Tests jQuery UI datepicker functionality by opening the calendar, navigating to a specific month/year (June 2028), and selecting a specific date (5th)

Starting URL: https://jqueryui.com/datepicker/

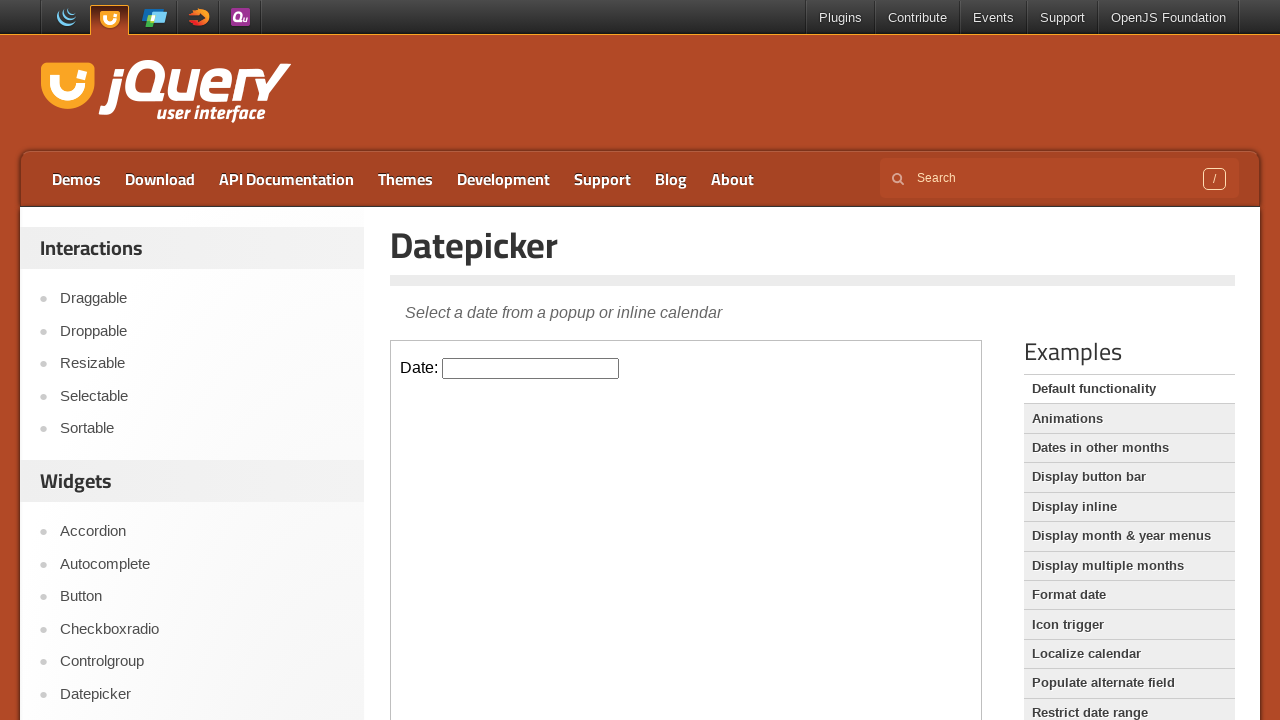

Located iframe containing datepicker
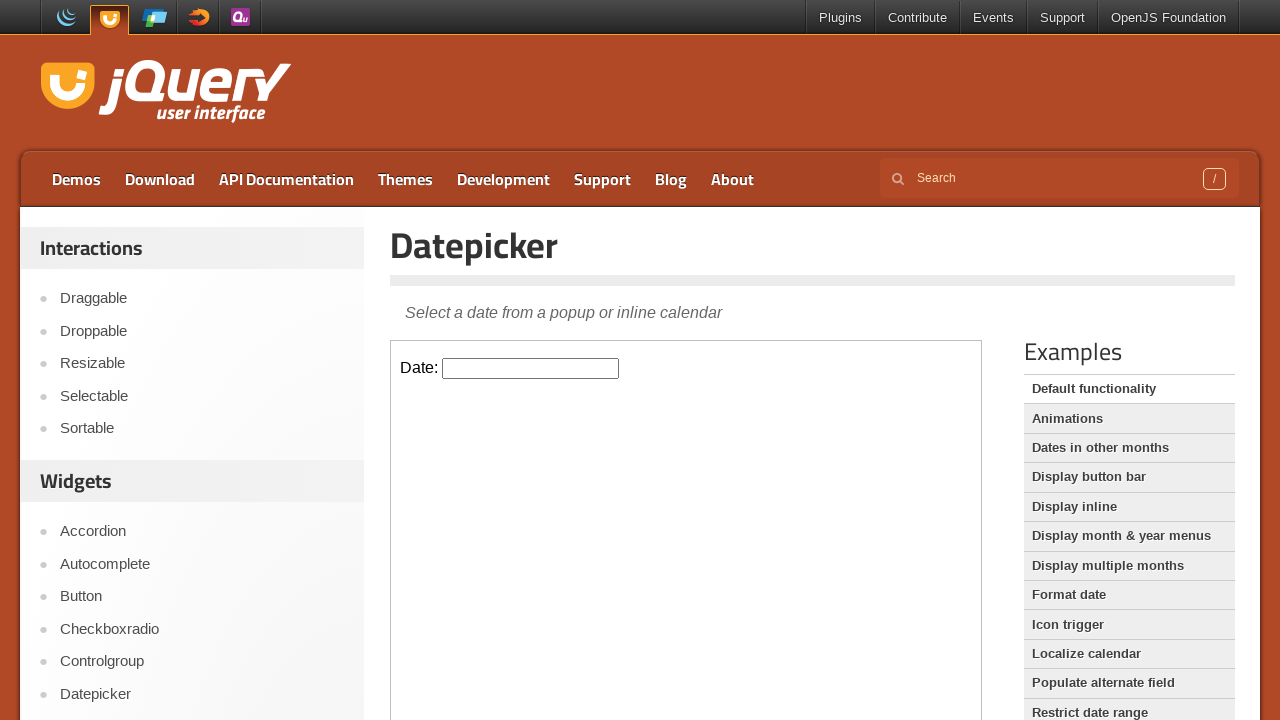

Clicked datepicker input to open calendar at (531, 368) on iframe.demo-frame >> internal:control=enter-frame >> #datepicker
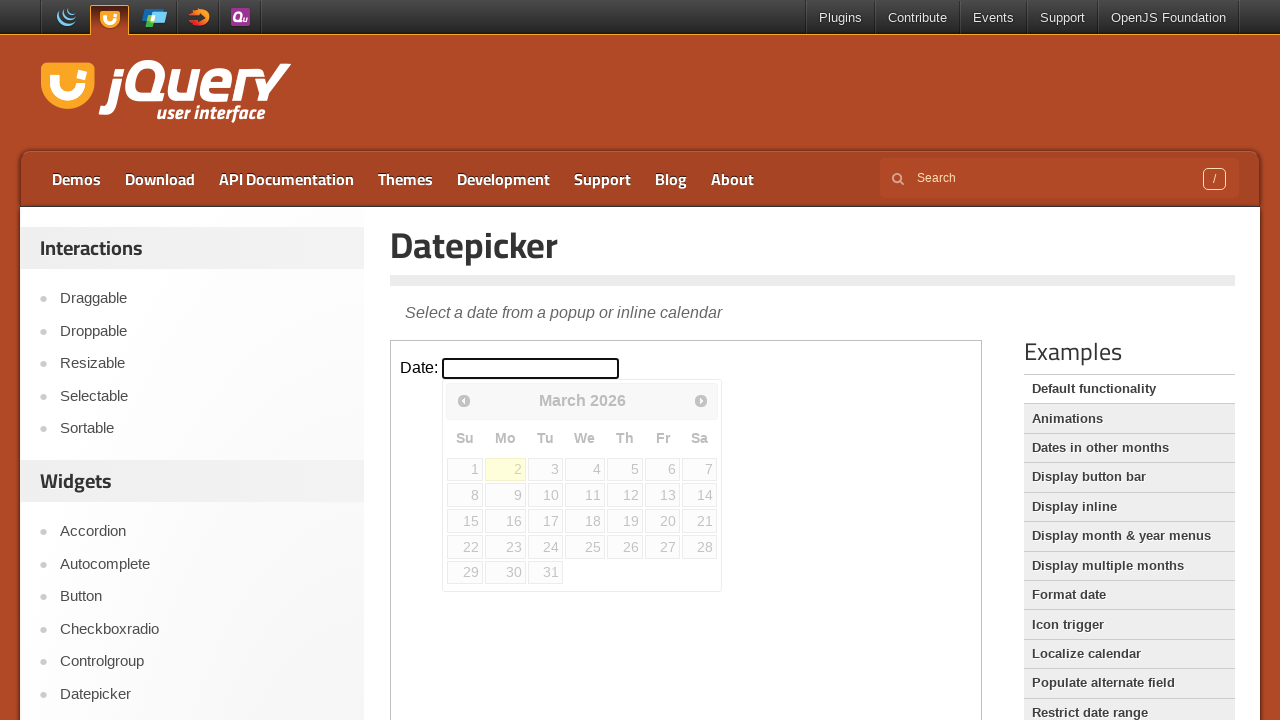

Checked current calendar date: March 2026
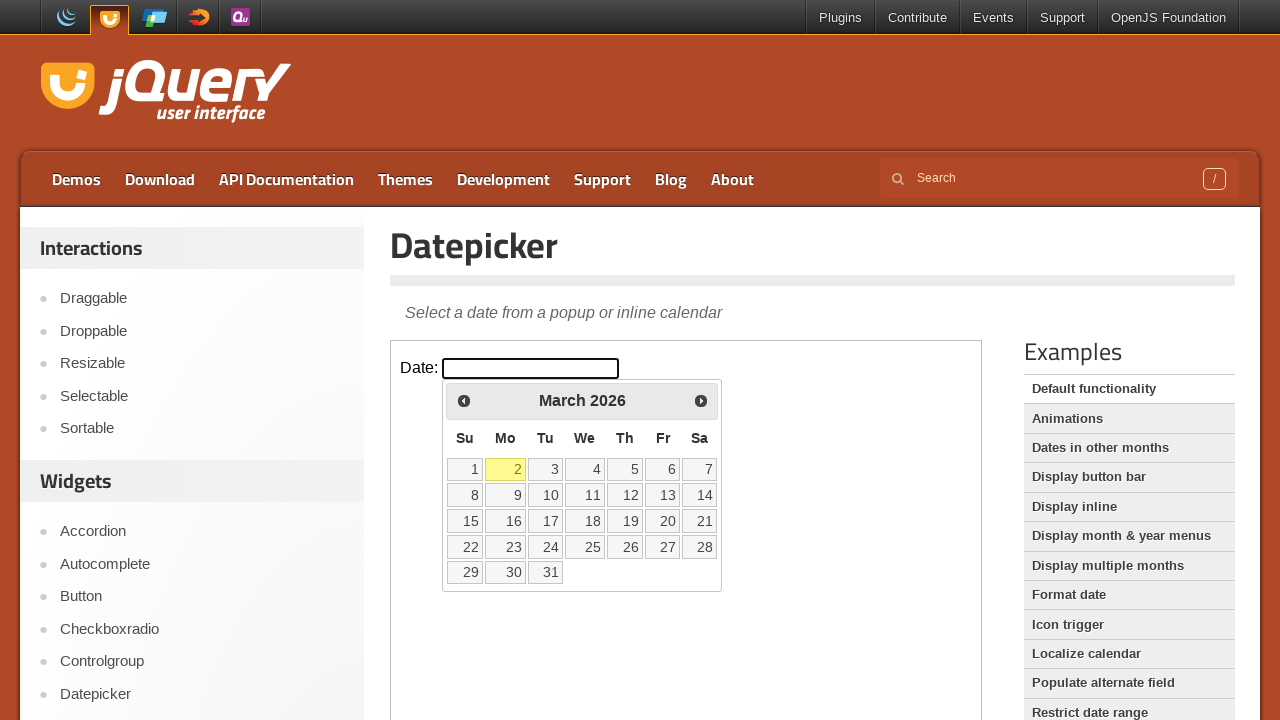

Clicked next month button at (701, 400) on iframe.demo-frame >> internal:control=enter-frame >> span.ui-icon-circle-triangl
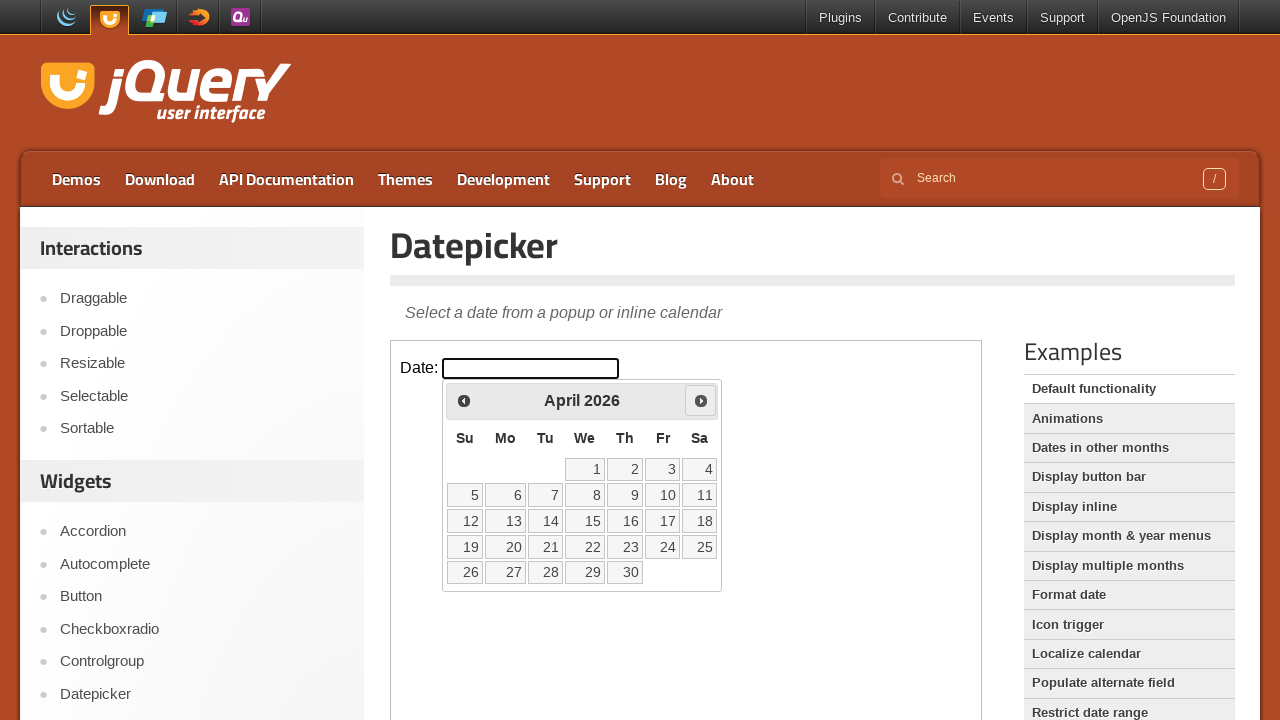

Waited for calendar to update
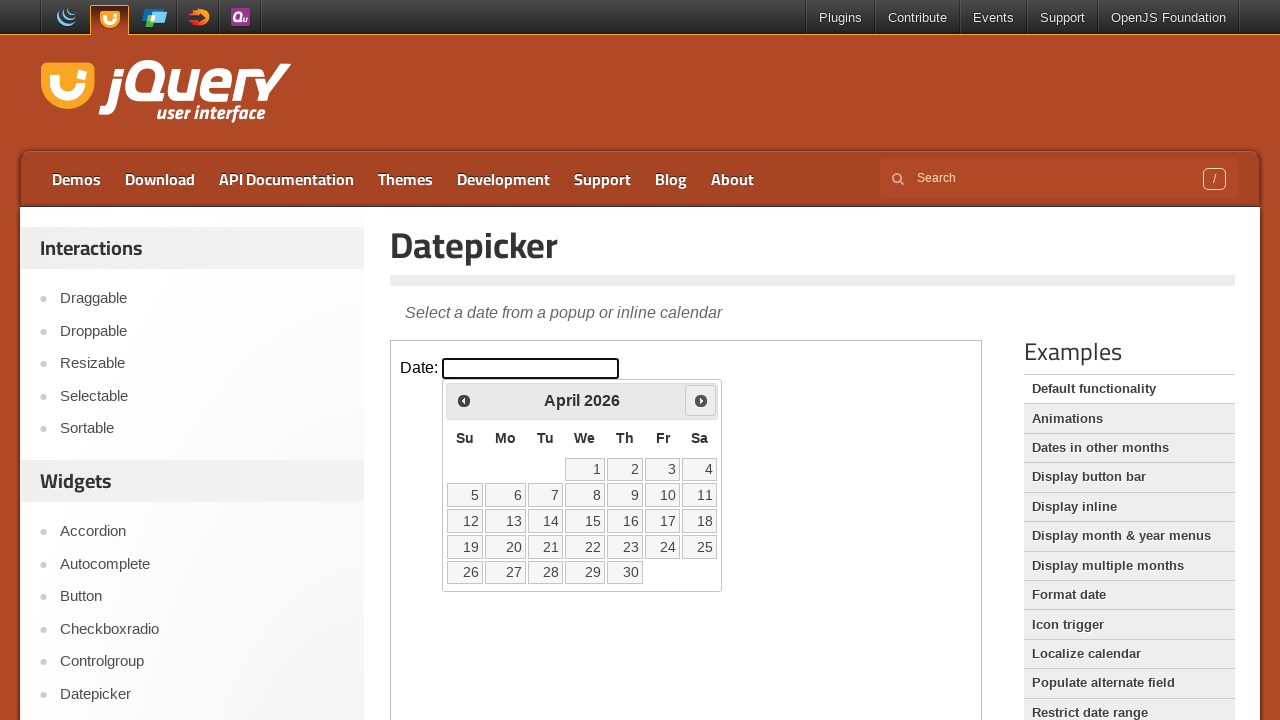

Checked current calendar date: April 2026
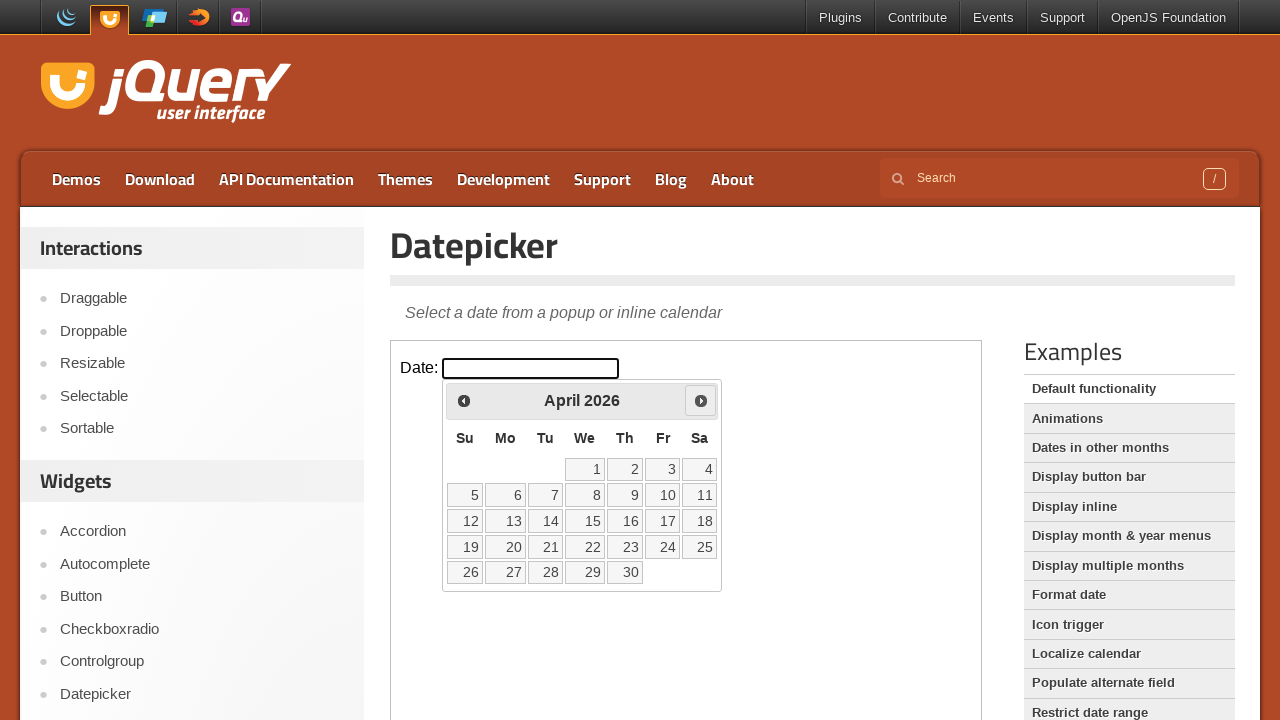

Clicked next month button at (701, 400) on iframe.demo-frame >> internal:control=enter-frame >> span.ui-icon-circle-triangl
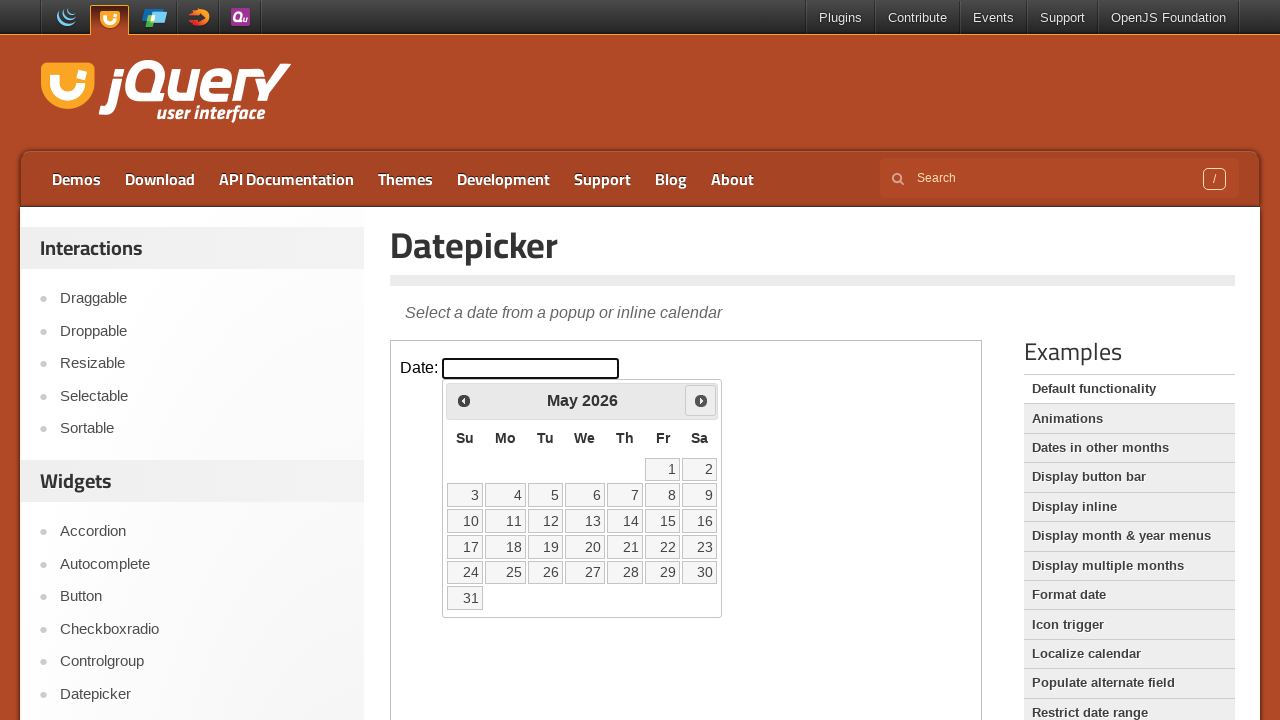

Waited for calendar to update
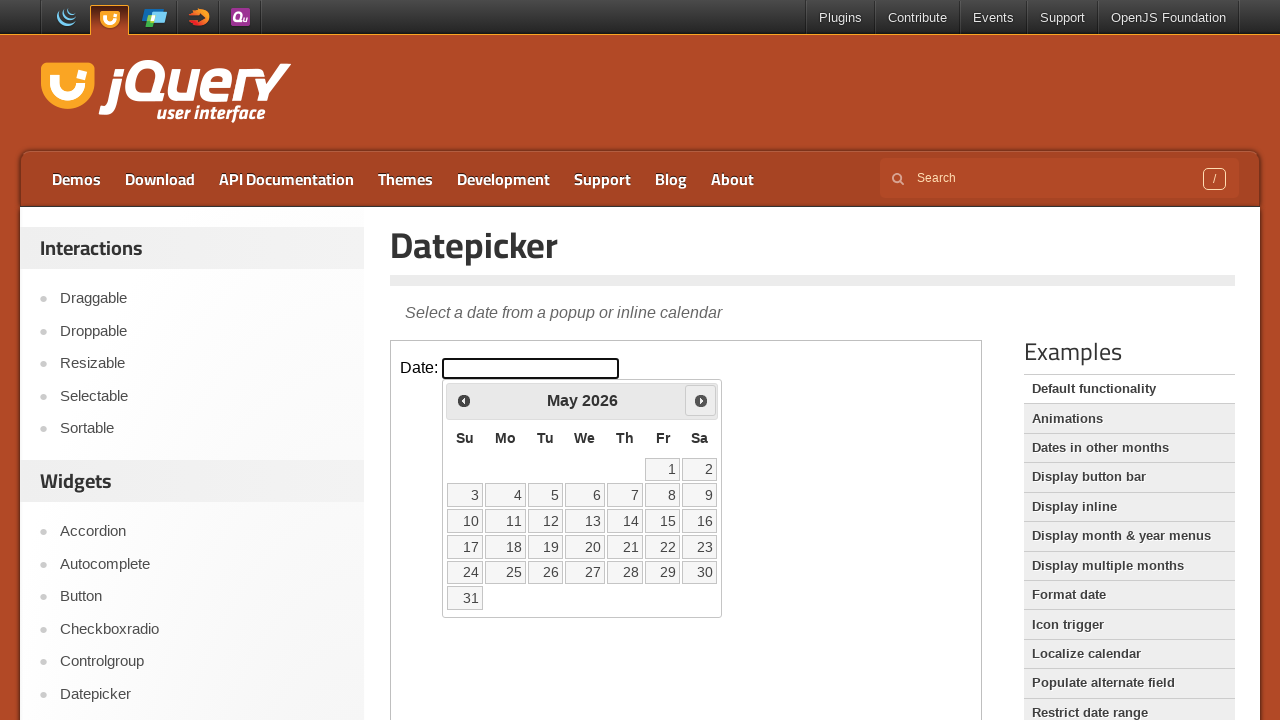

Checked current calendar date: May 2026
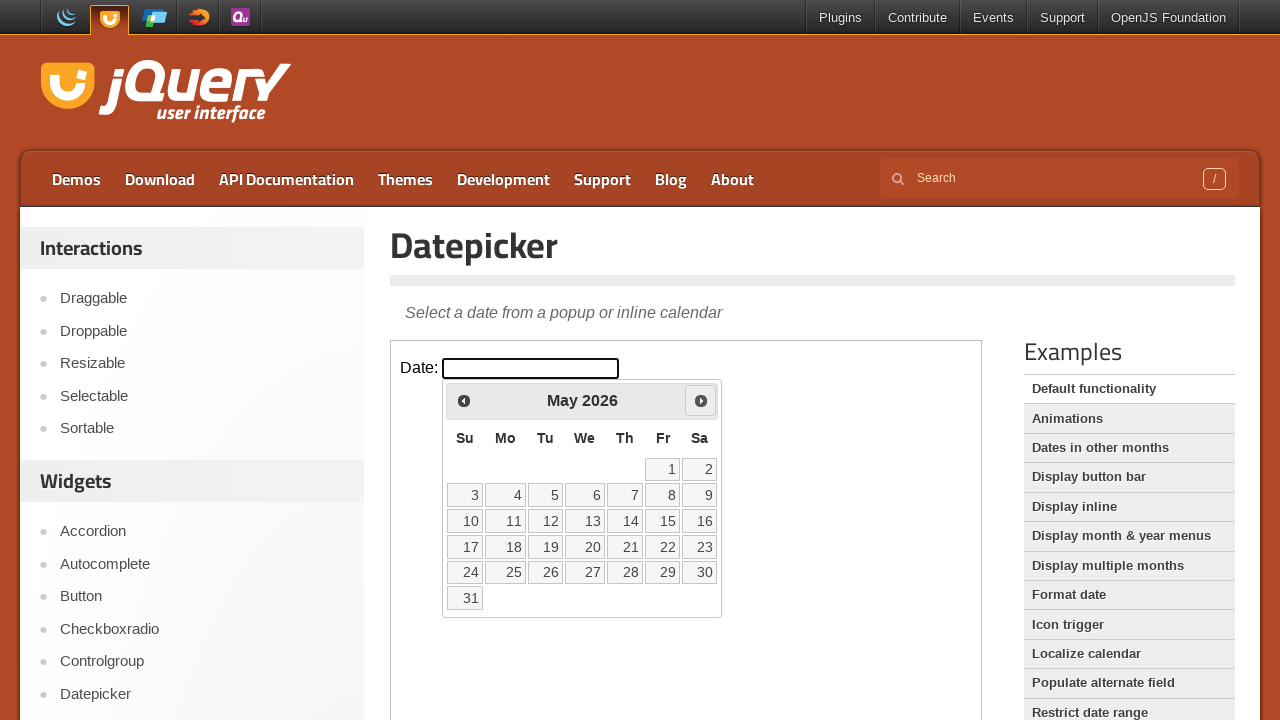

Clicked next month button at (701, 400) on iframe.demo-frame >> internal:control=enter-frame >> span.ui-icon-circle-triangl
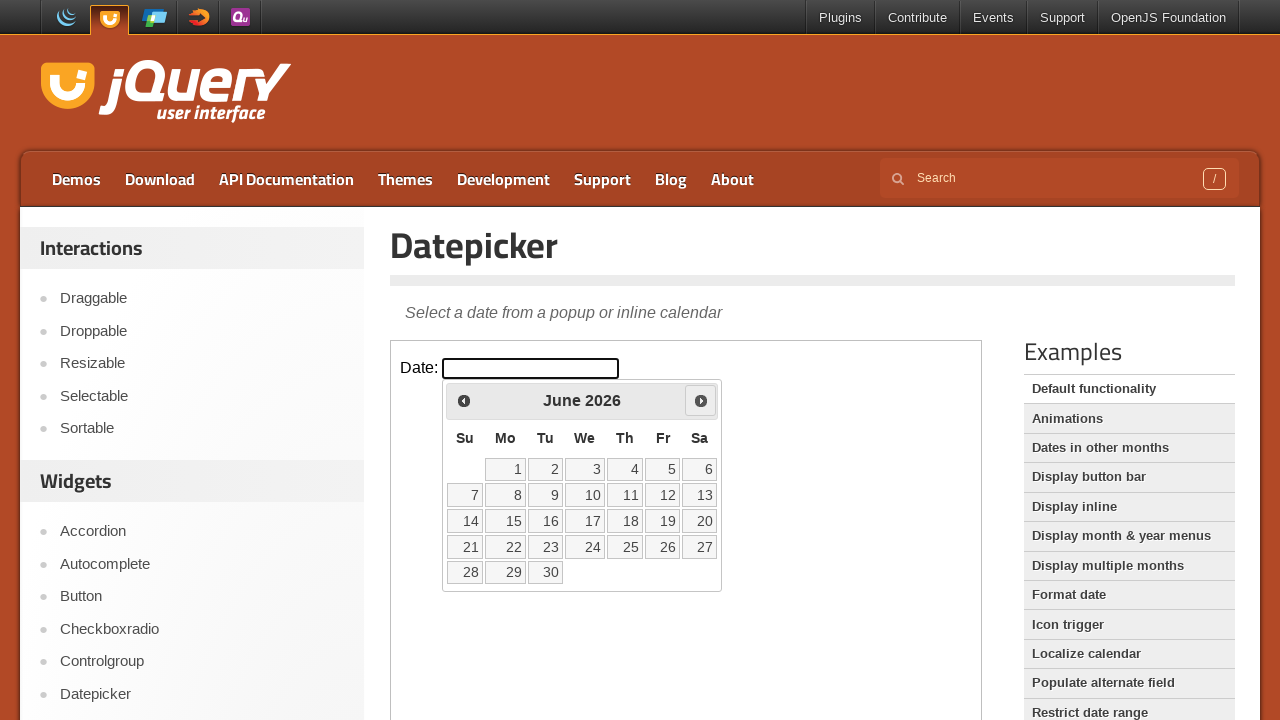

Waited for calendar to update
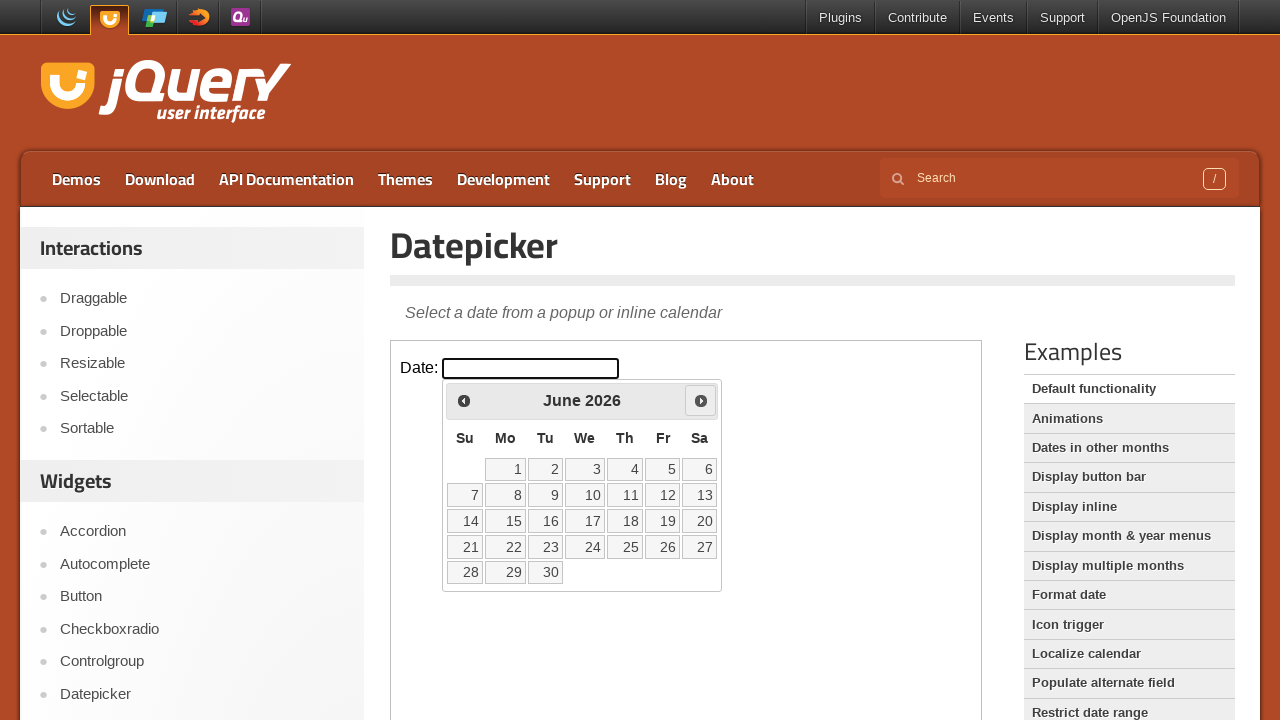

Checked current calendar date: June 2026
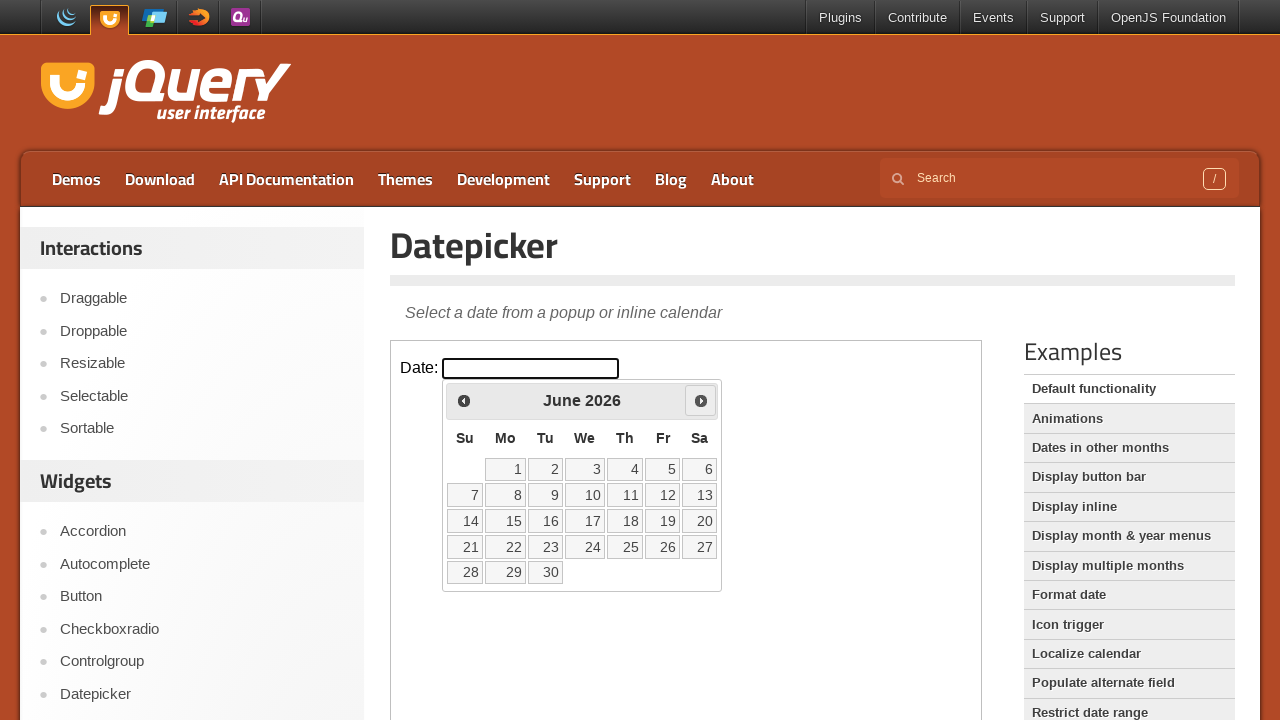

Clicked next month button at (701, 400) on iframe.demo-frame >> internal:control=enter-frame >> span.ui-icon-circle-triangl
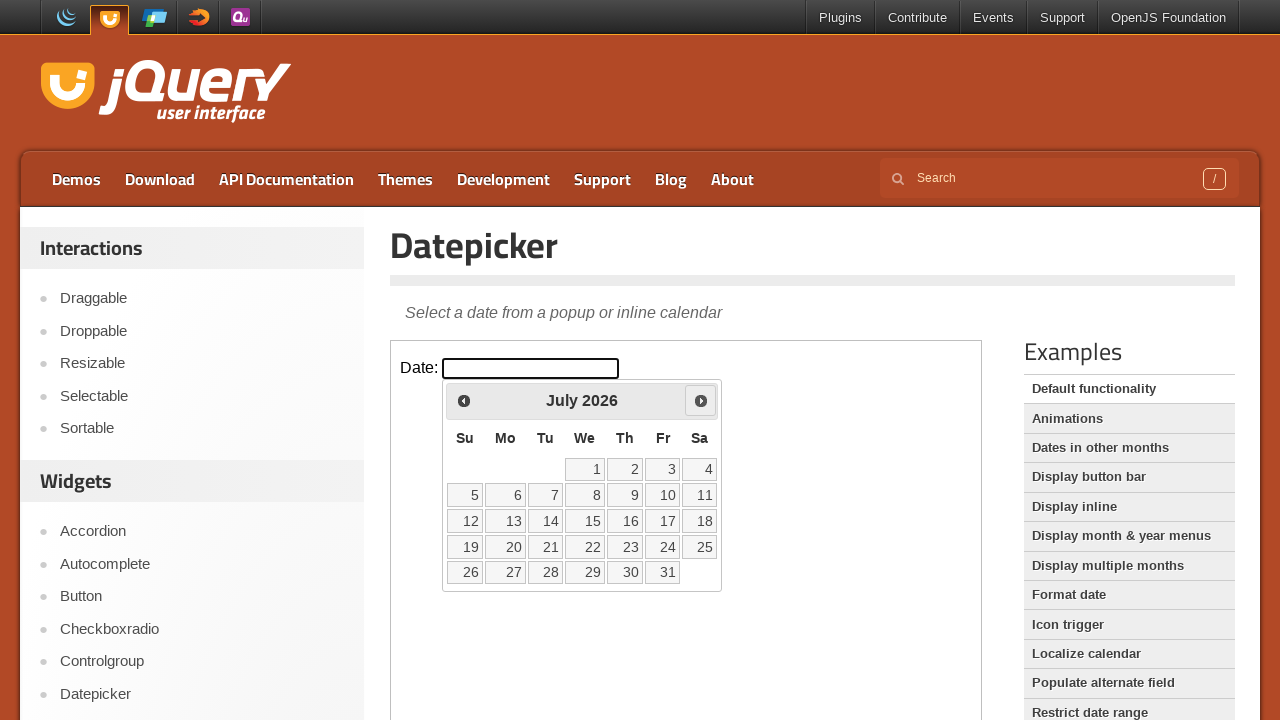

Waited for calendar to update
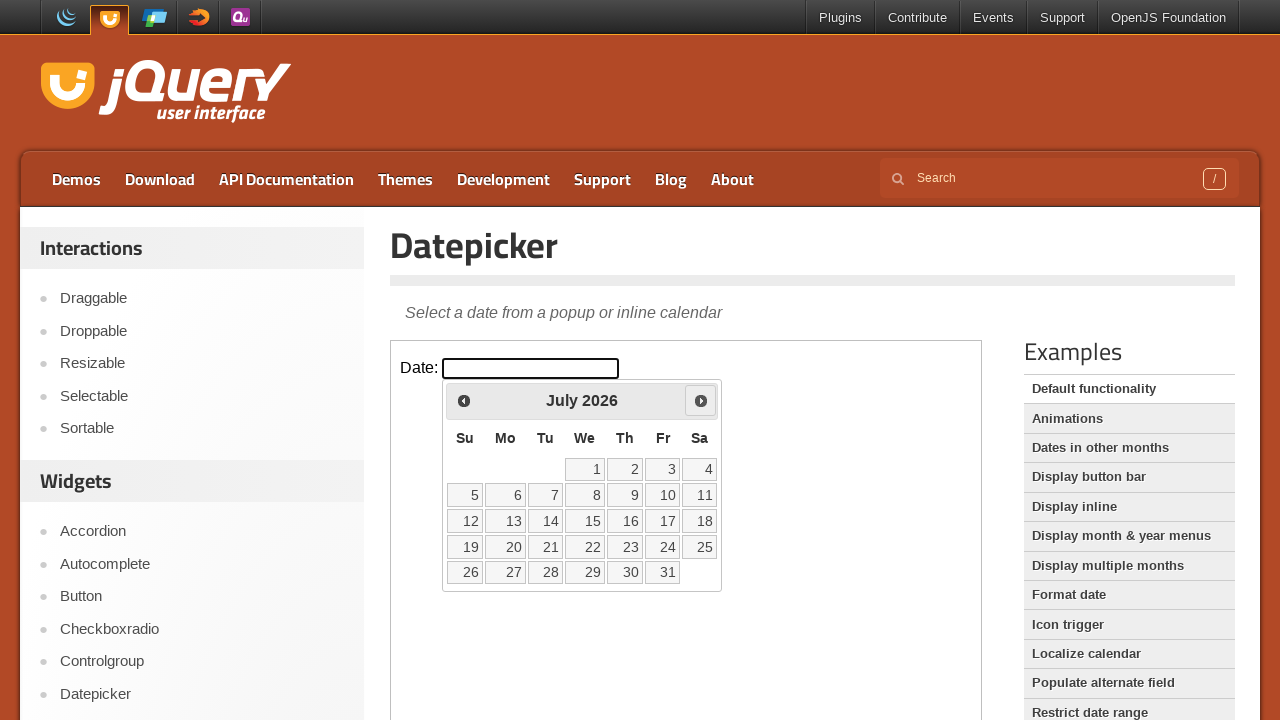

Checked current calendar date: July 2026
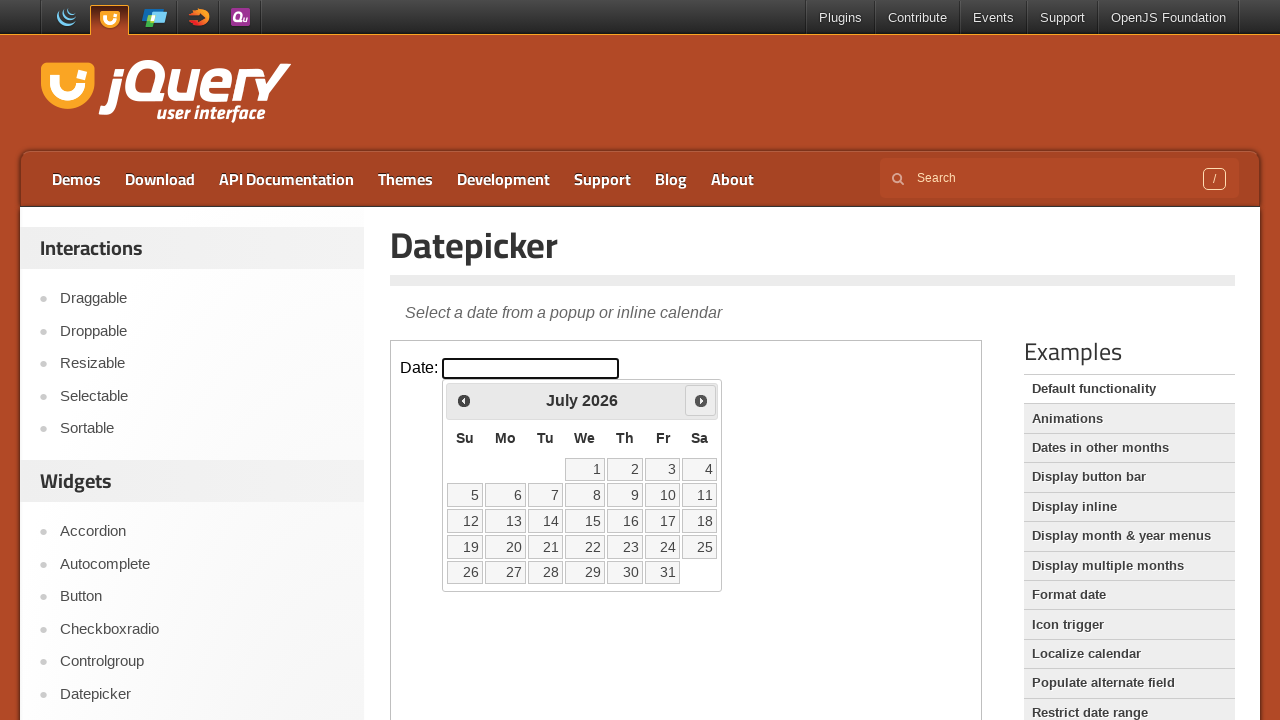

Clicked next month button at (701, 400) on iframe.demo-frame >> internal:control=enter-frame >> span.ui-icon-circle-triangl
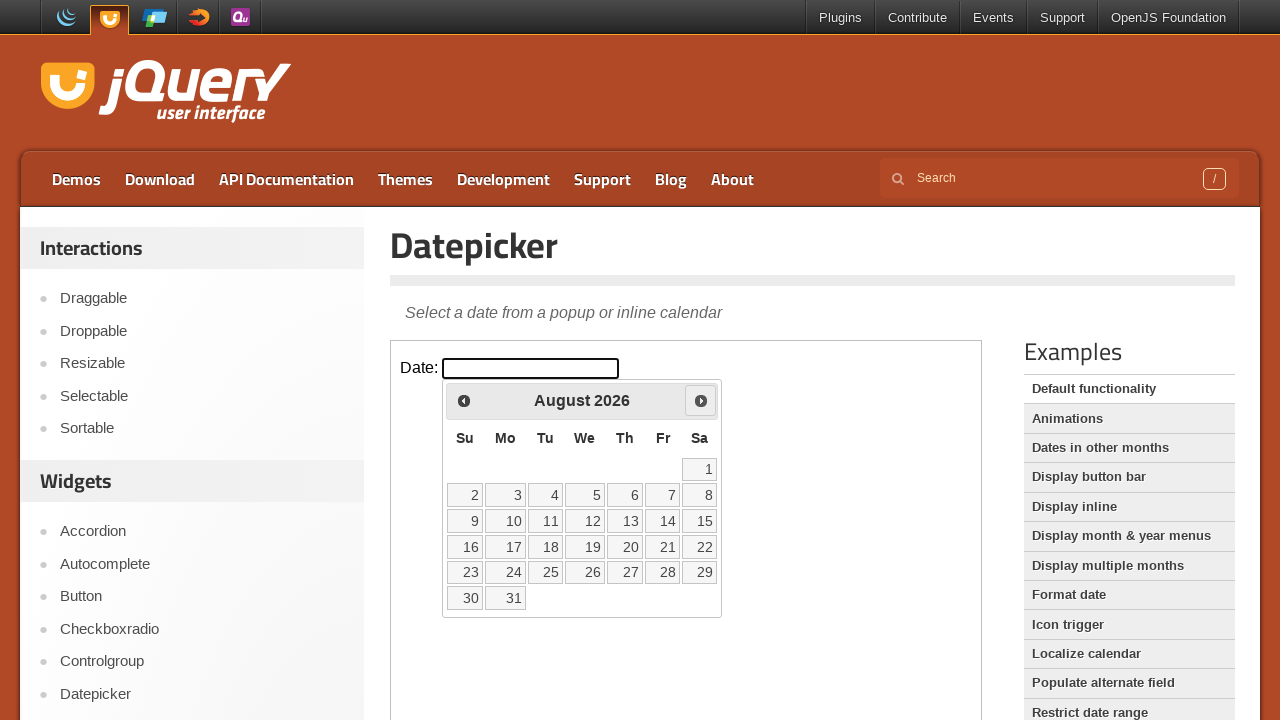

Waited for calendar to update
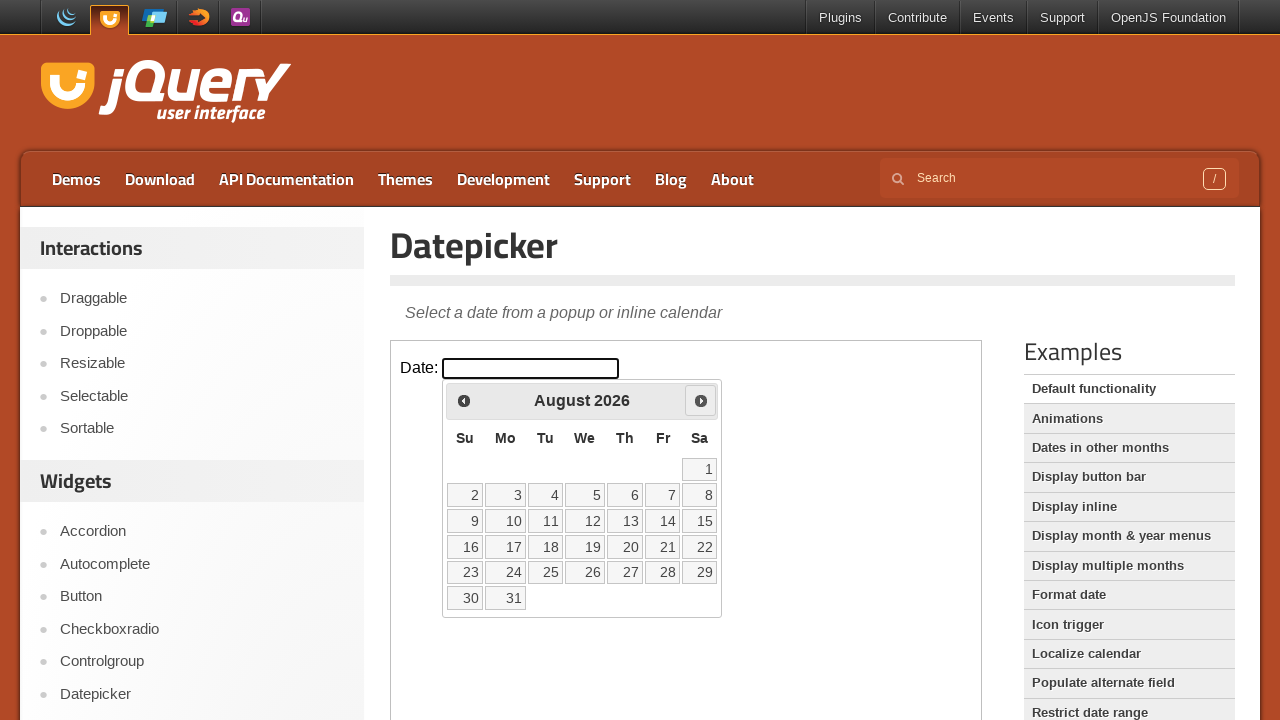

Checked current calendar date: August 2026
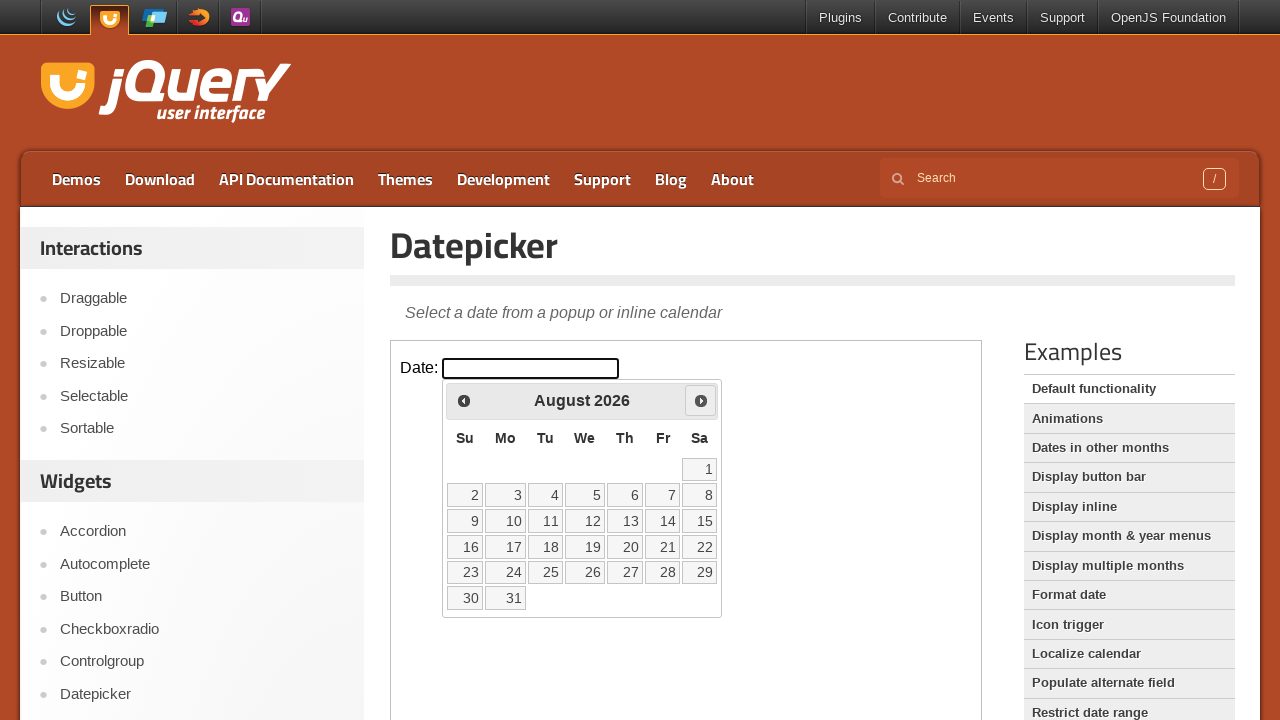

Clicked next month button at (701, 400) on iframe.demo-frame >> internal:control=enter-frame >> span.ui-icon-circle-triangl
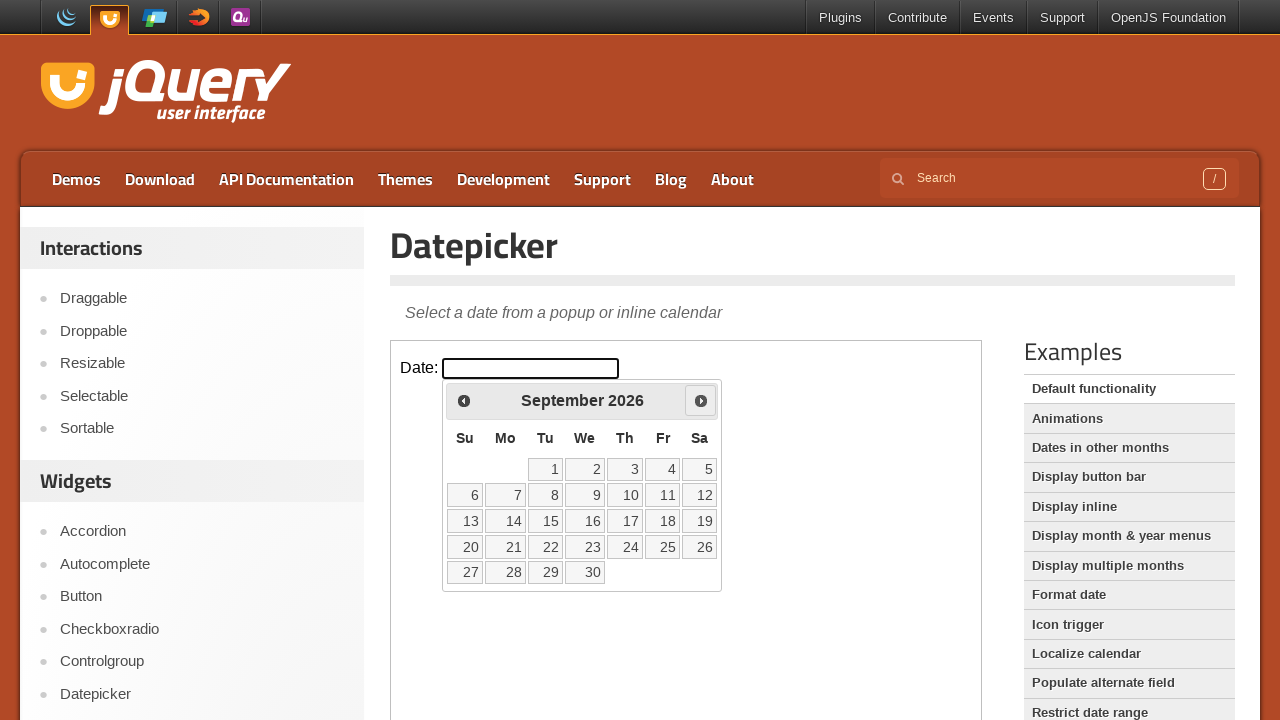

Waited for calendar to update
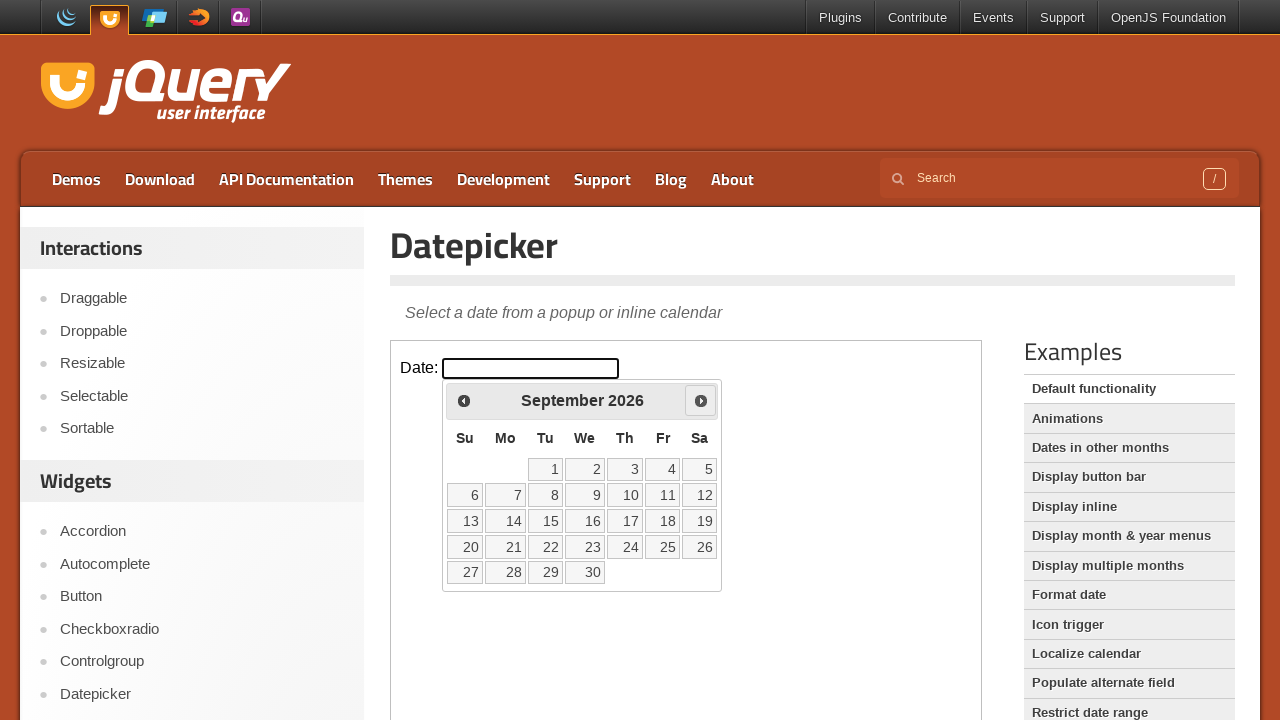

Checked current calendar date: September 2026
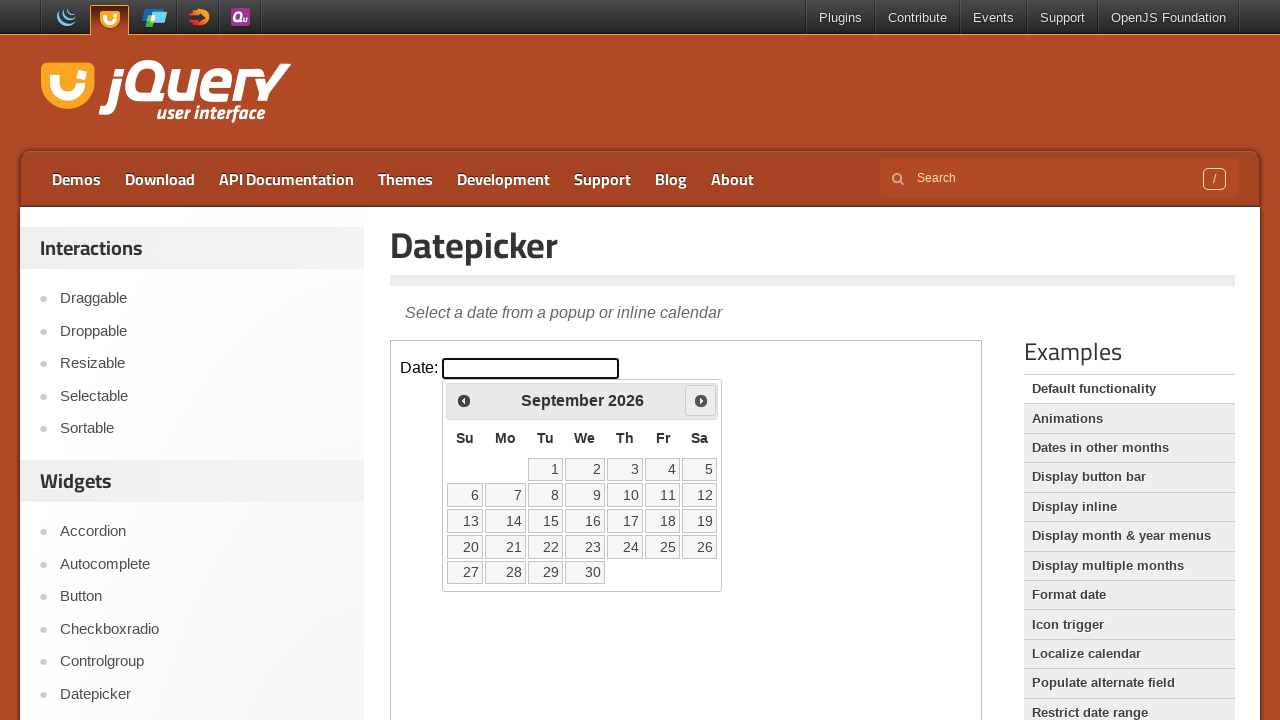

Clicked next month button at (701, 400) on iframe.demo-frame >> internal:control=enter-frame >> span.ui-icon-circle-triangl
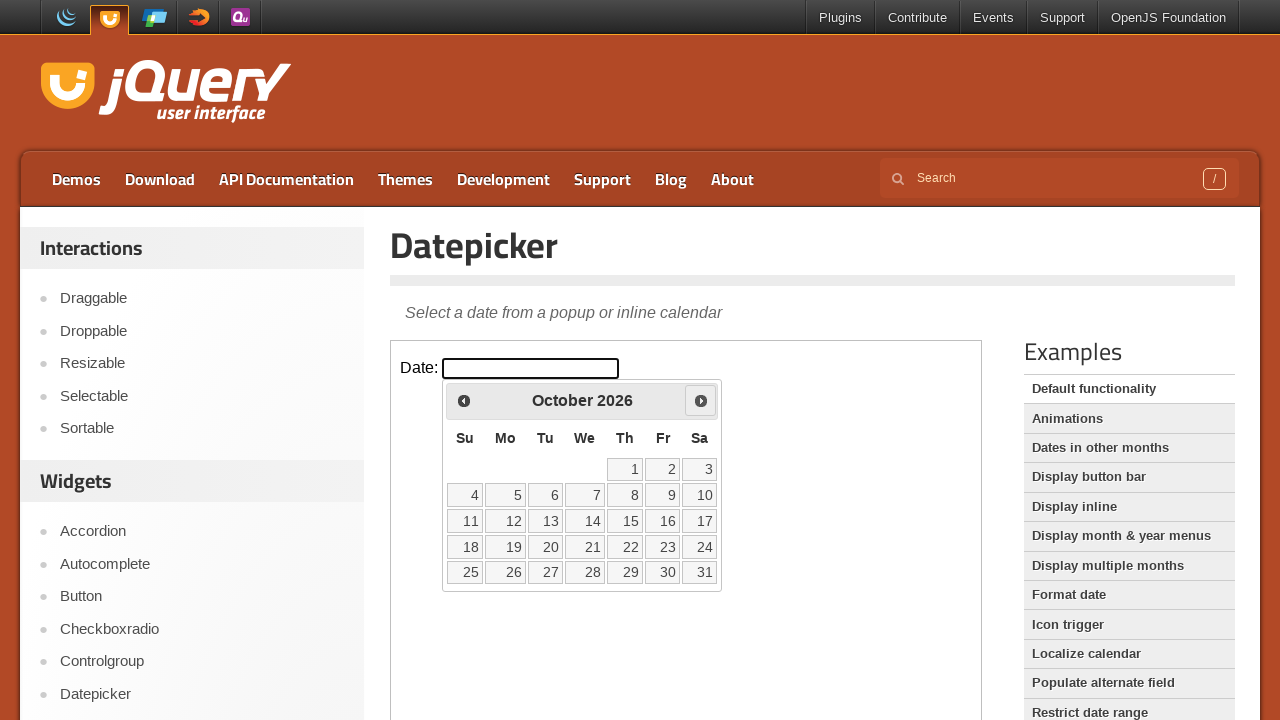

Waited for calendar to update
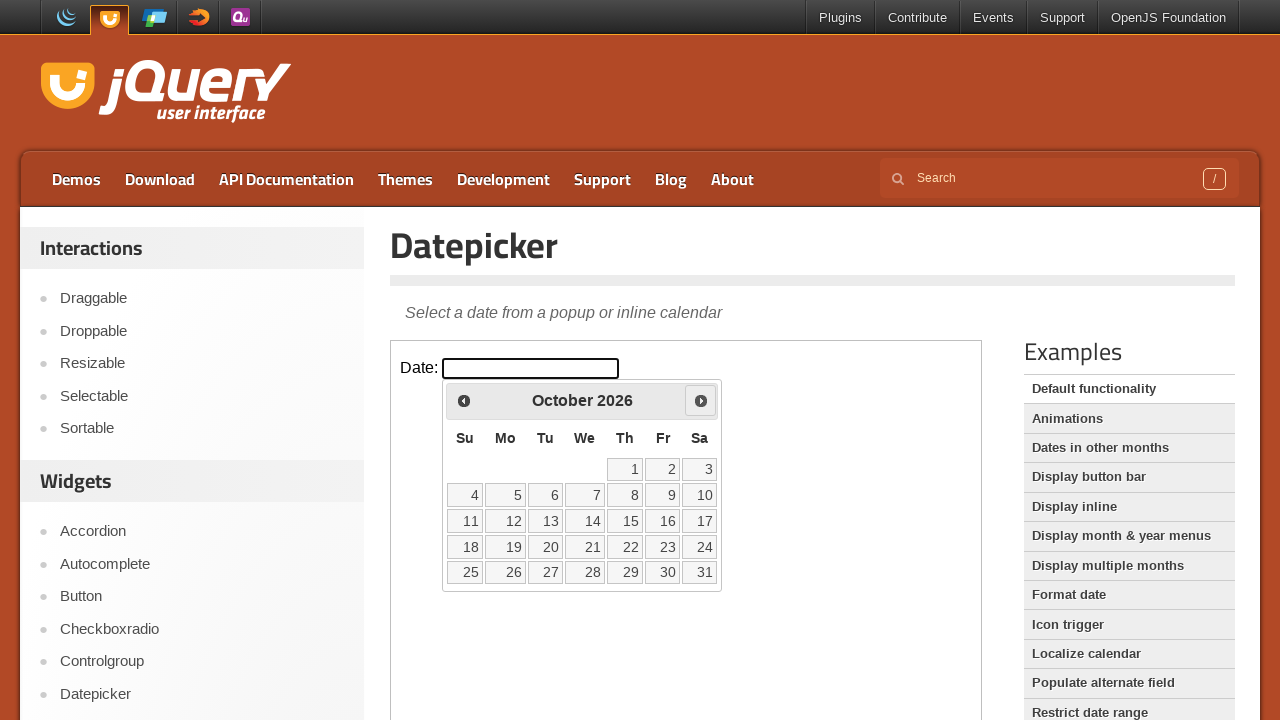

Checked current calendar date: October 2026
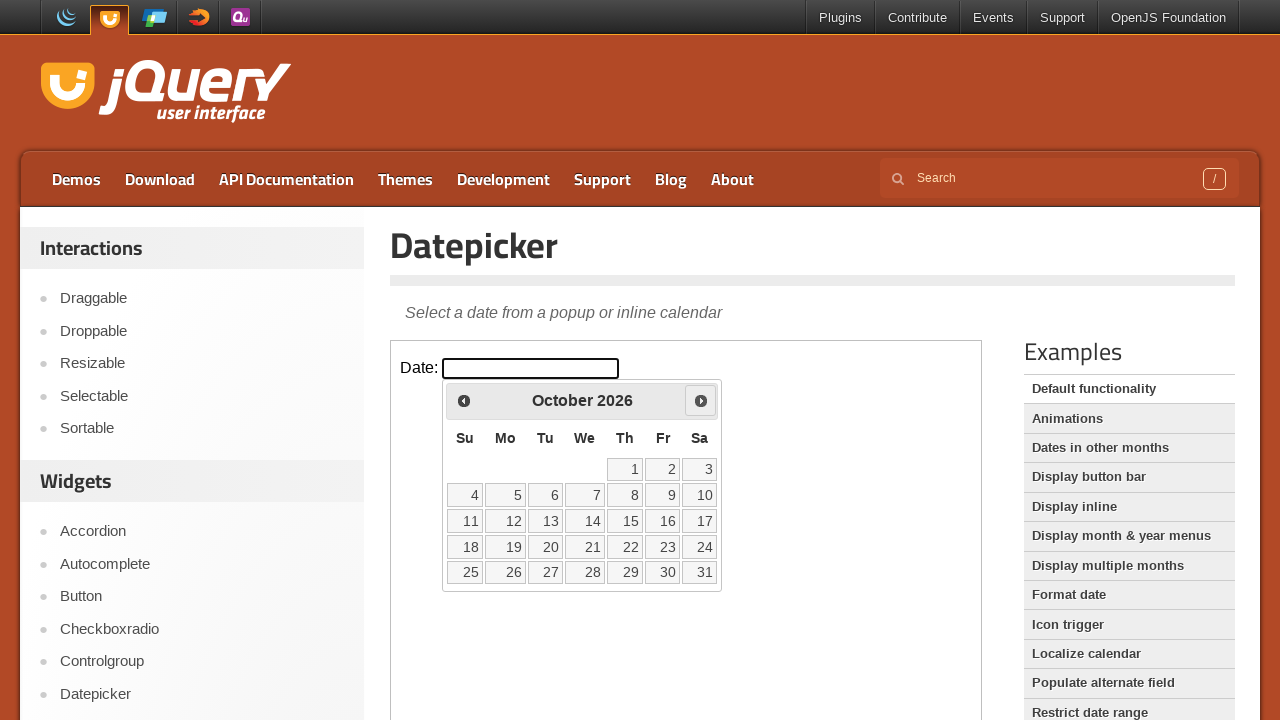

Clicked next month button at (701, 400) on iframe.demo-frame >> internal:control=enter-frame >> span.ui-icon-circle-triangl
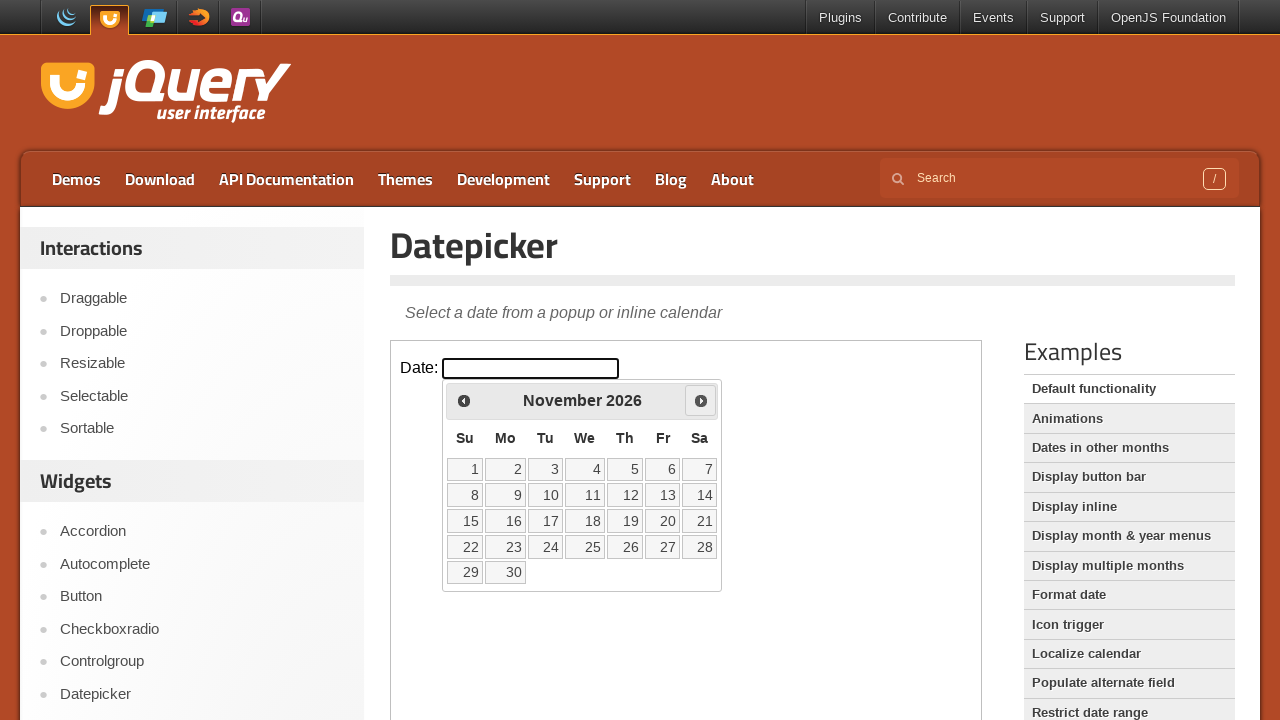

Waited for calendar to update
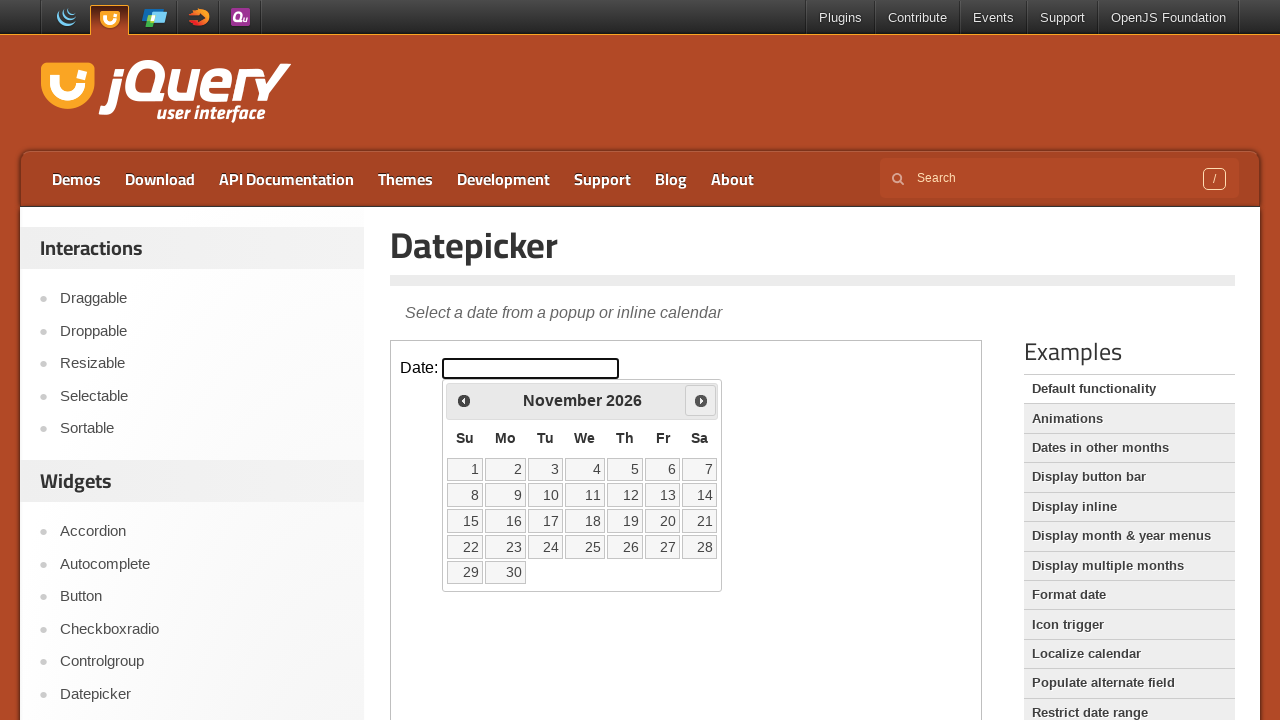

Checked current calendar date: November 2026
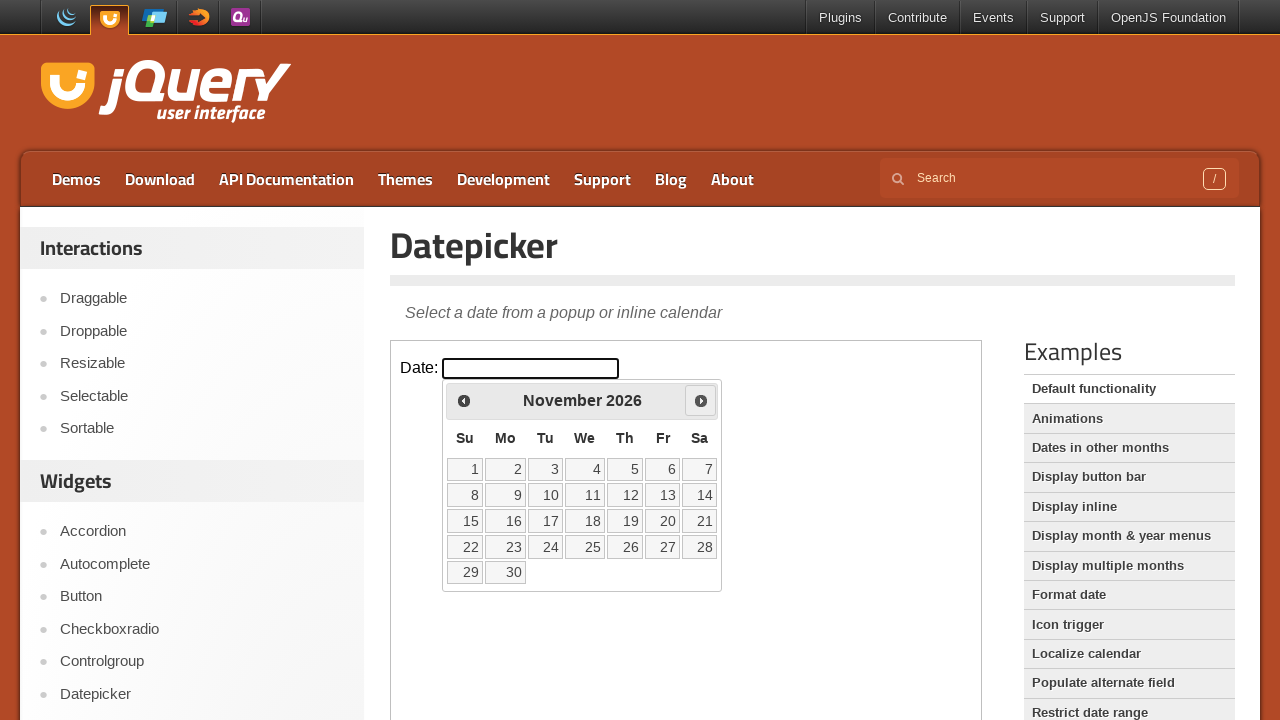

Clicked next month button at (701, 400) on iframe.demo-frame >> internal:control=enter-frame >> span.ui-icon-circle-triangl
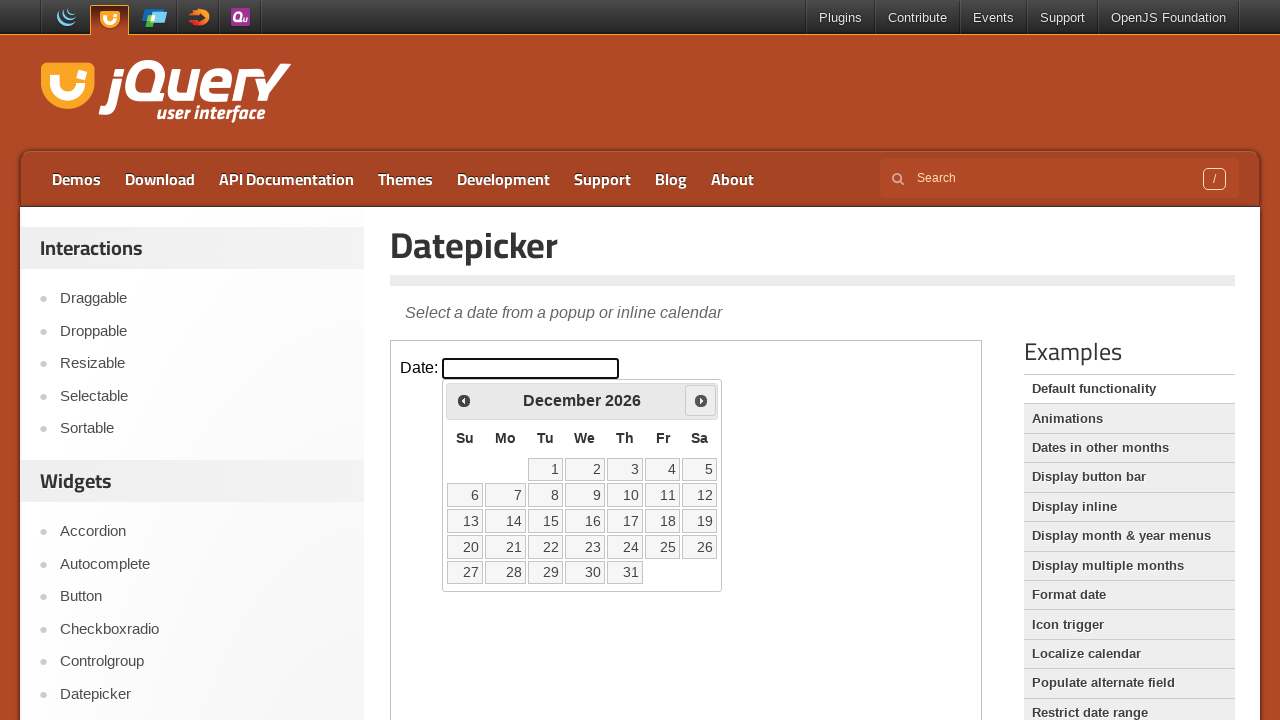

Waited for calendar to update
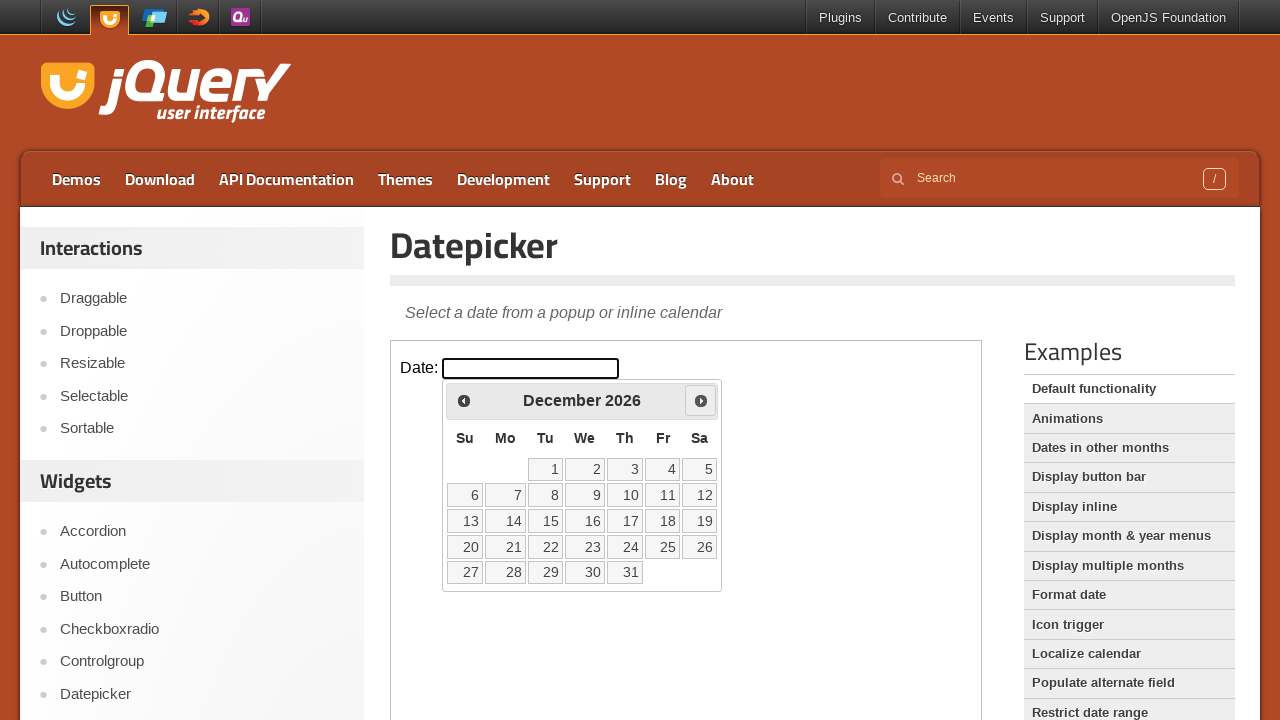

Checked current calendar date: December 2026
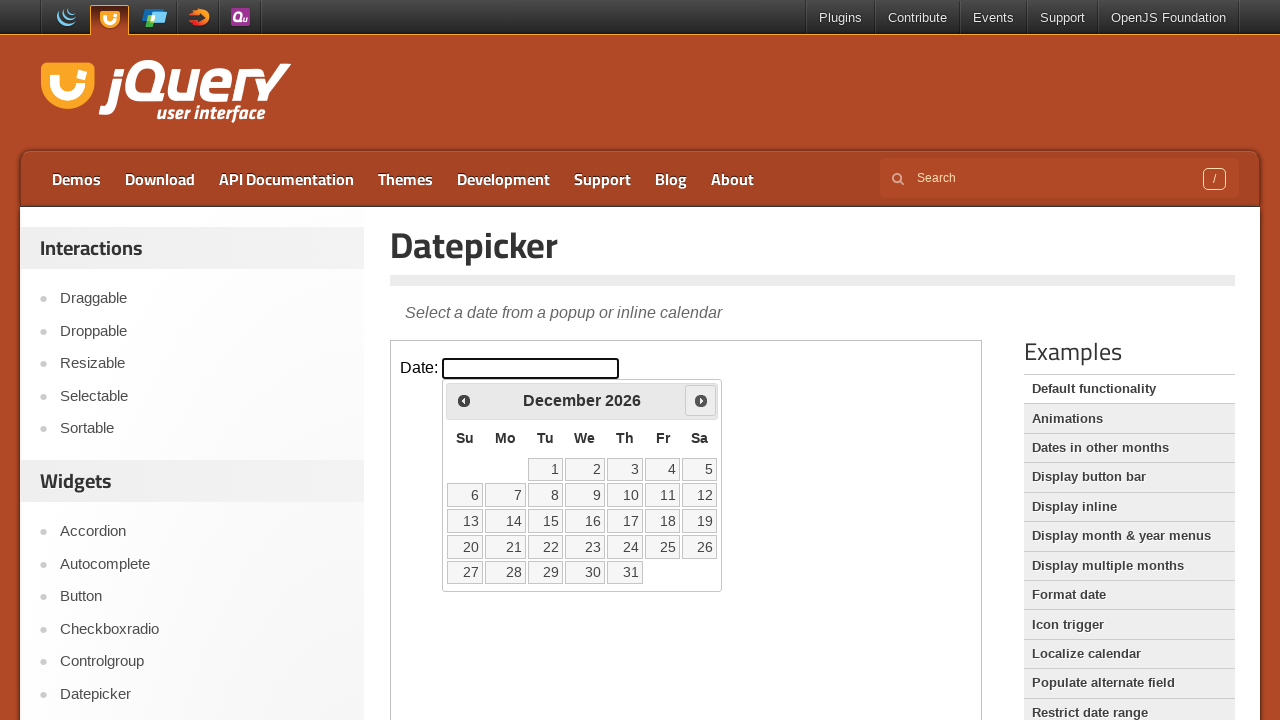

Clicked next month button at (701, 400) on iframe.demo-frame >> internal:control=enter-frame >> span.ui-icon-circle-triangl
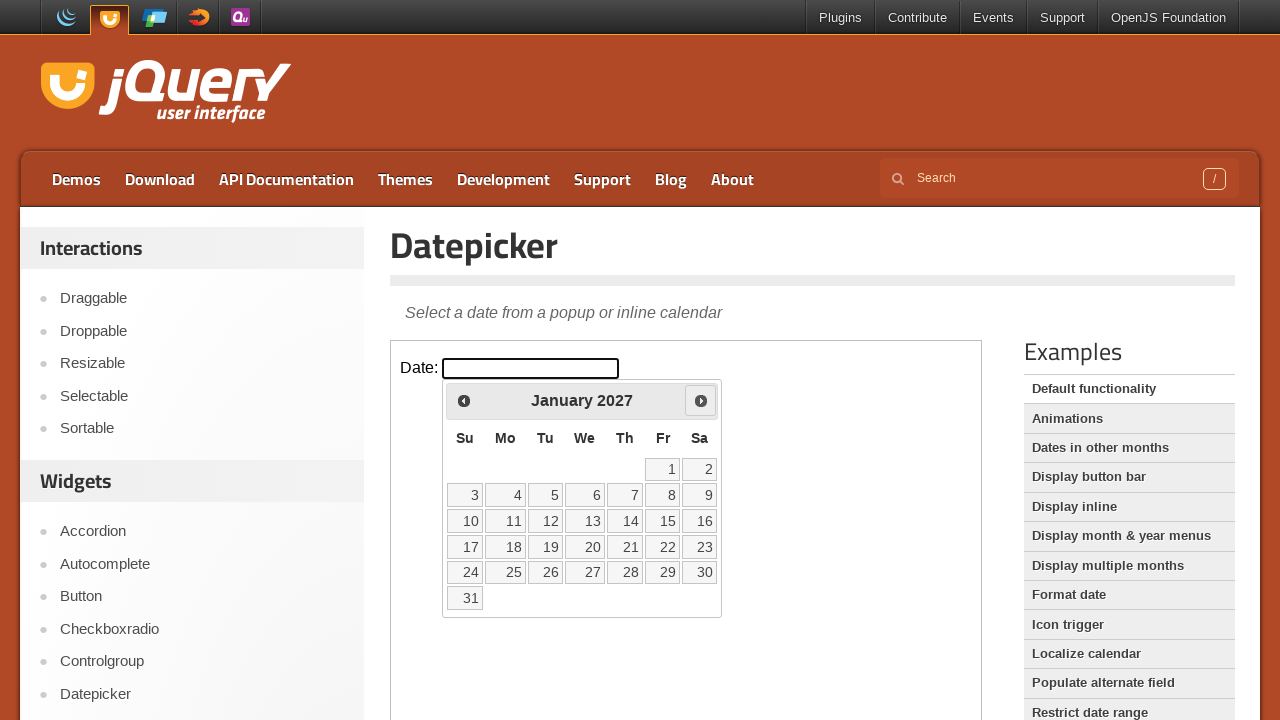

Waited for calendar to update
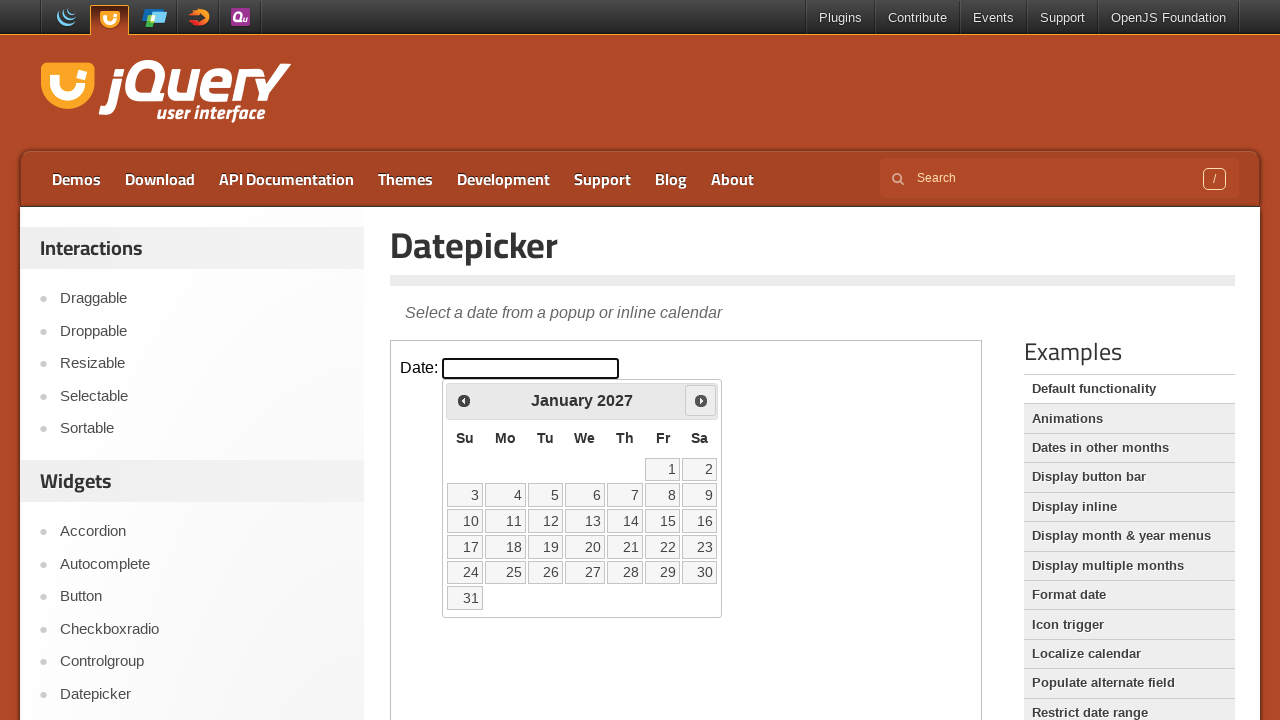

Checked current calendar date: January 2027
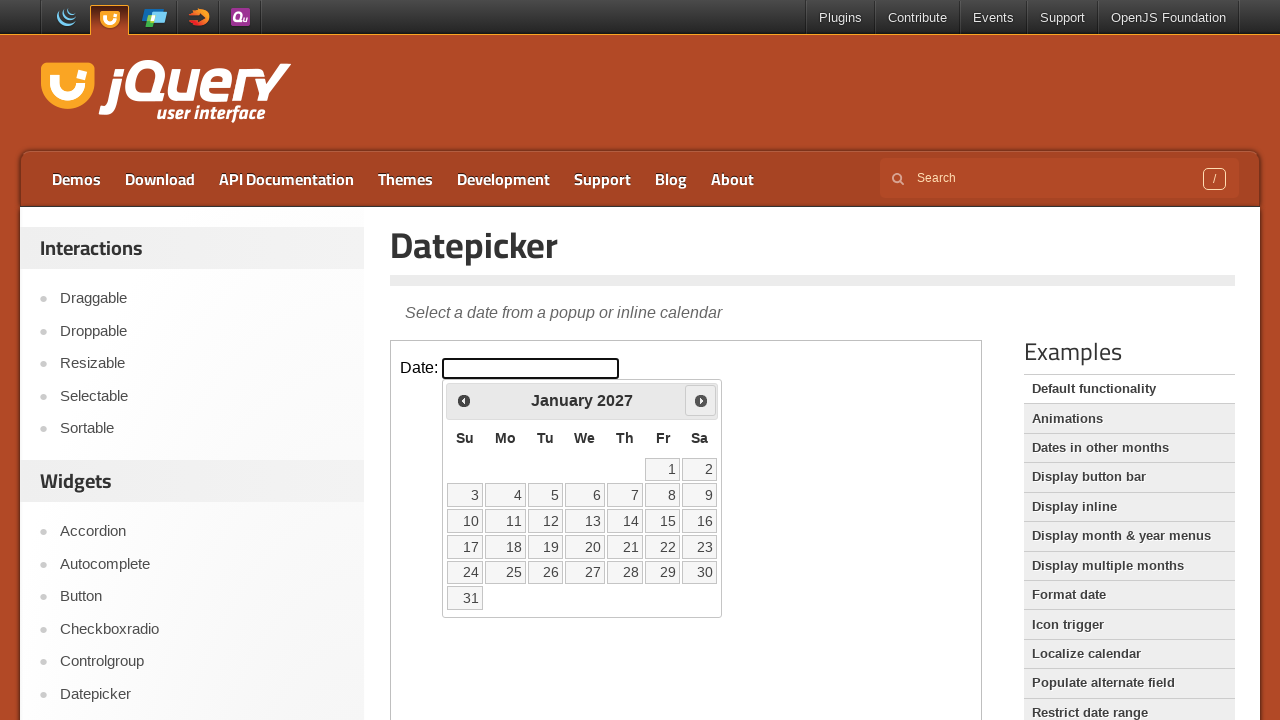

Clicked next month button at (701, 400) on iframe.demo-frame >> internal:control=enter-frame >> span.ui-icon-circle-triangl
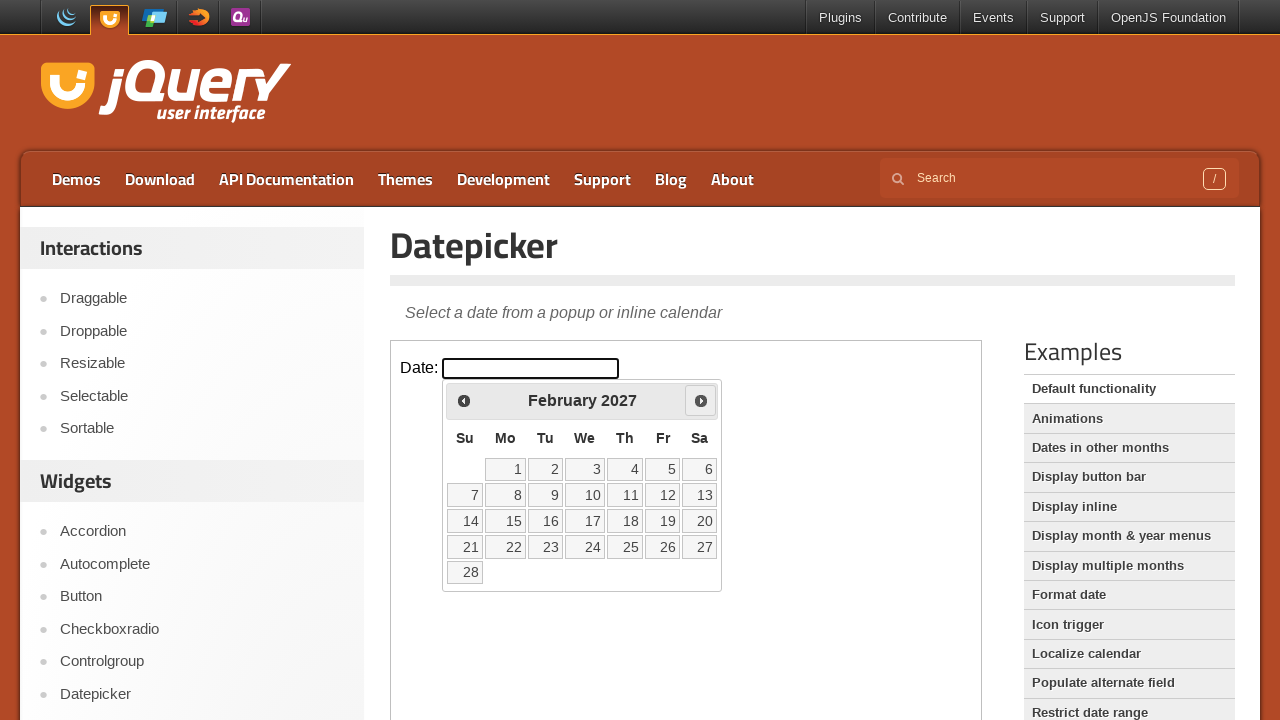

Waited for calendar to update
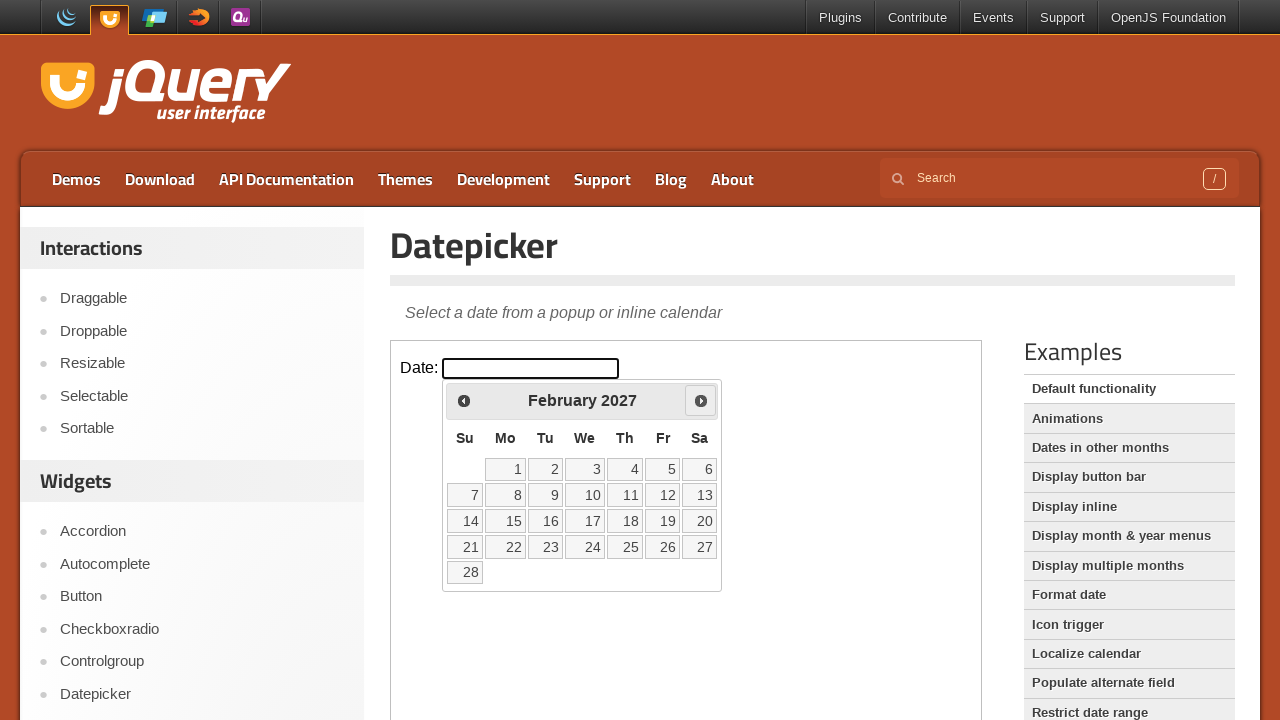

Checked current calendar date: February 2027
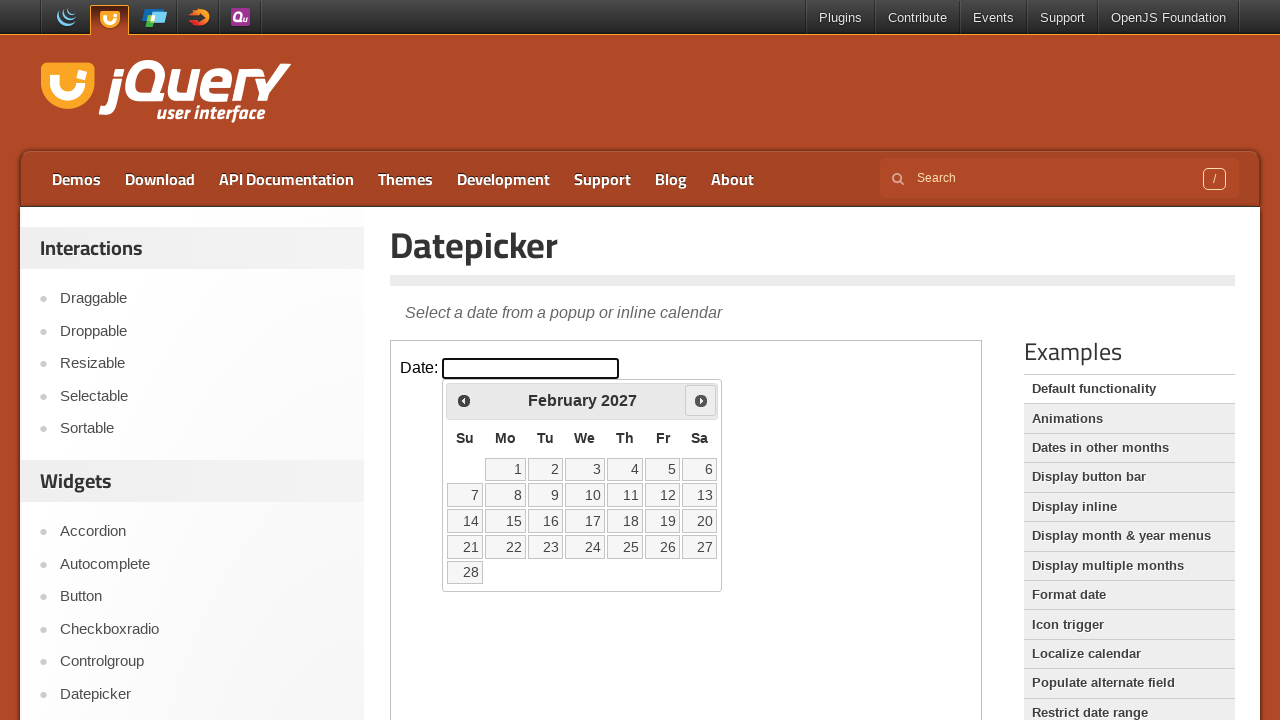

Clicked next month button at (701, 400) on iframe.demo-frame >> internal:control=enter-frame >> span.ui-icon-circle-triangl
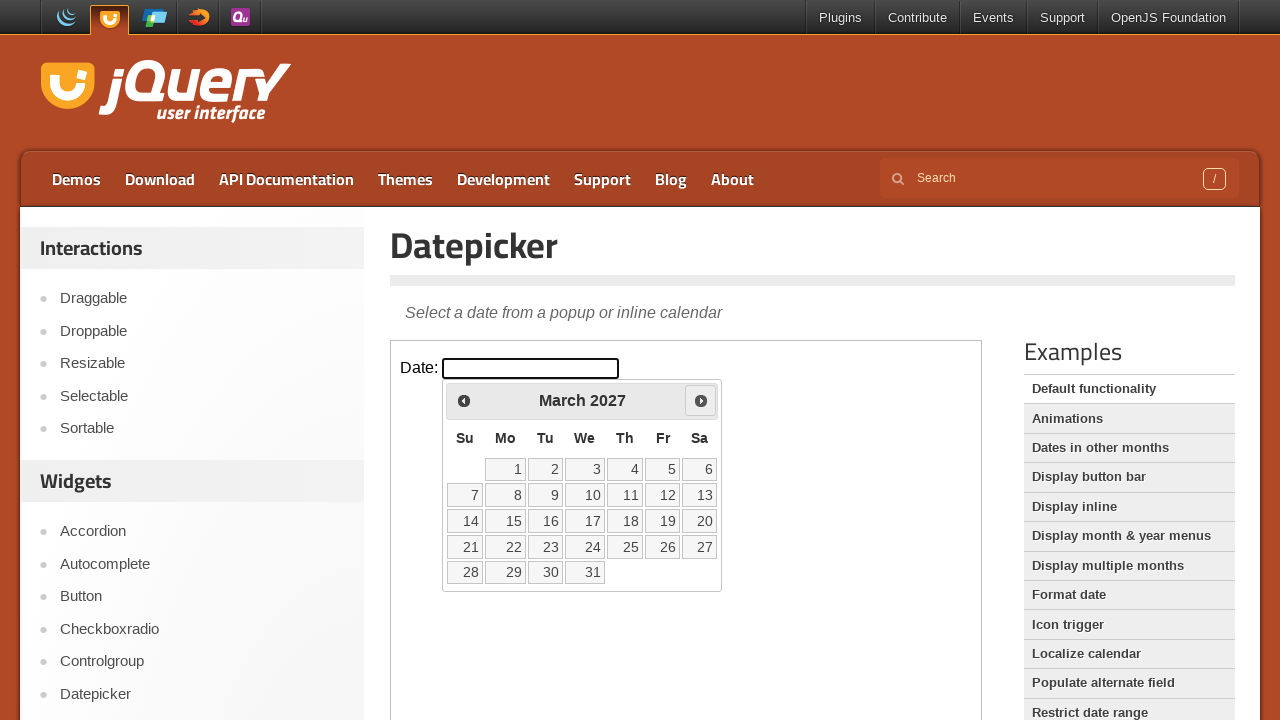

Waited for calendar to update
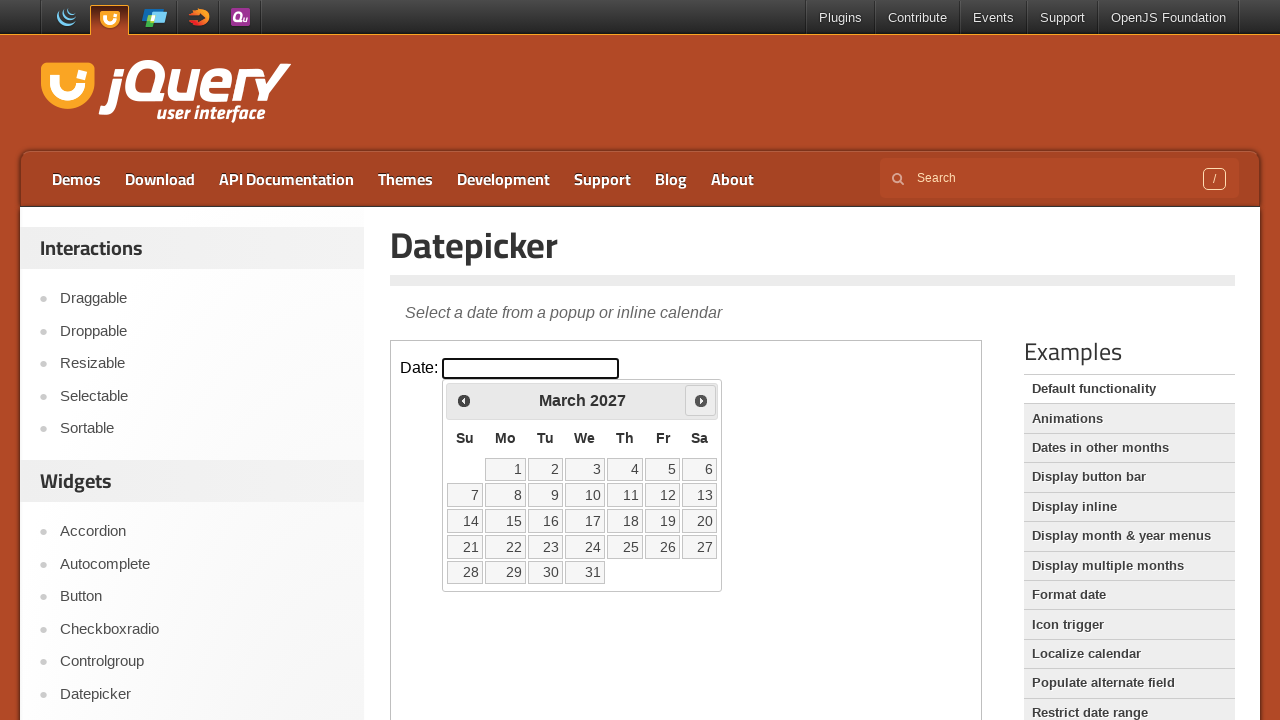

Checked current calendar date: March 2027
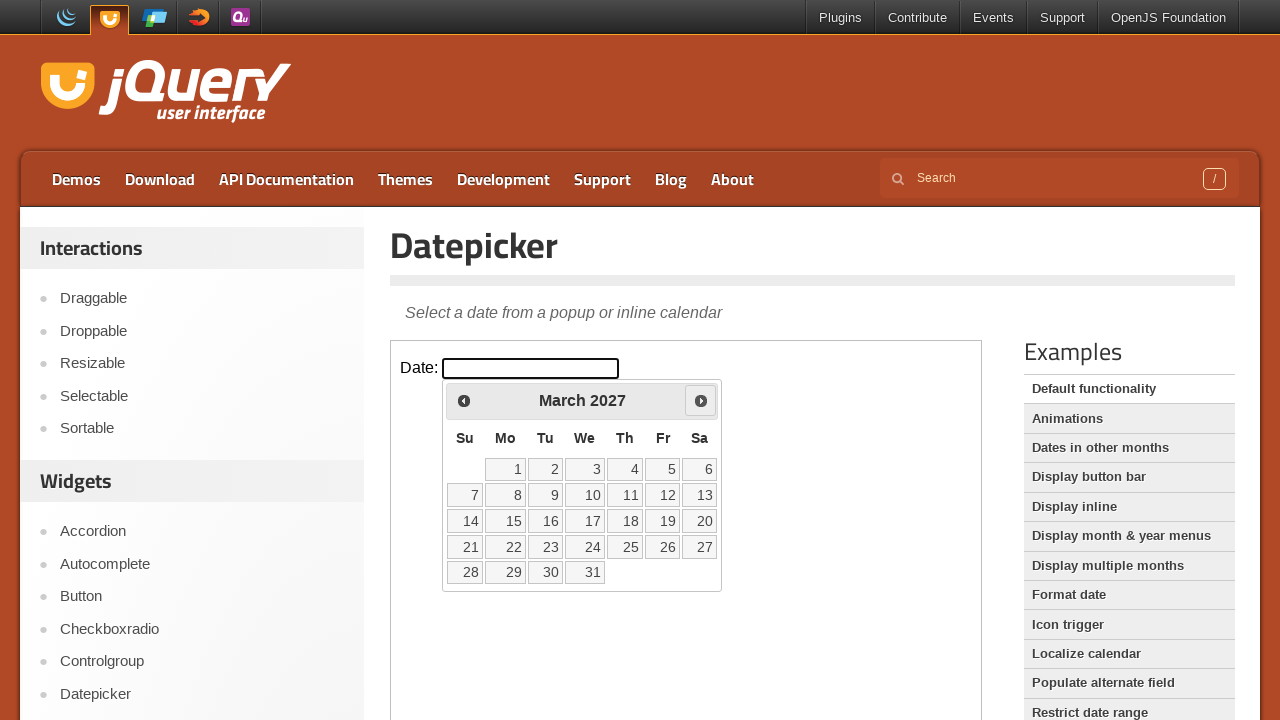

Clicked next month button at (701, 400) on iframe.demo-frame >> internal:control=enter-frame >> span.ui-icon-circle-triangl
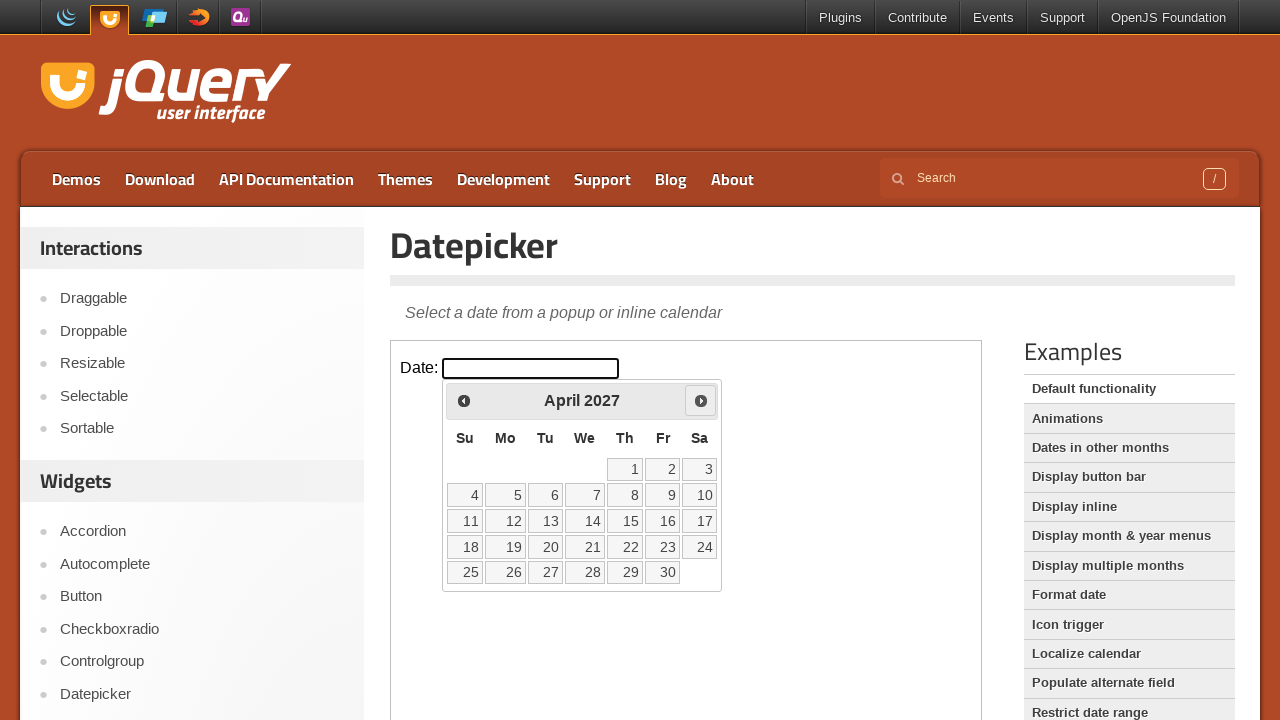

Waited for calendar to update
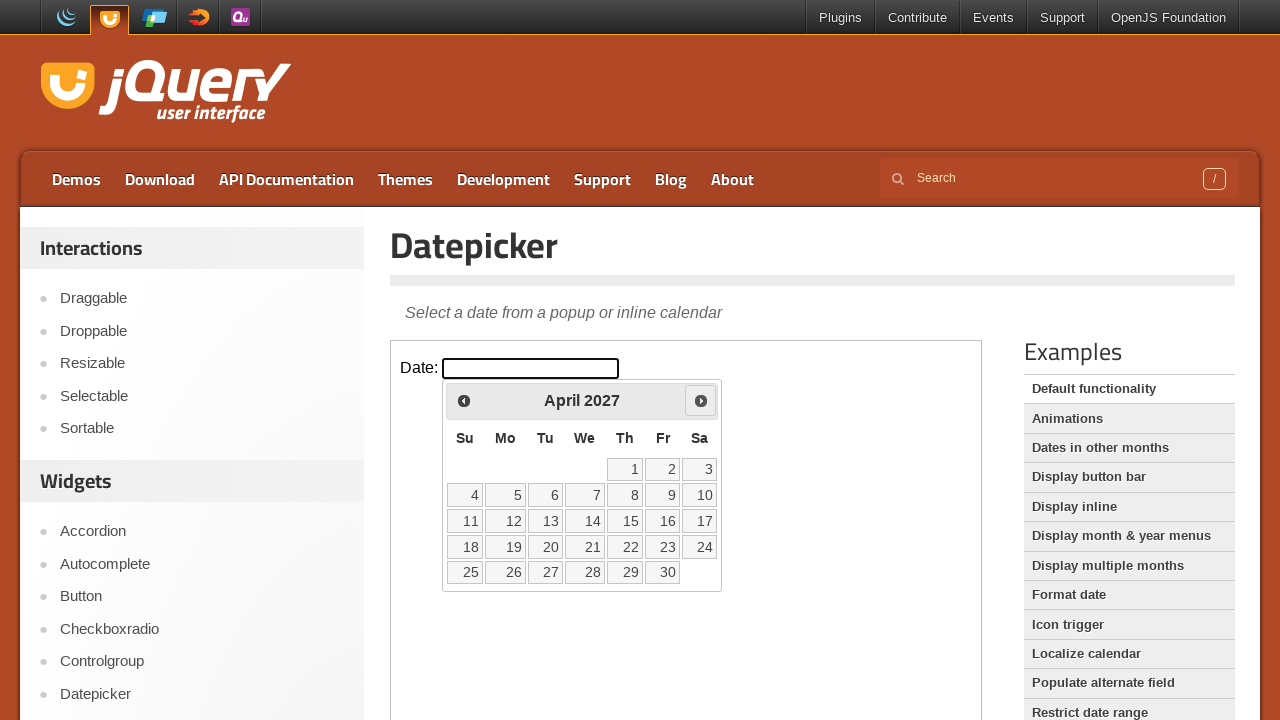

Checked current calendar date: April 2027
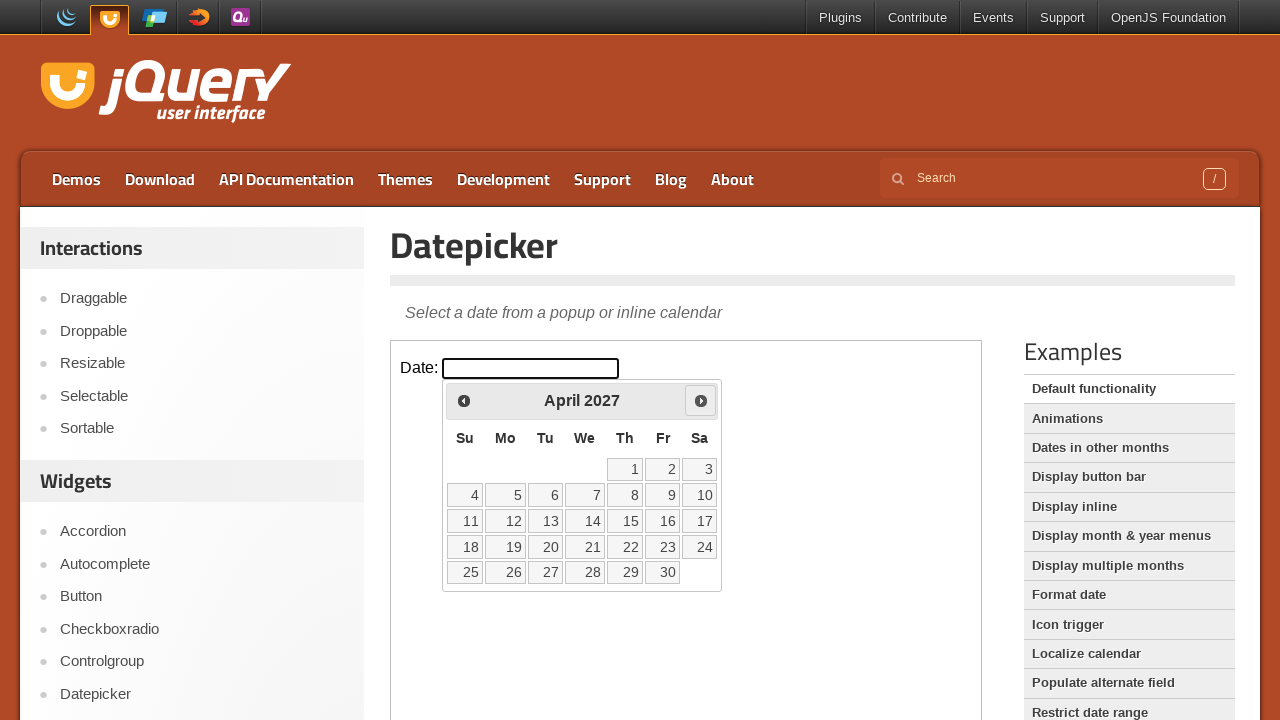

Clicked next month button at (701, 400) on iframe.demo-frame >> internal:control=enter-frame >> span.ui-icon-circle-triangl
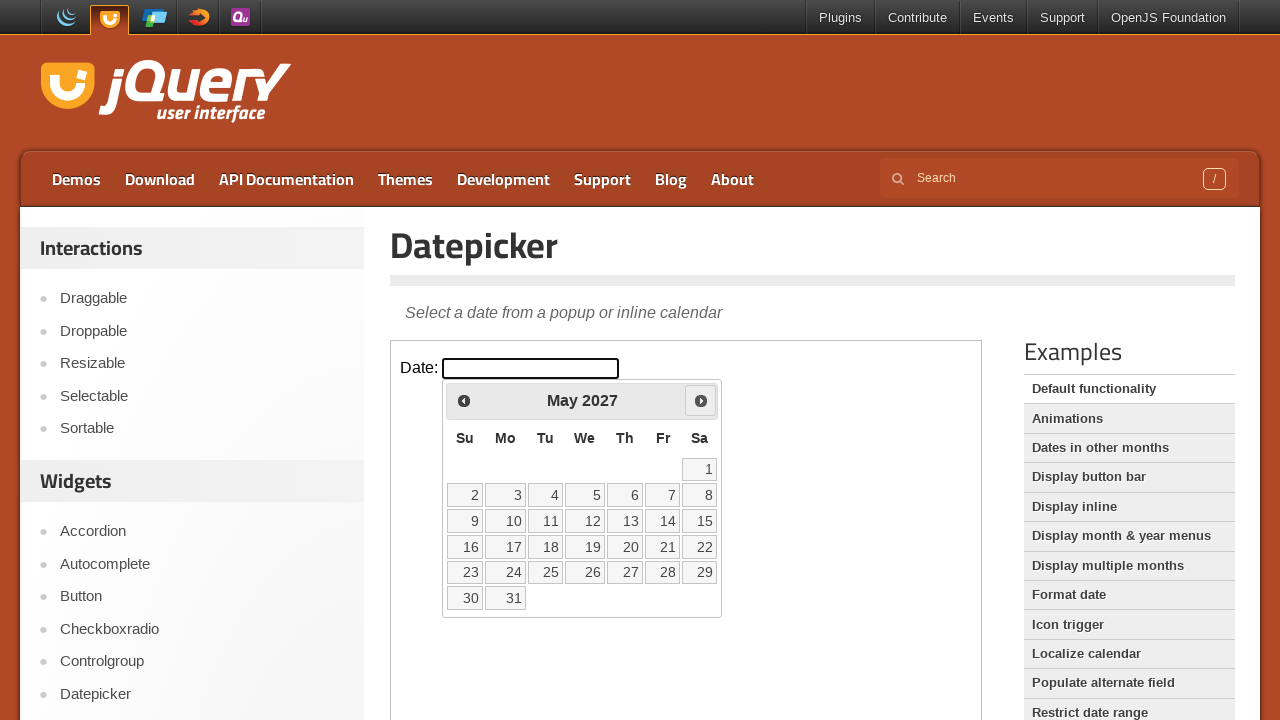

Waited for calendar to update
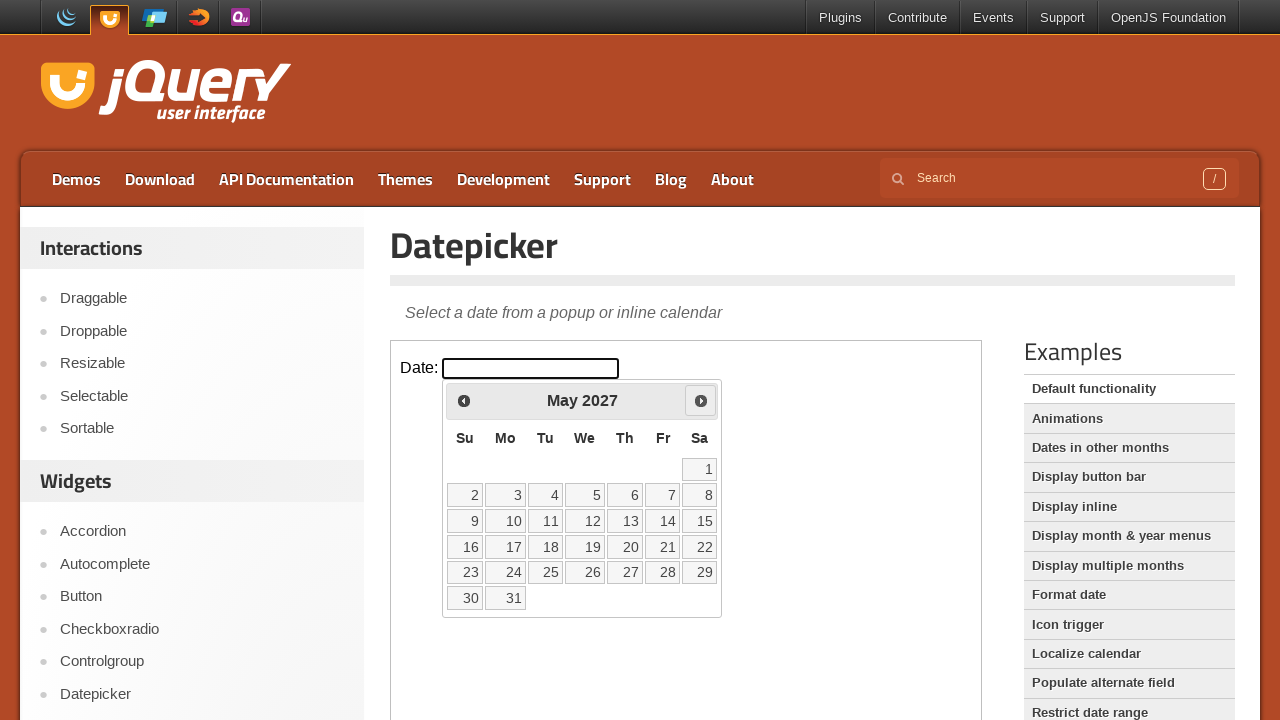

Checked current calendar date: May 2027
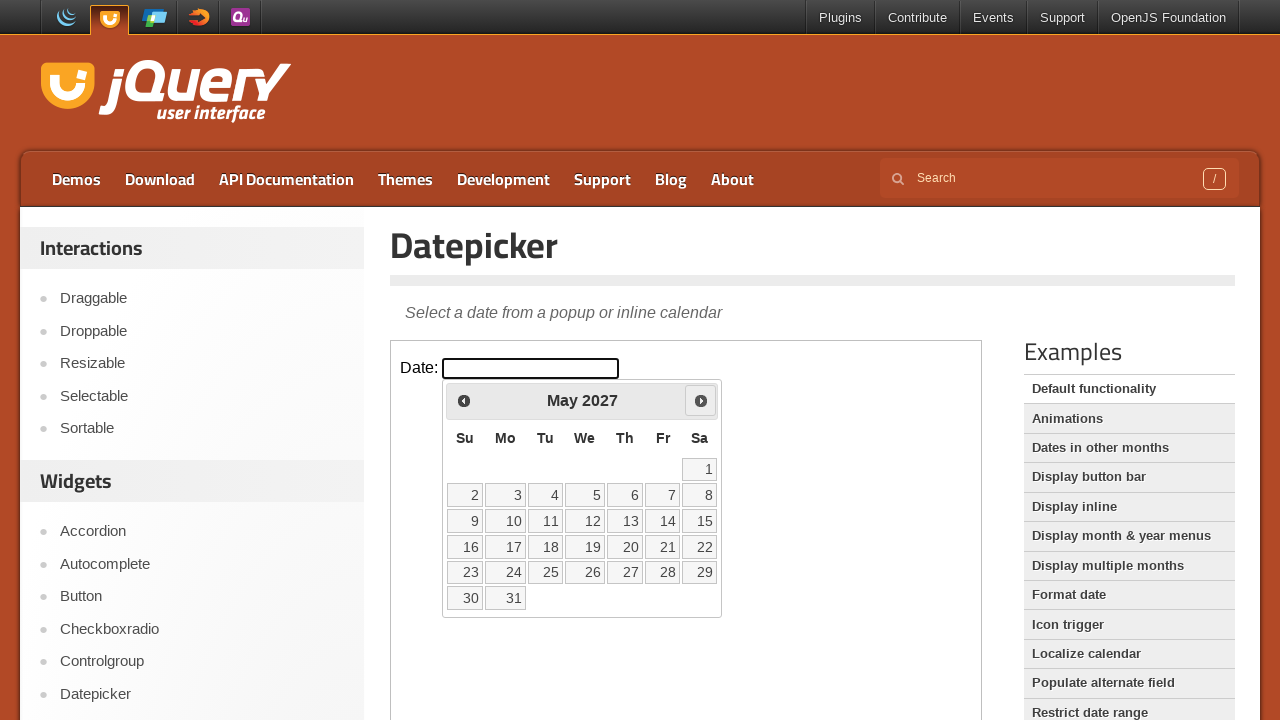

Clicked next month button at (701, 400) on iframe.demo-frame >> internal:control=enter-frame >> span.ui-icon-circle-triangl
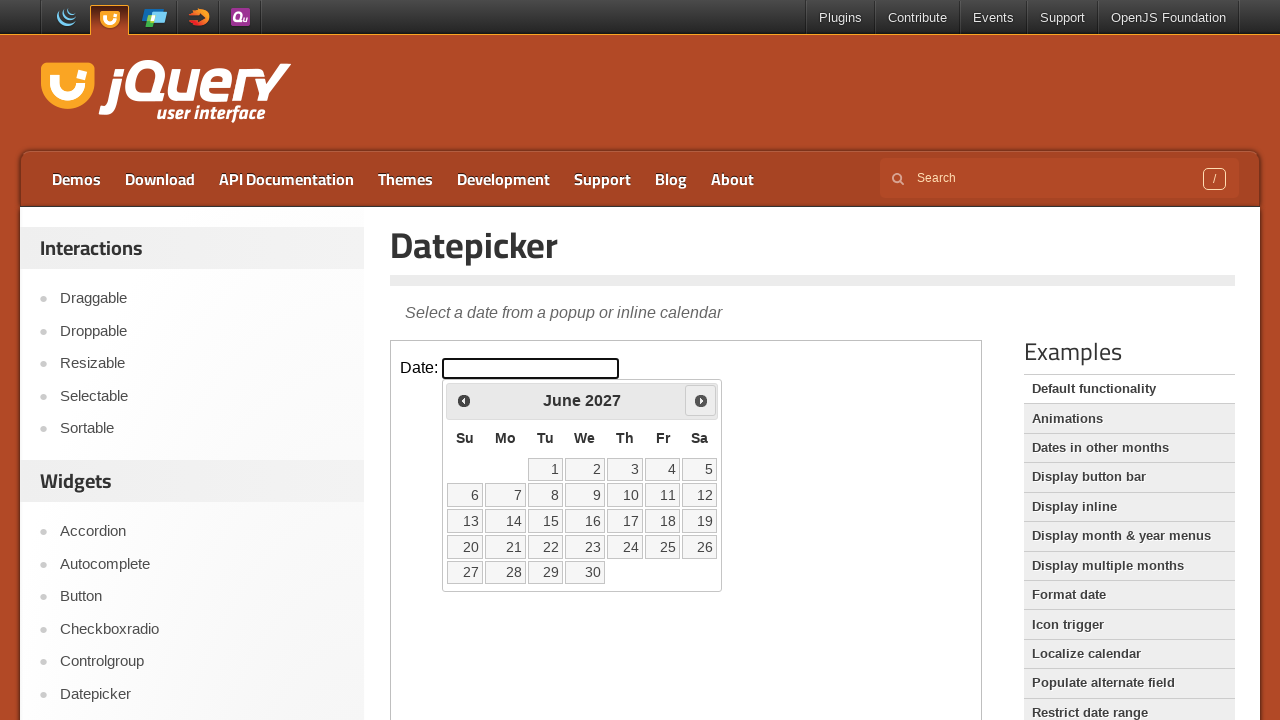

Waited for calendar to update
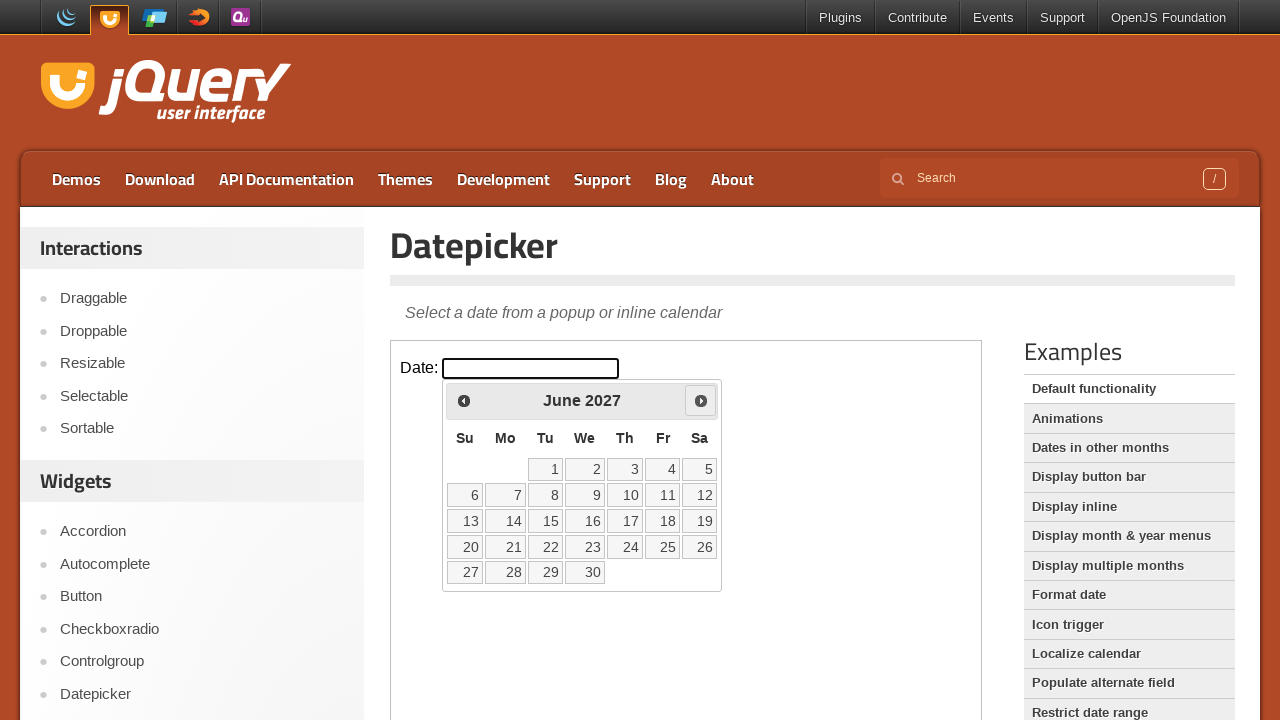

Checked current calendar date: June 2027
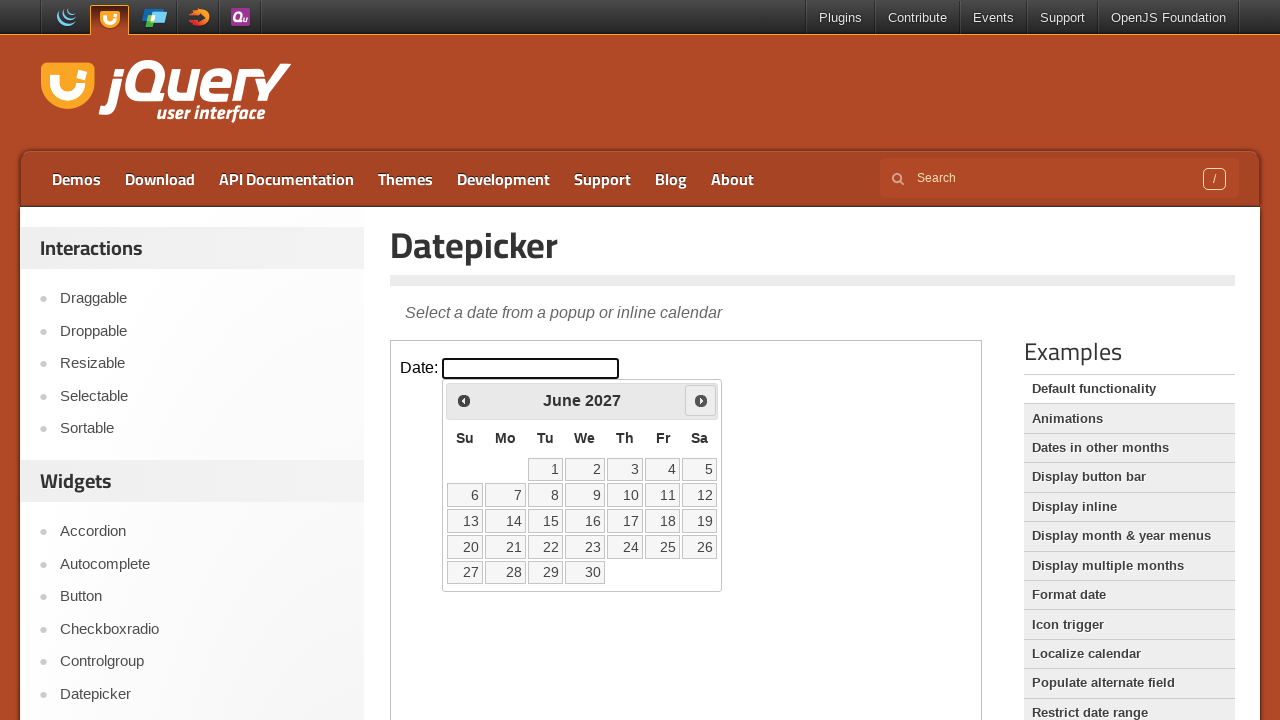

Clicked next month button at (701, 400) on iframe.demo-frame >> internal:control=enter-frame >> span.ui-icon-circle-triangl
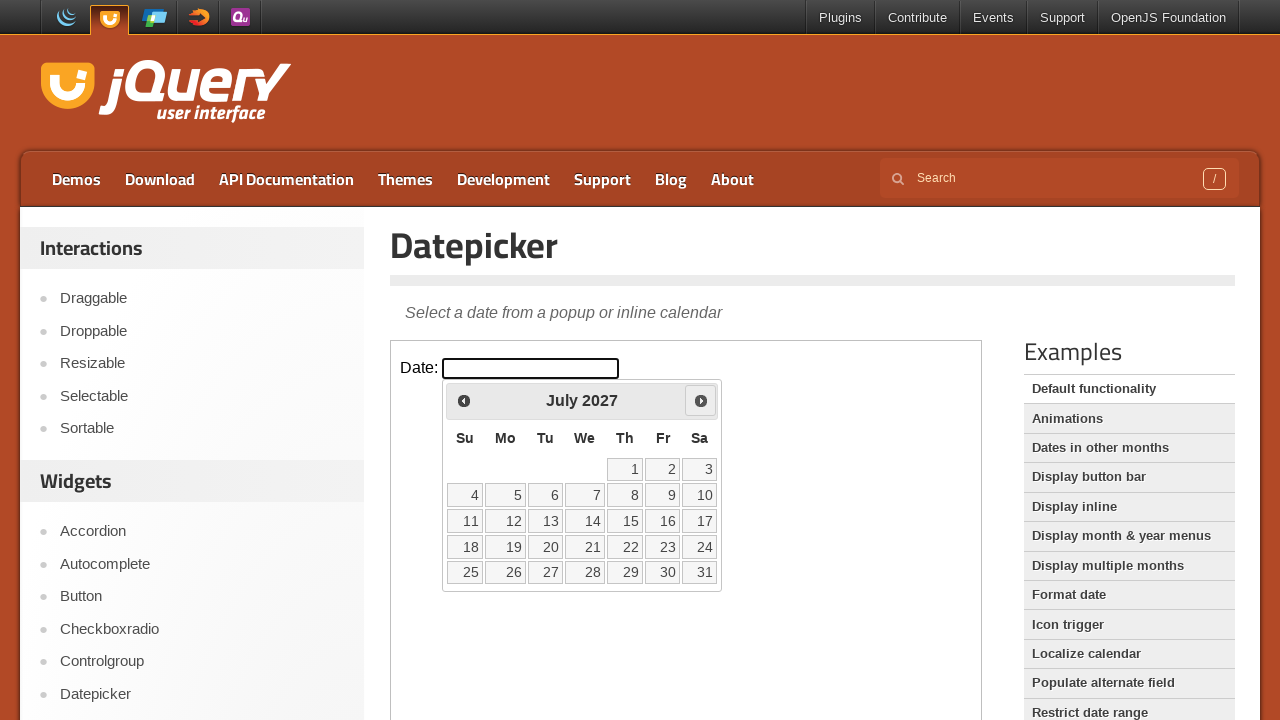

Waited for calendar to update
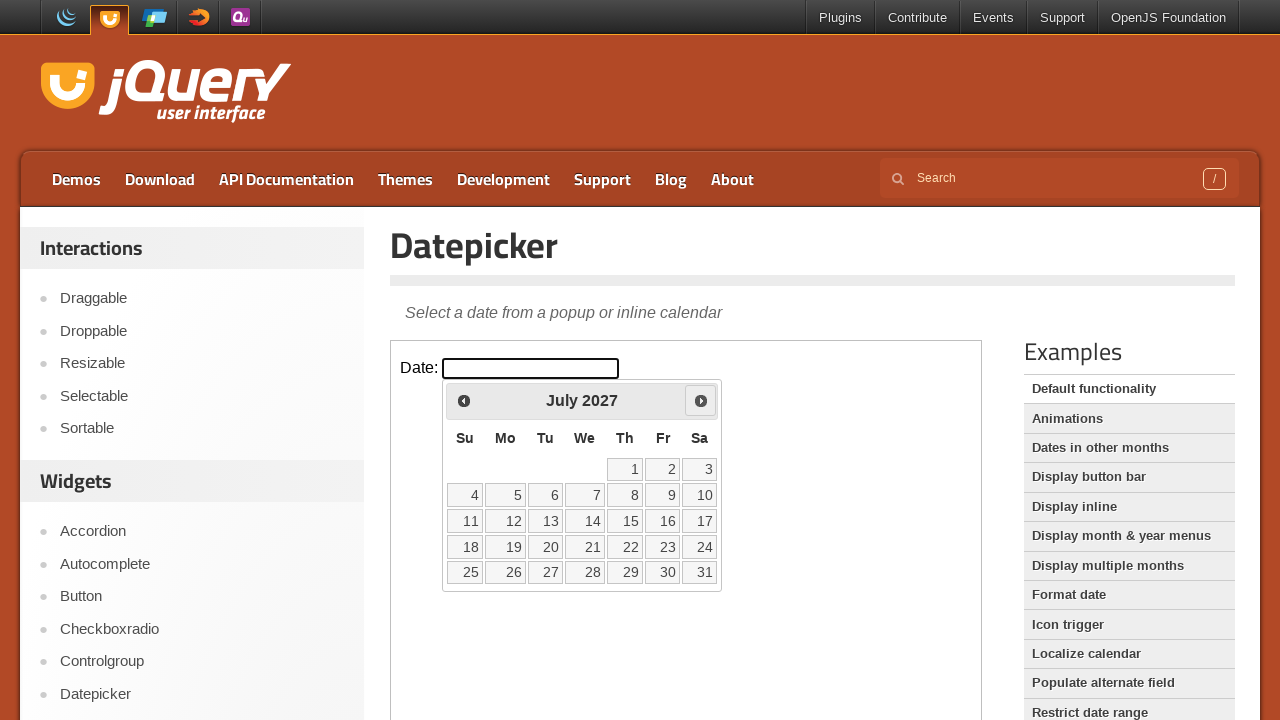

Checked current calendar date: July 2027
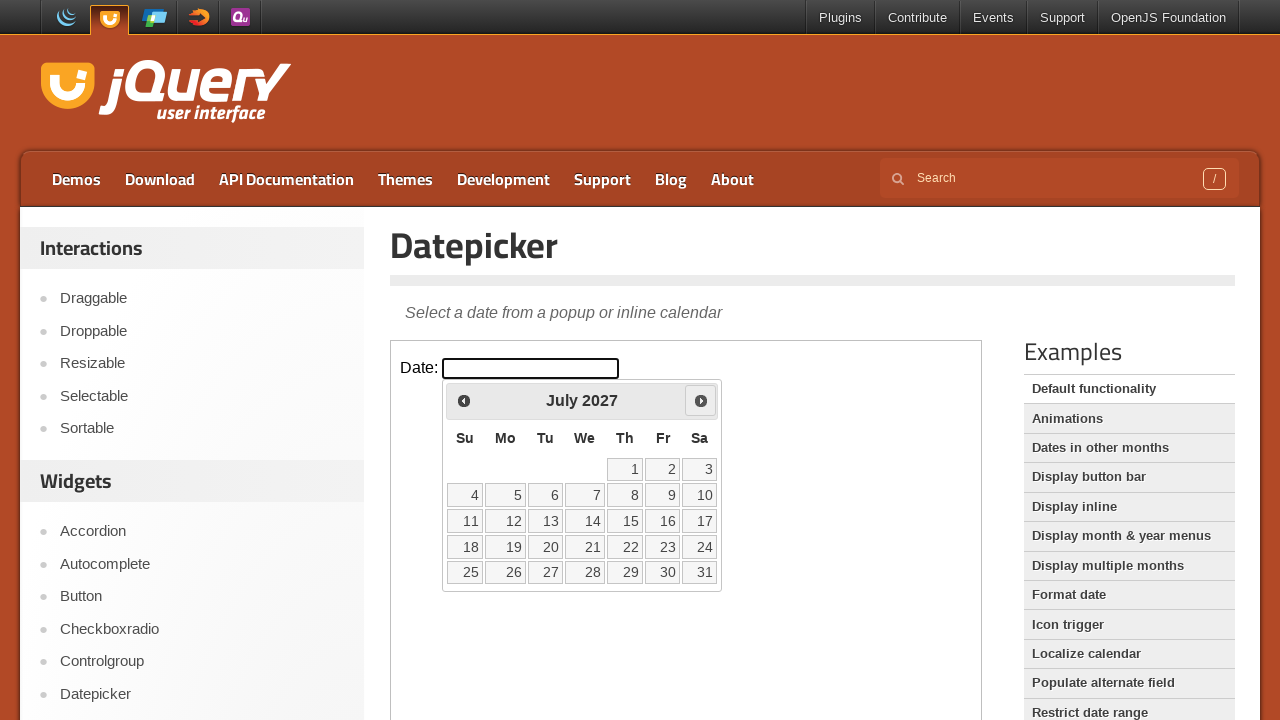

Clicked next month button at (701, 400) on iframe.demo-frame >> internal:control=enter-frame >> span.ui-icon-circle-triangl
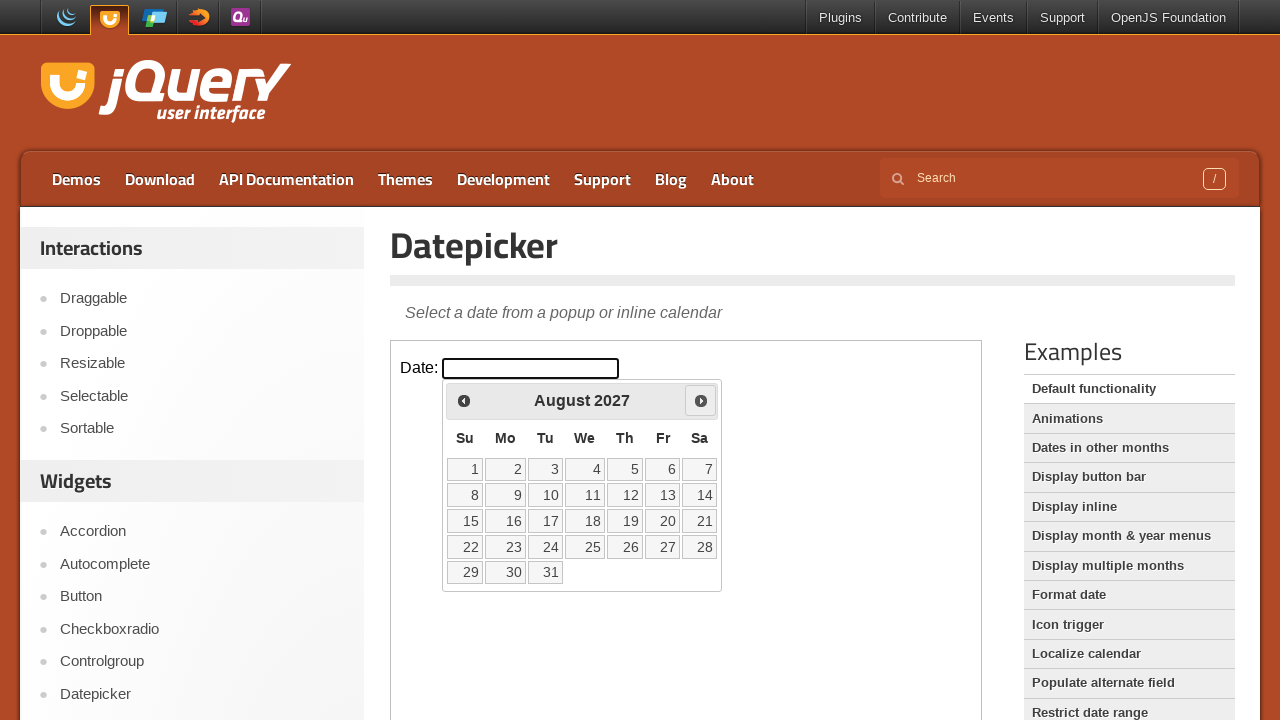

Waited for calendar to update
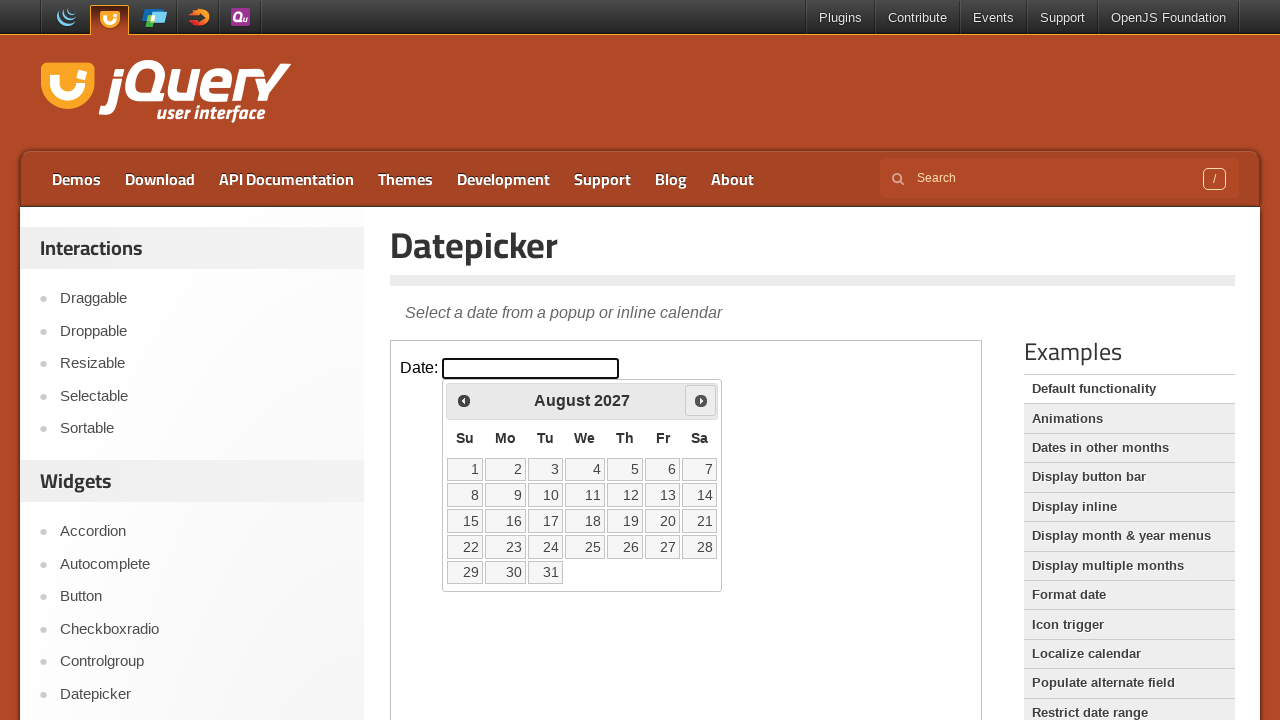

Checked current calendar date: August 2027
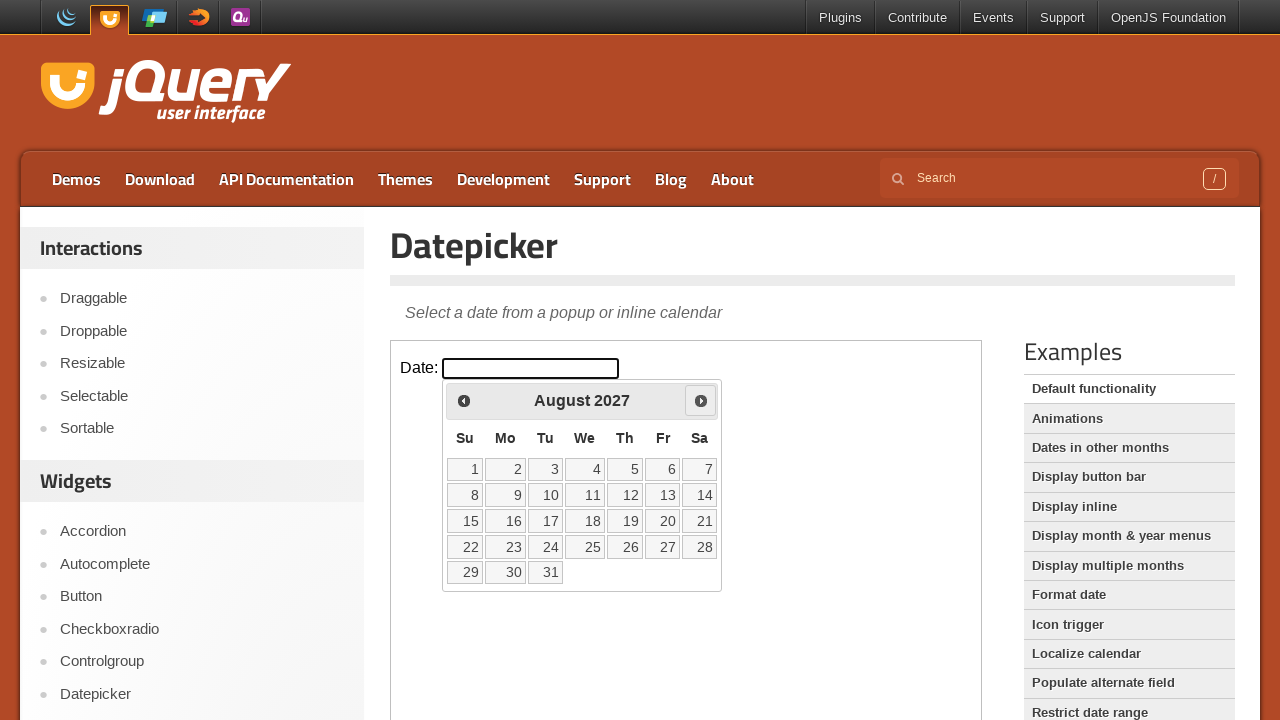

Clicked next month button at (701, 400) on iframe.demo-frame >> internal:control=enter-frame >> span.ui-icon-circle-triangl
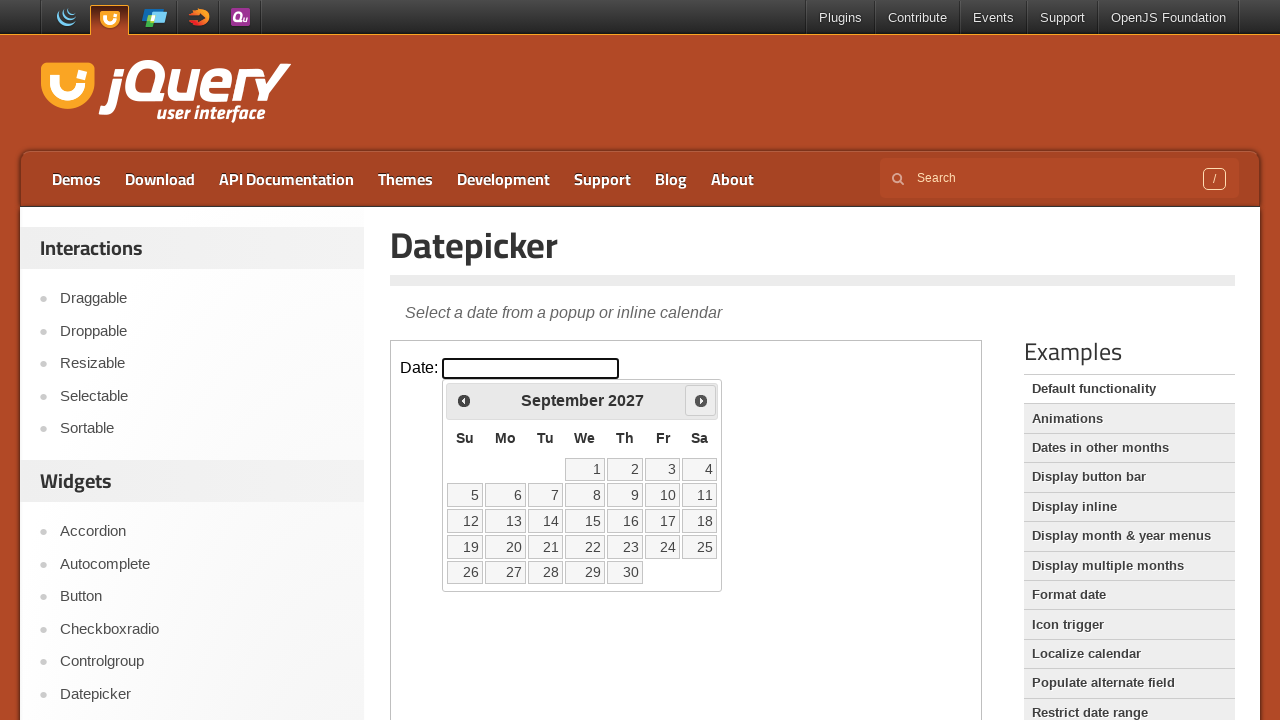

Waited for calendar to update
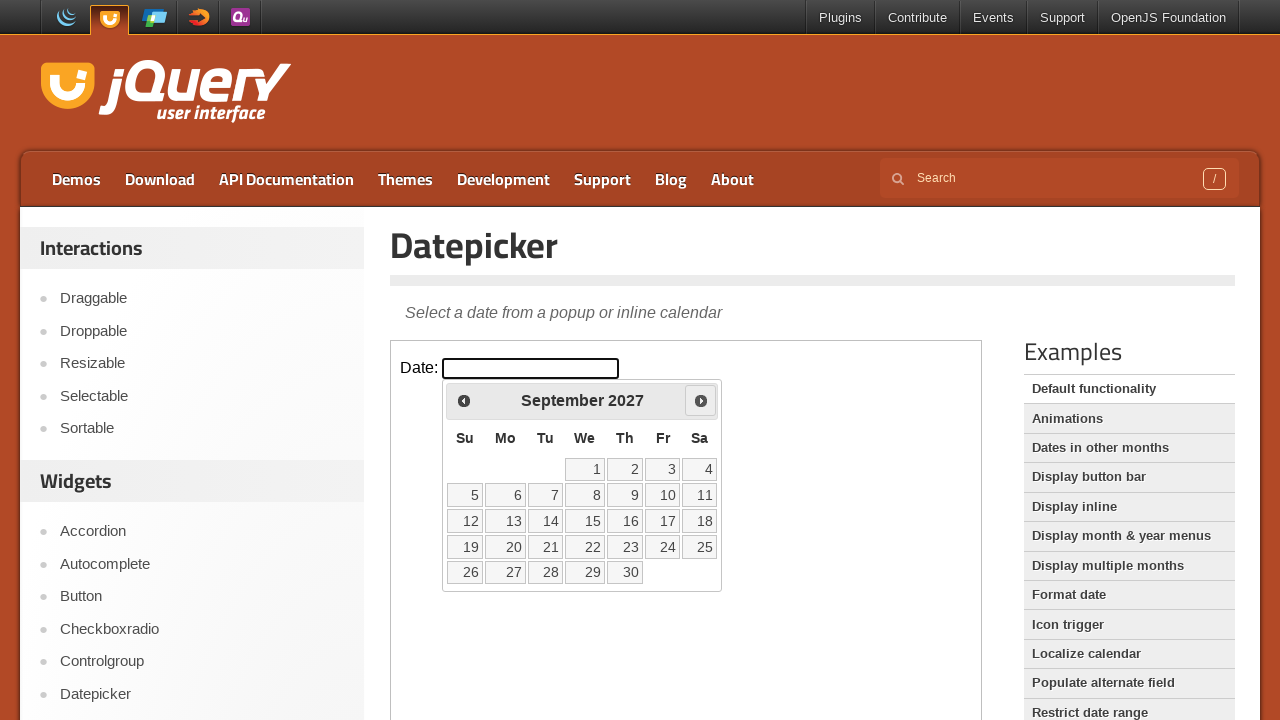

Checked current calendar date: September 2027
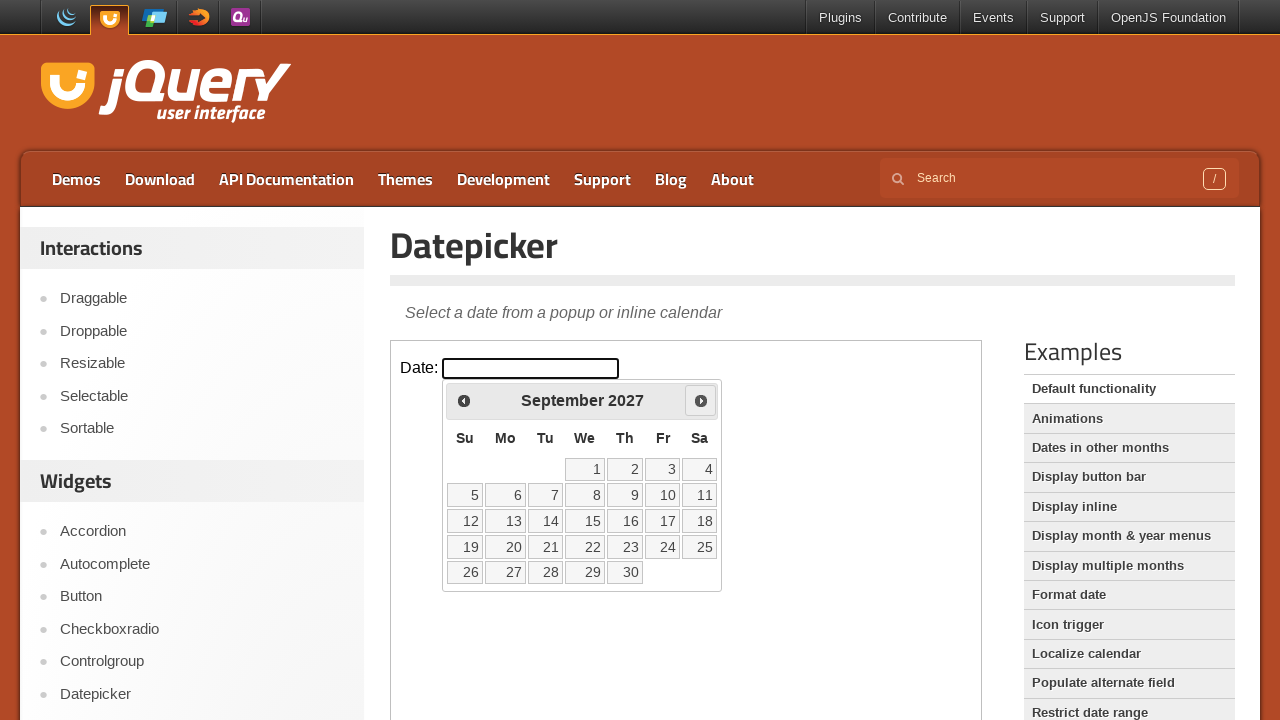

Clicked next month button at (701, 400) on iframe.demo-frame >> internal:control=enter-frame >> span.ui-icon-circle-triangl
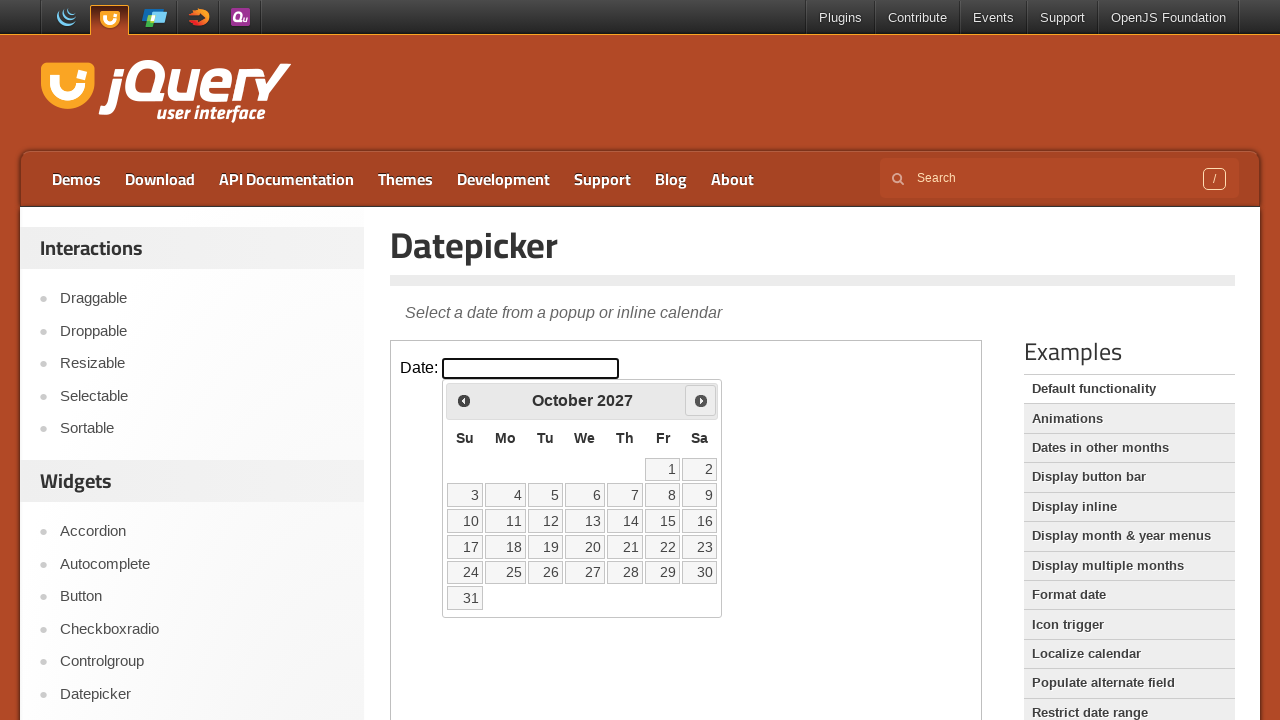

Waited for calendar to update
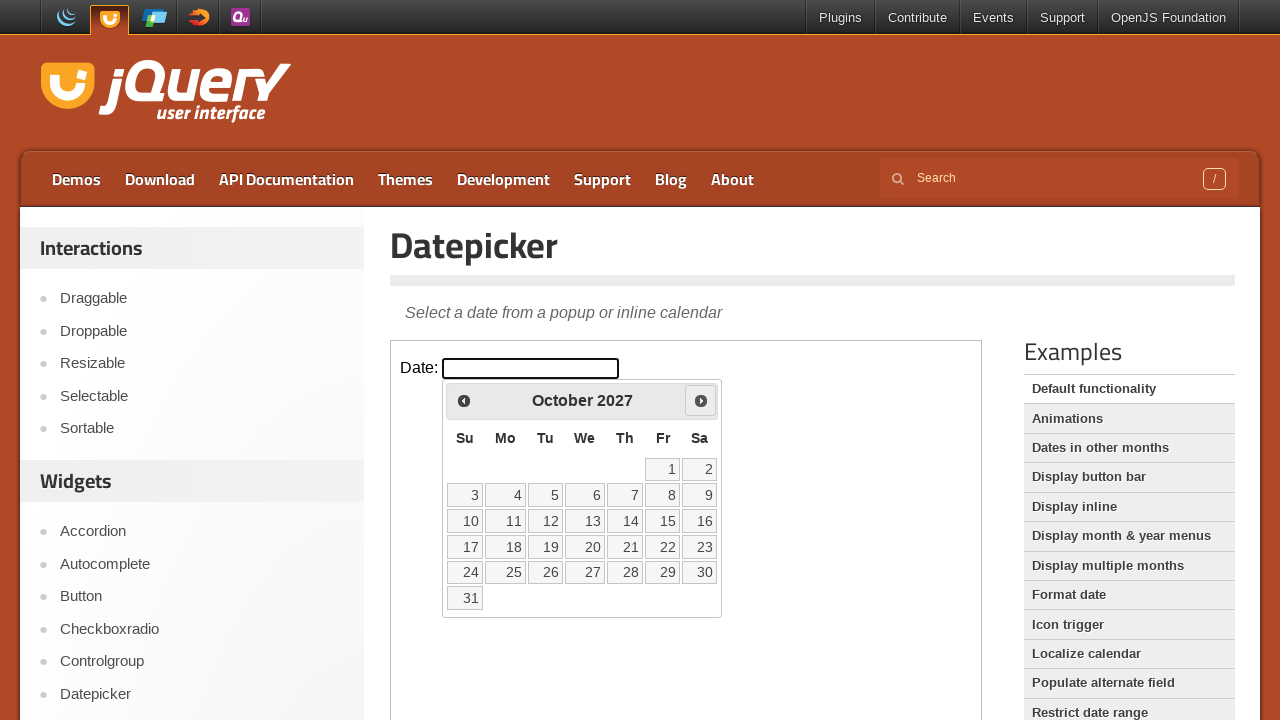

Checked current calendar date: October 2027
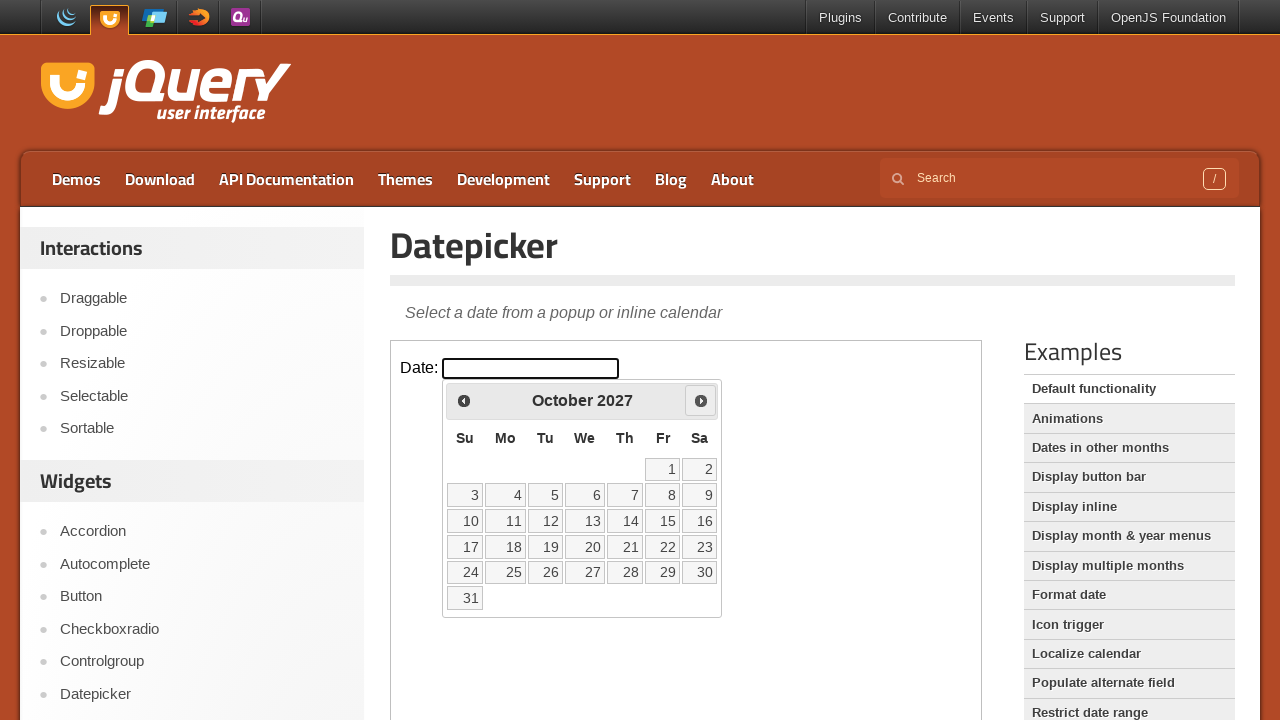

Clicked next month button at (701, 400) on iframe.demo-frame >> internal:control=enter-frame >> span.ui-icon-circle-triangl
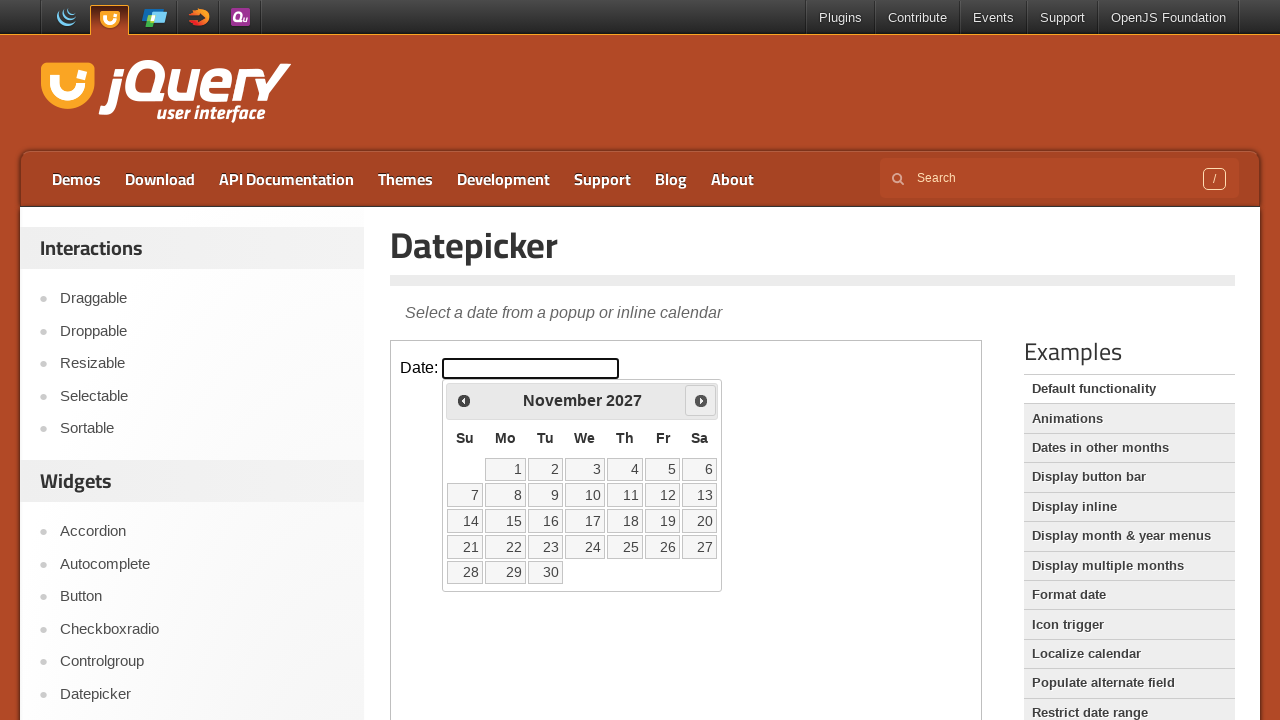

Waited for calendar to update
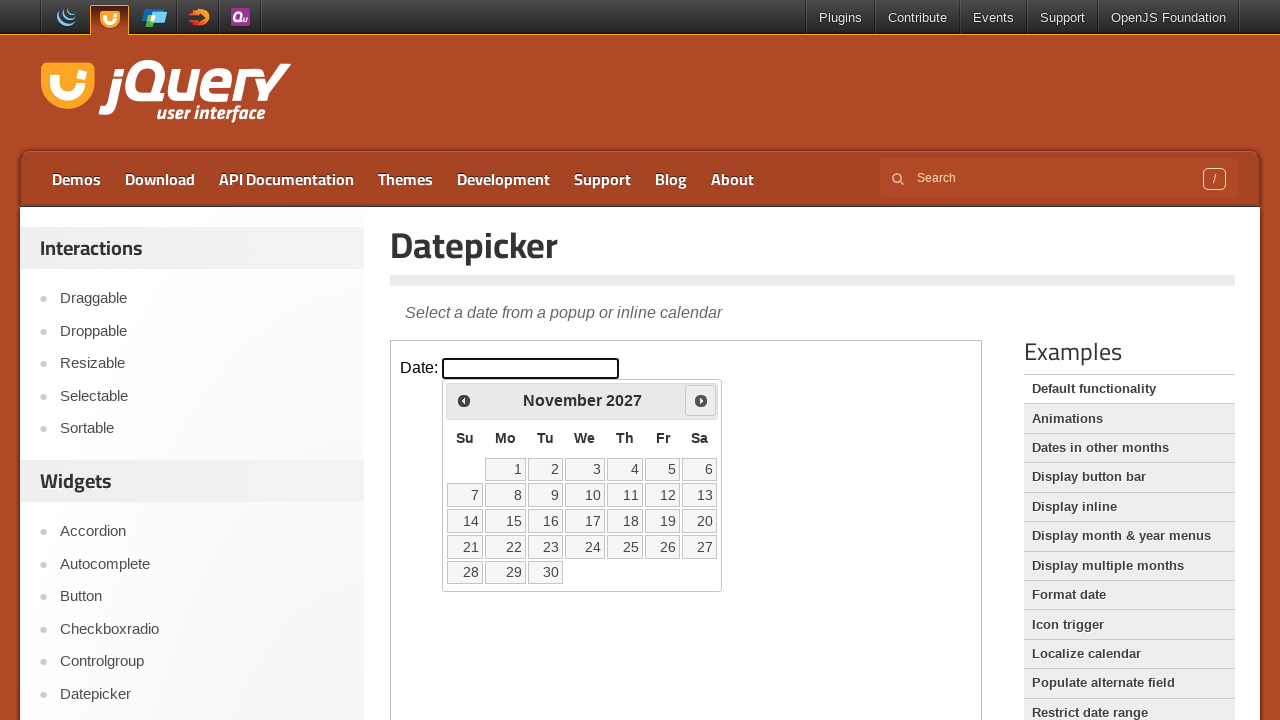

Checked current calendar date: November 2027
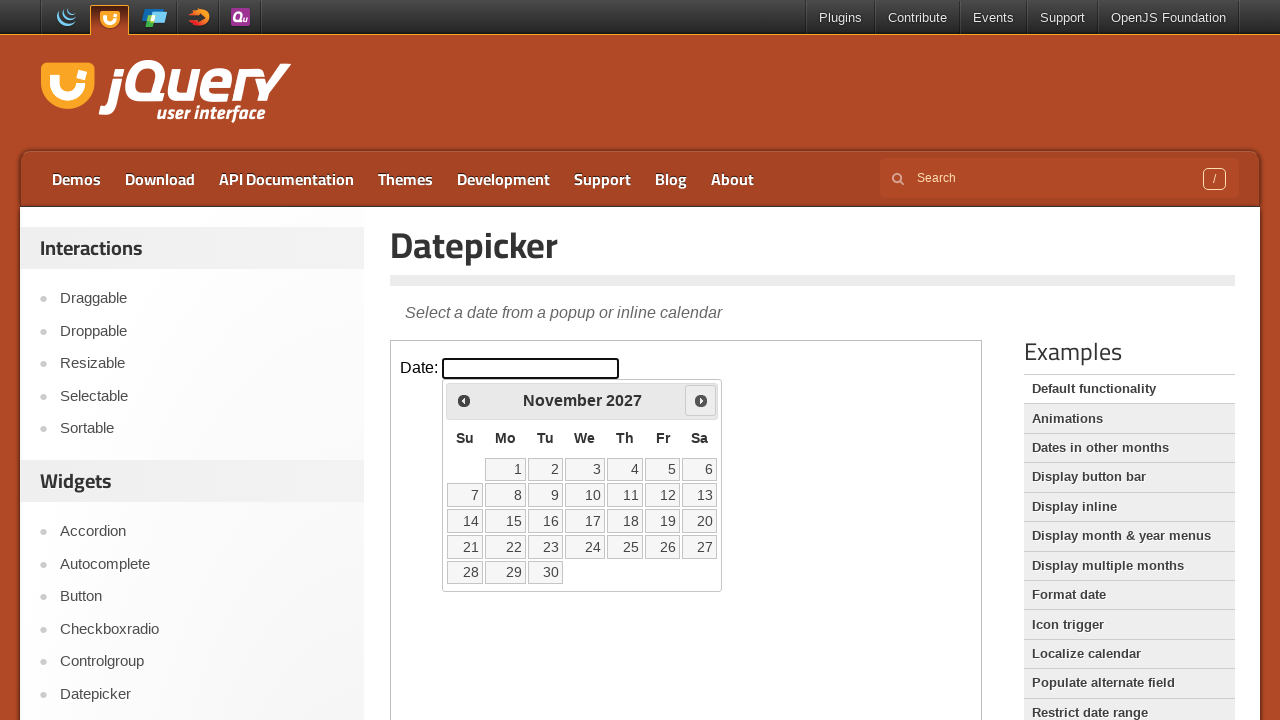

Clicked next month button at (701, 400) on iframe.demo-frame >> internal:control=enter-frame >> span.ui-icon-circle-triangl
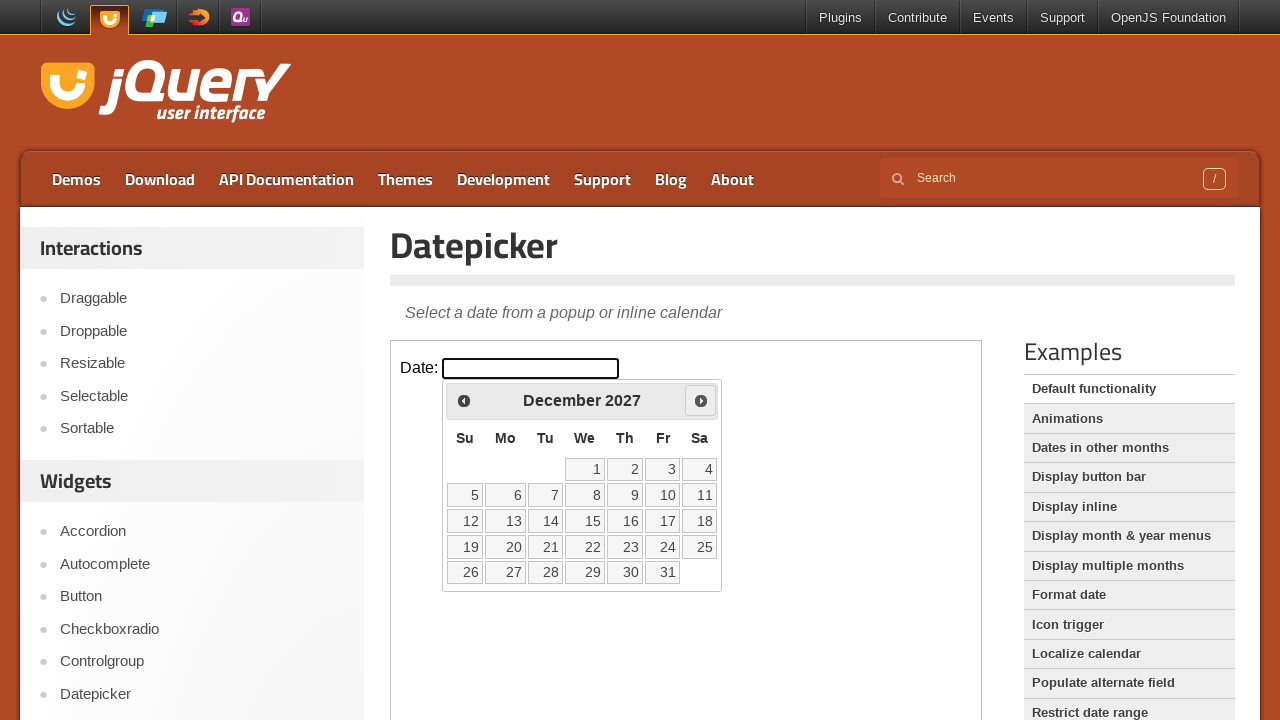

Waited for calendar to update
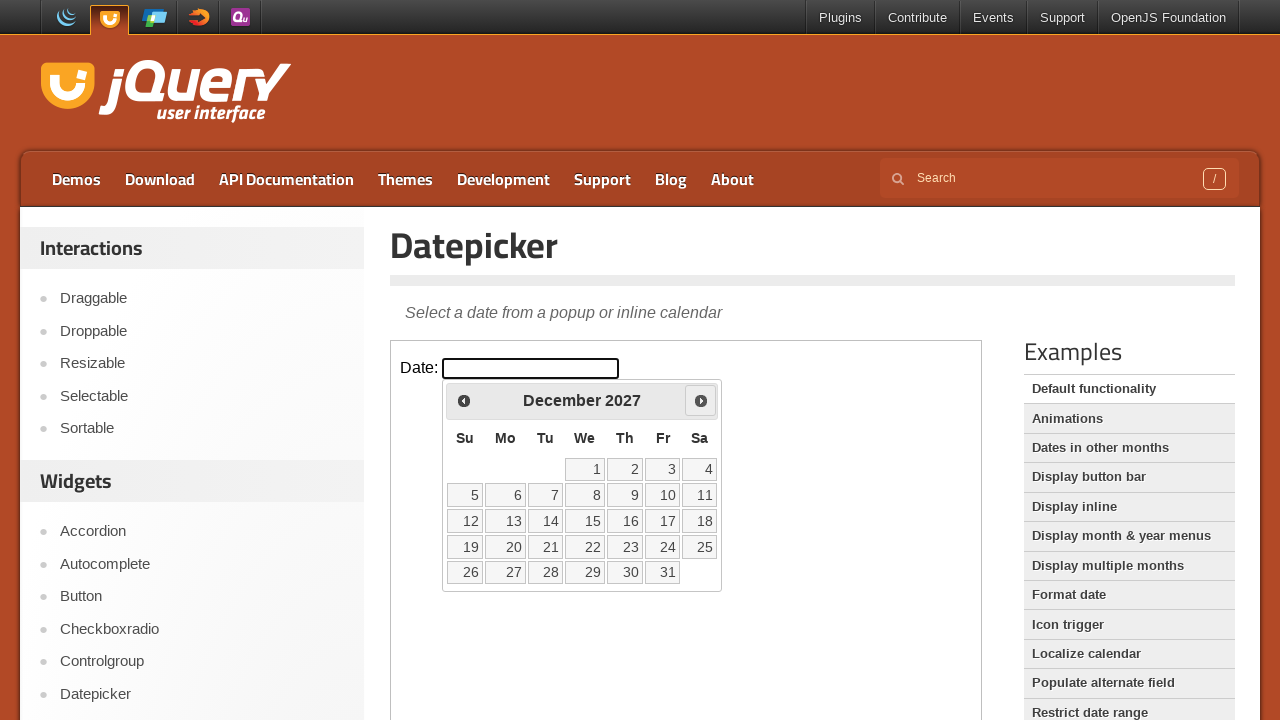

Checked current calendar date: December 2027
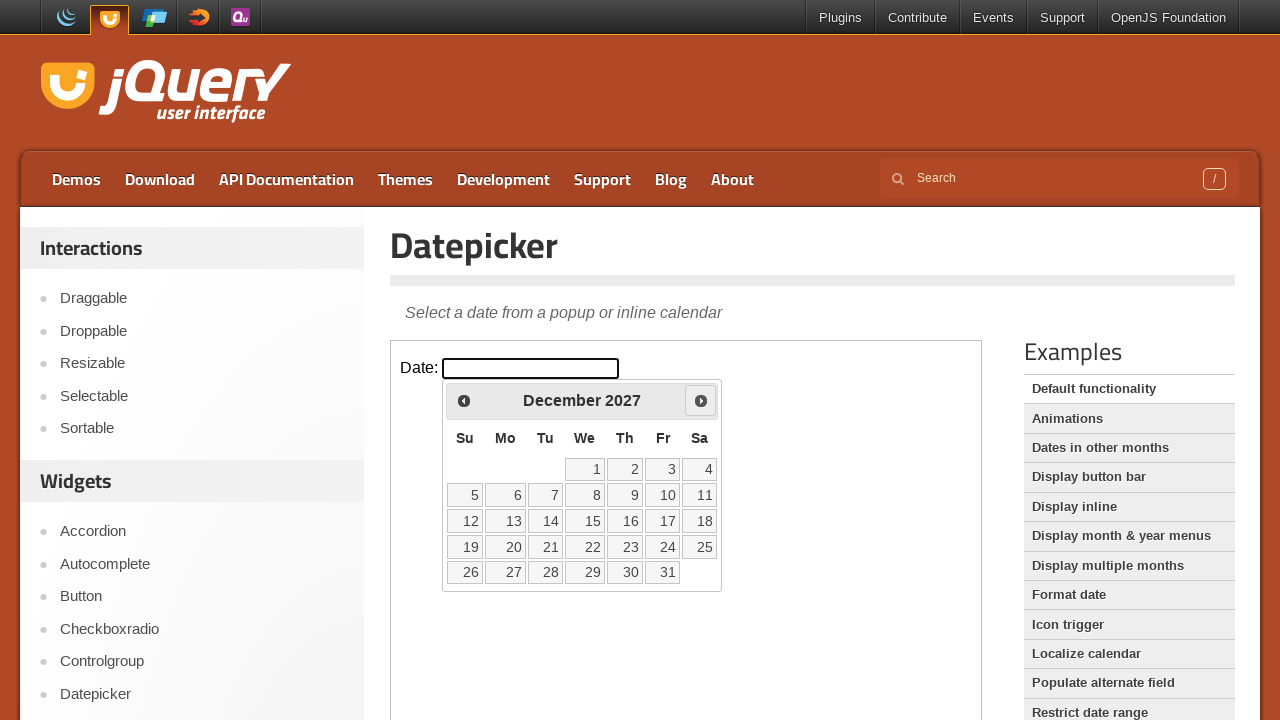

Clicked next month button at (701, 400) on iframe.demo-frame >> internal:control=enter-frame >> span.ui-icon-circle-triangl
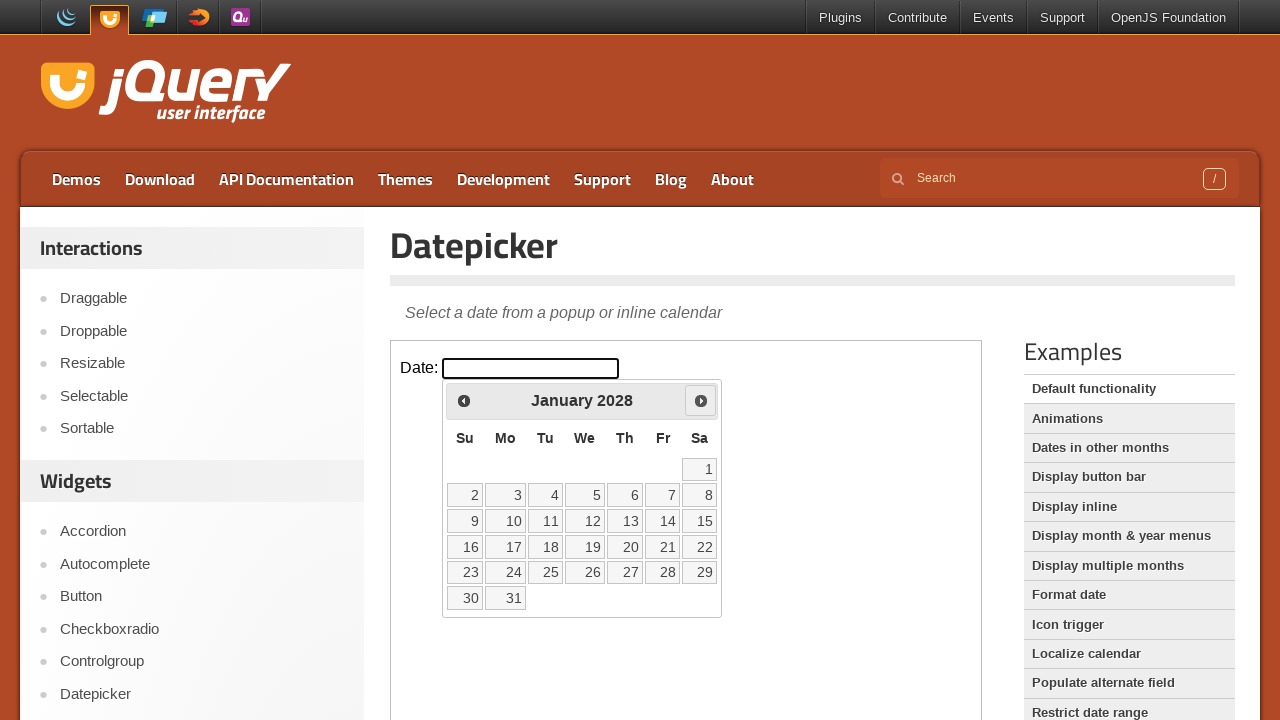

Waited for calendar to update
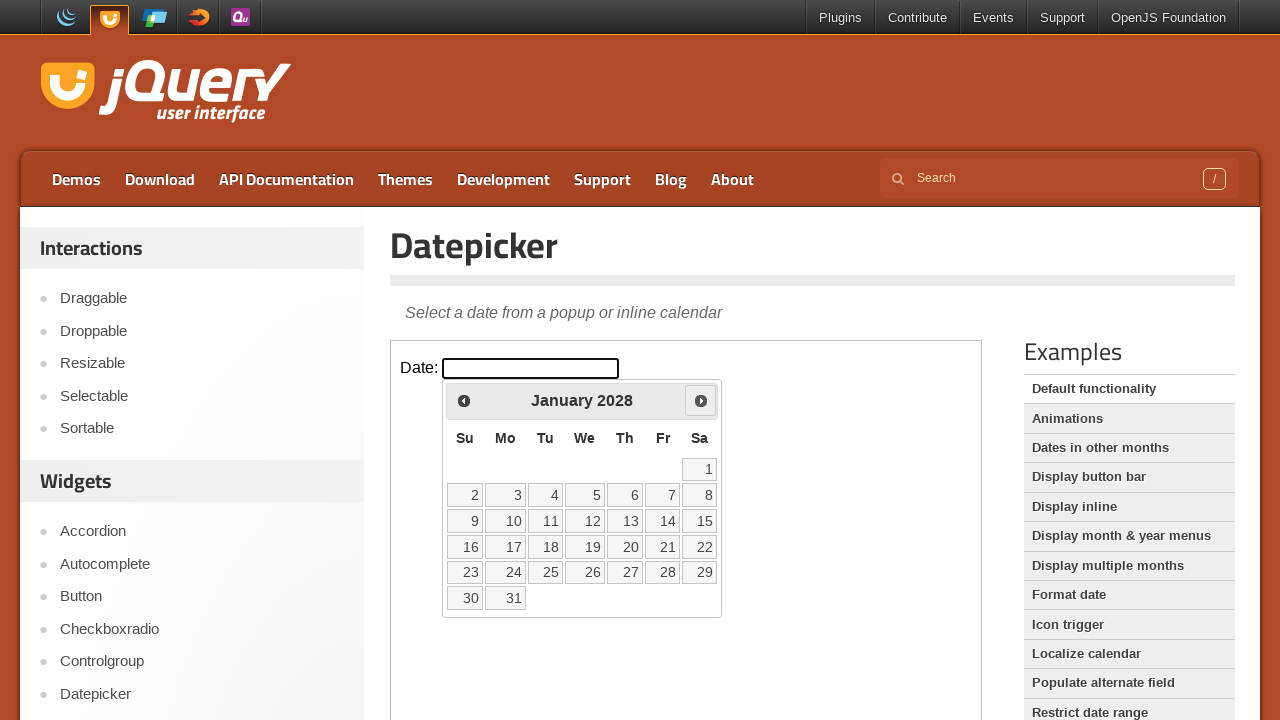

Checked current calendar date: January 2028
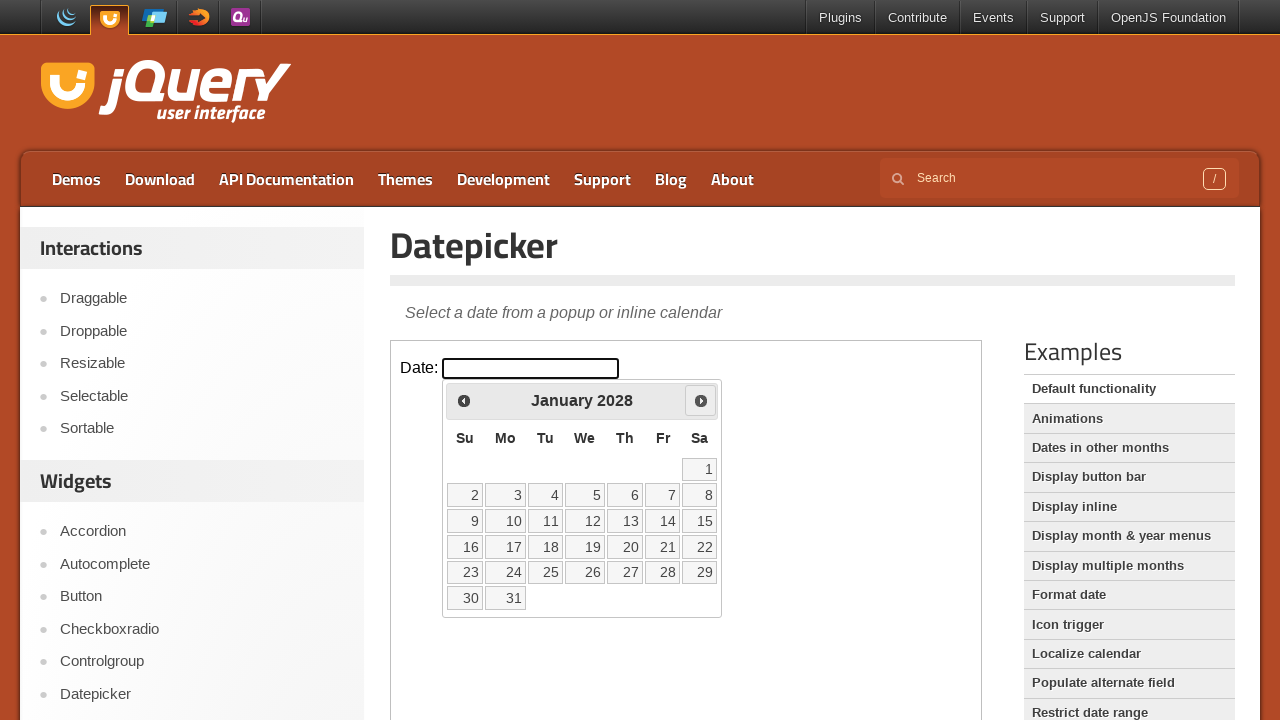

Clicked next month button at (701, 400) on iframe.demo-frame >> internal:control=enter-frame >> span.ui-icon-circle-triangl
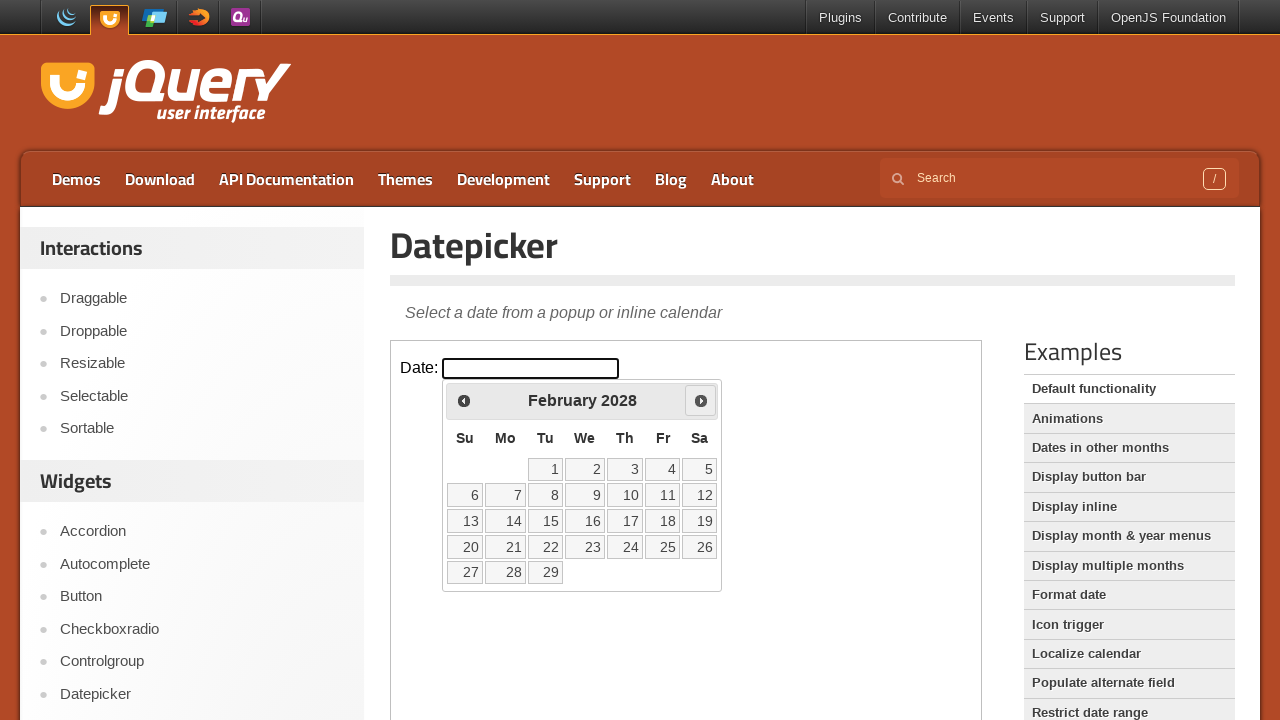

Waited for calendar to update
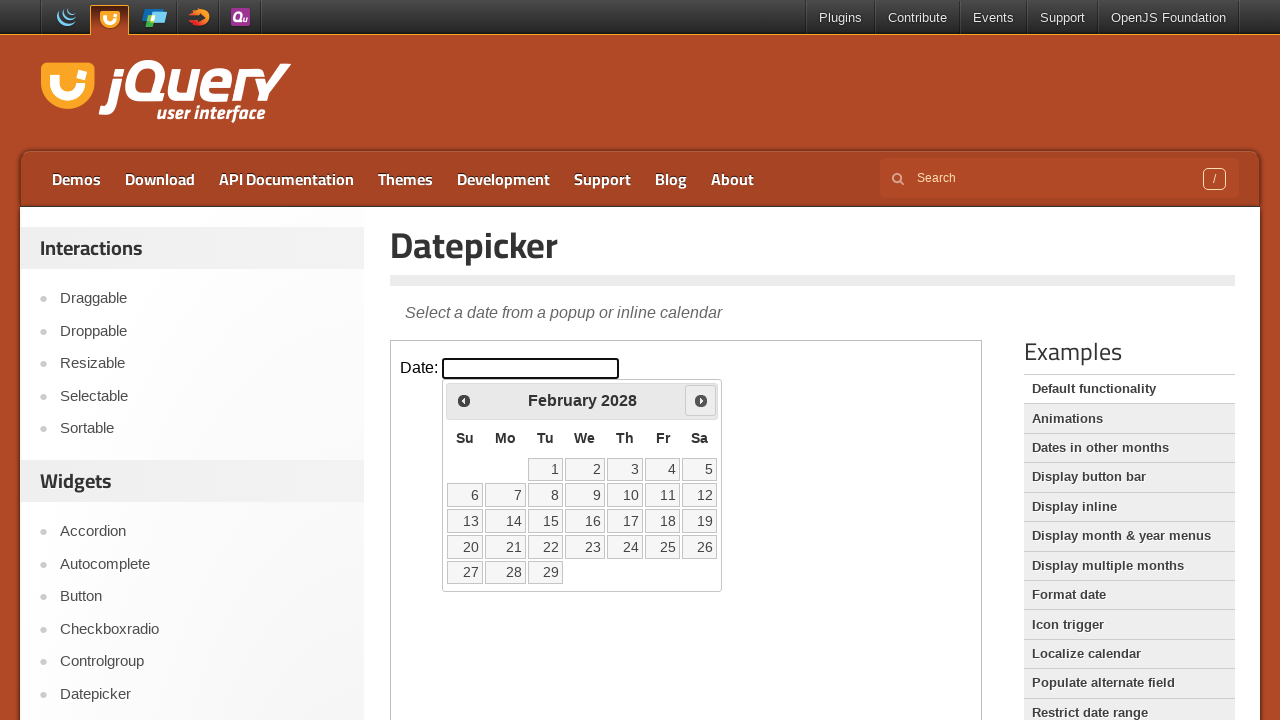

Checked current calendar date: February 2028
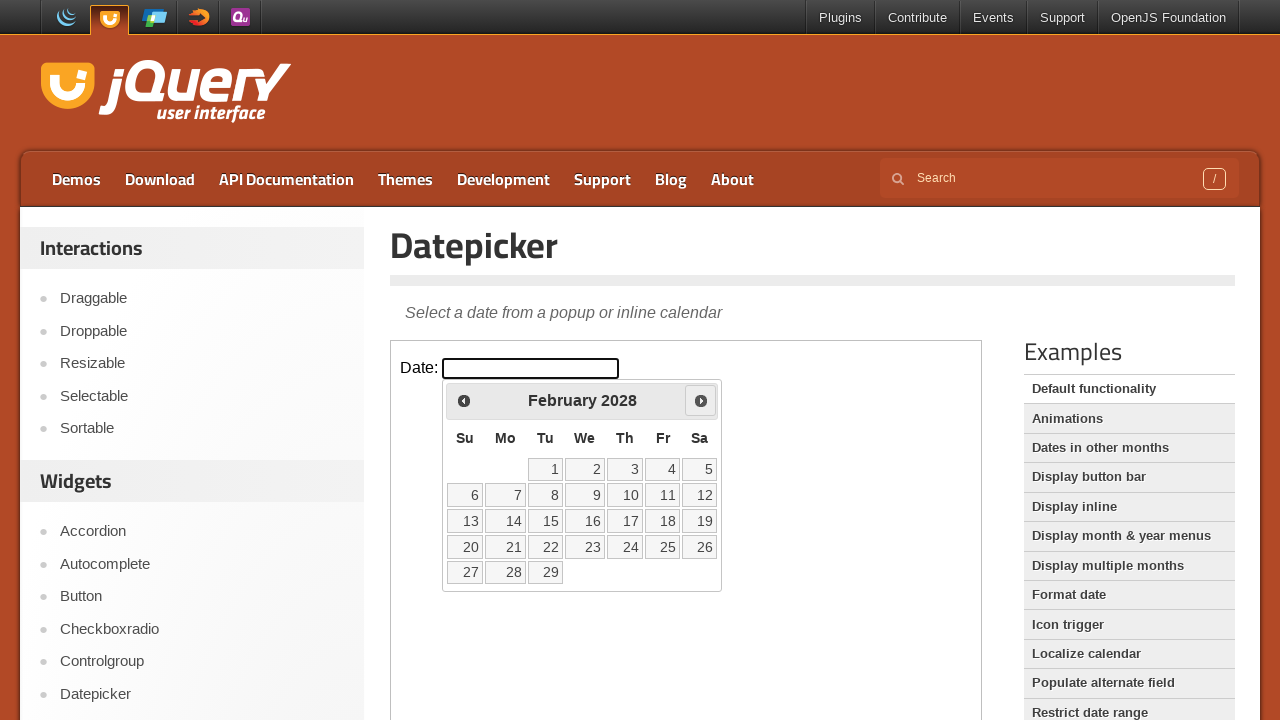

Clicked next month button at (701, 400) on iframe.demo-frame >> internal:control=enter-frame >> span.ui-icon-circle-triangl
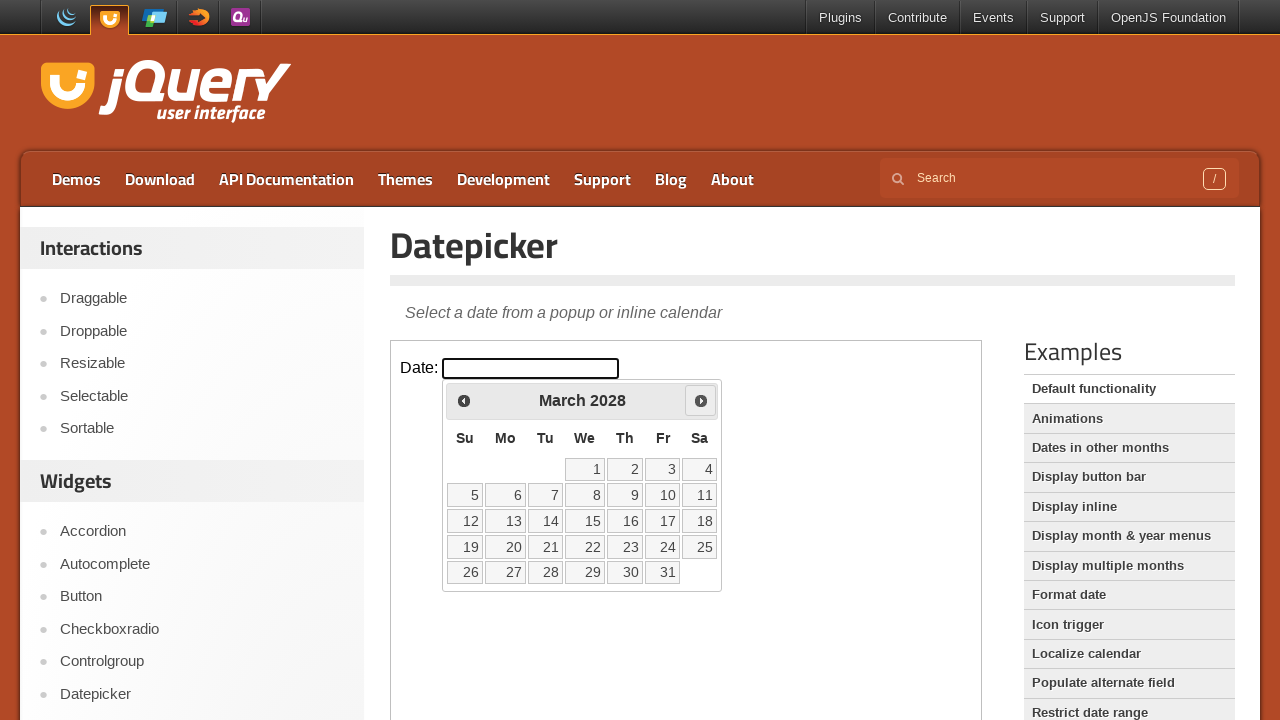

Waited for calendar to update
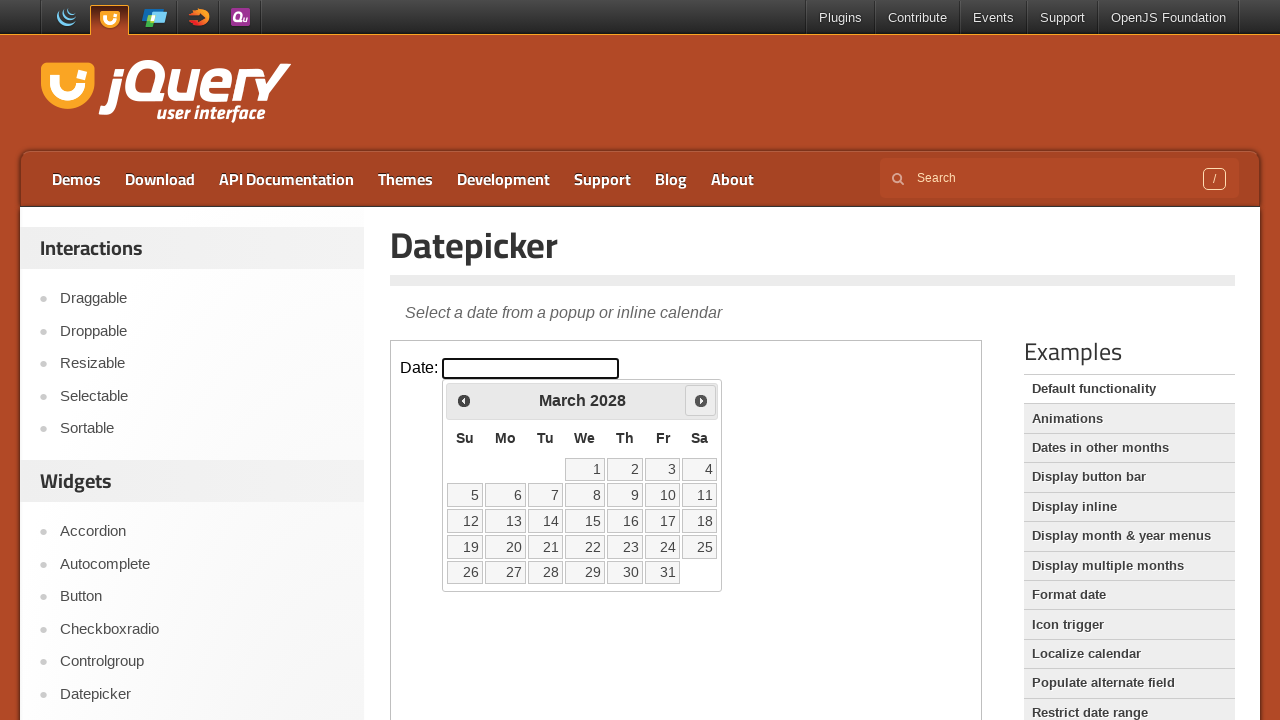

Checked current calendar date: March 2028
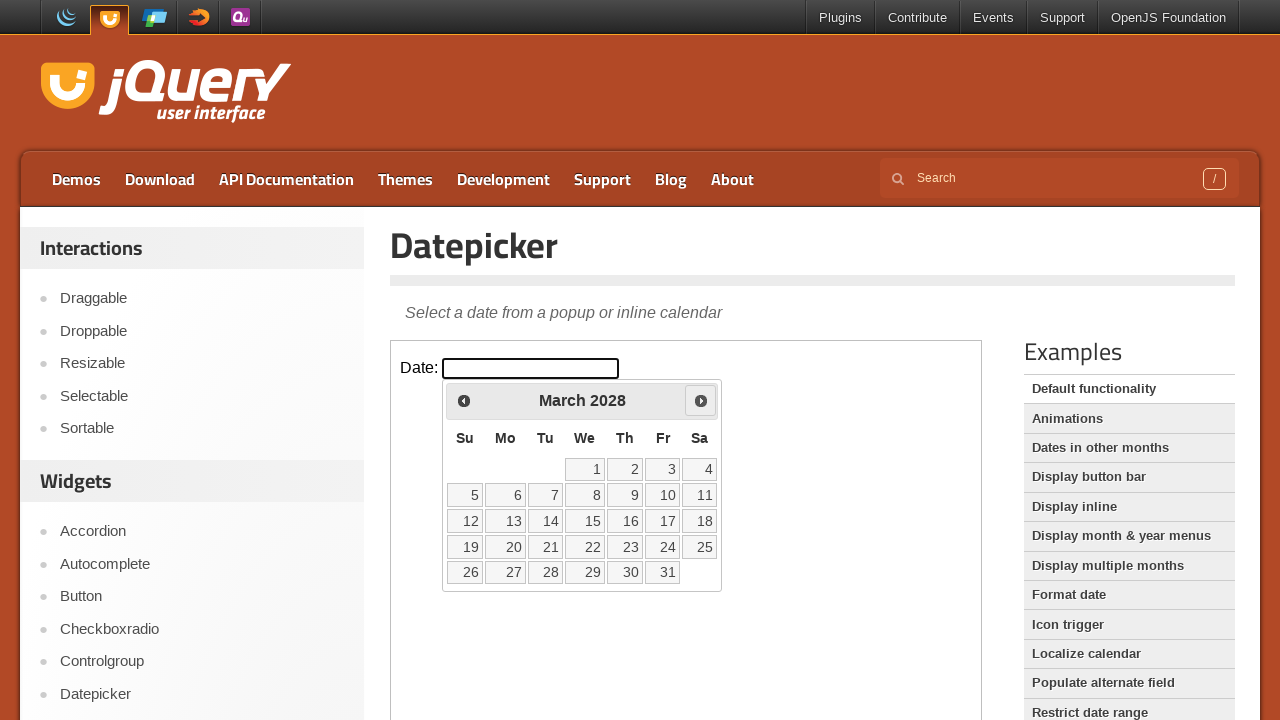

Clicked next month button at (701, 400) on iframe.demo-frame >> internal:control=enter-frame >> span.ui-icon-circle-triangl
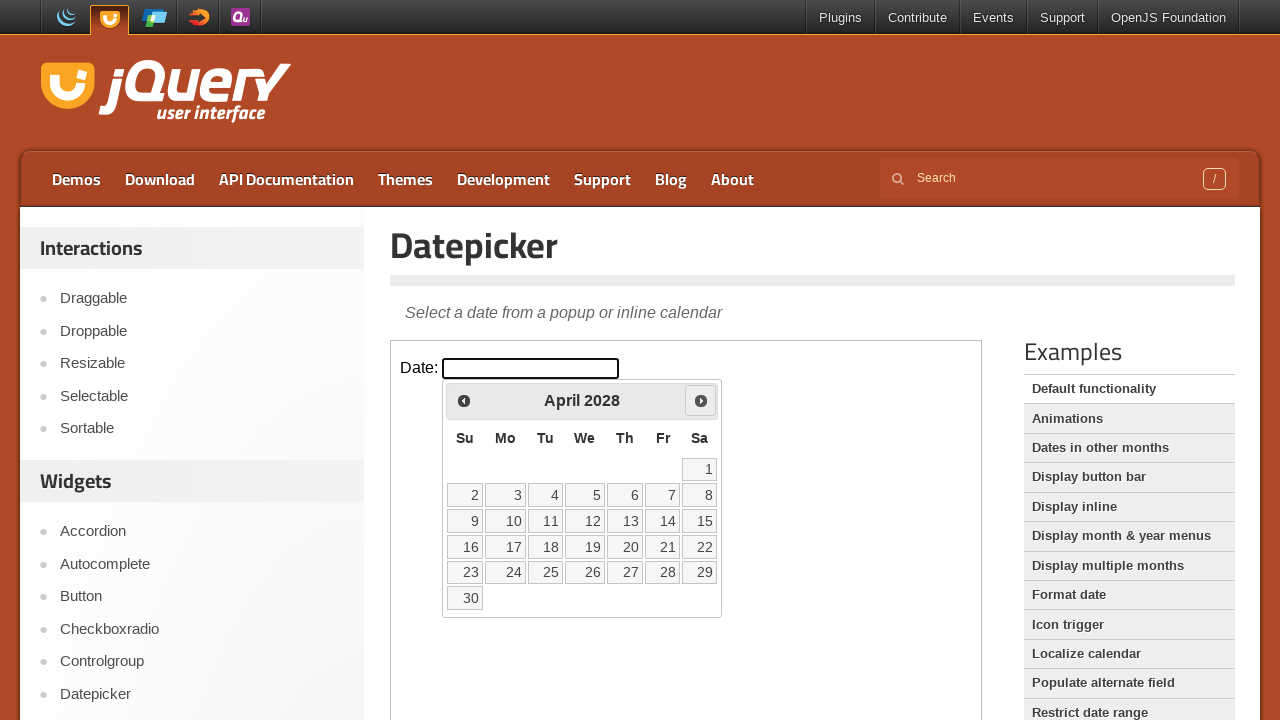

Waited for calendar to update
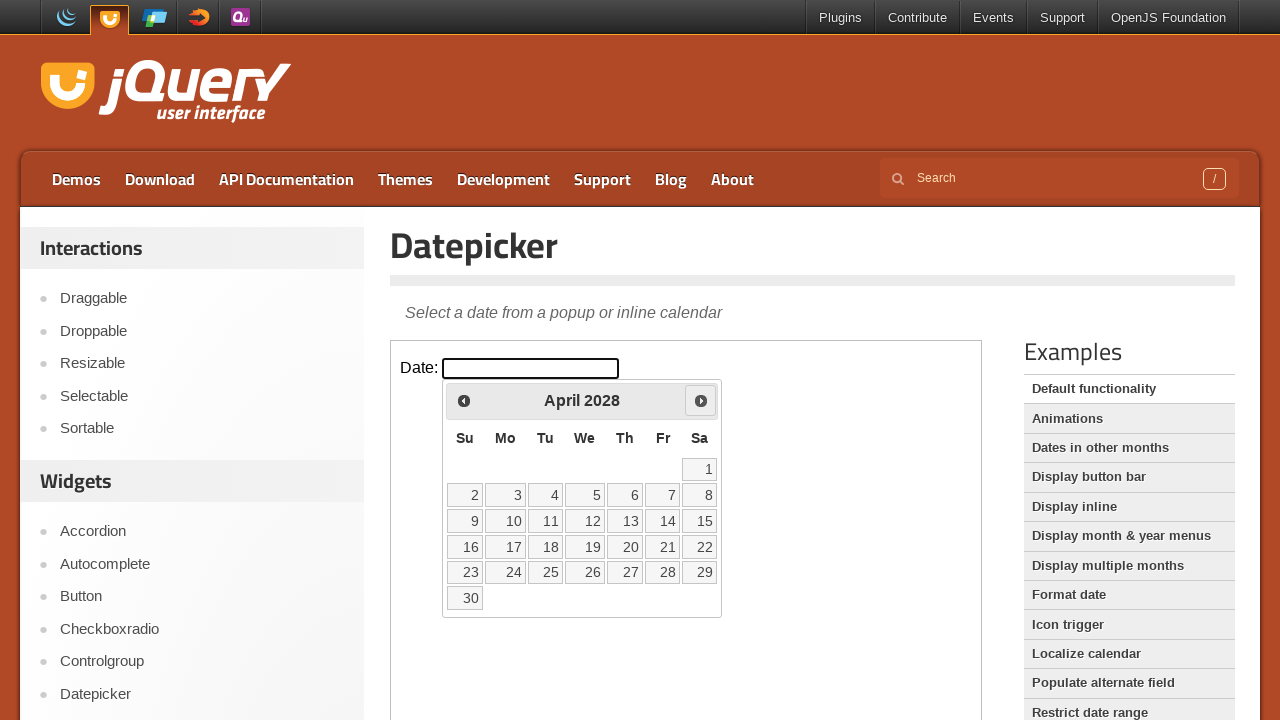

Checked current calendar date: April 2028
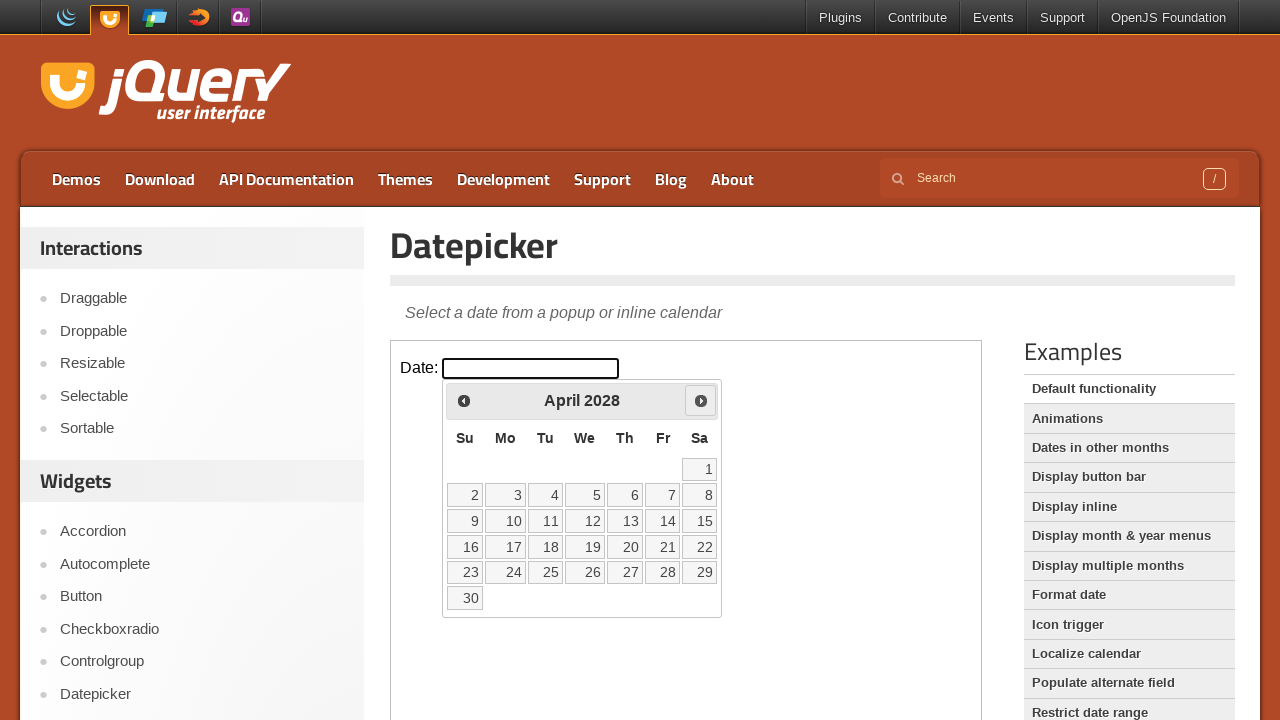

Clicked next month button at (701, 400) on iframe.demo-frame >> internal:control=enter-frame >> span.ui-icon-circle-triangl
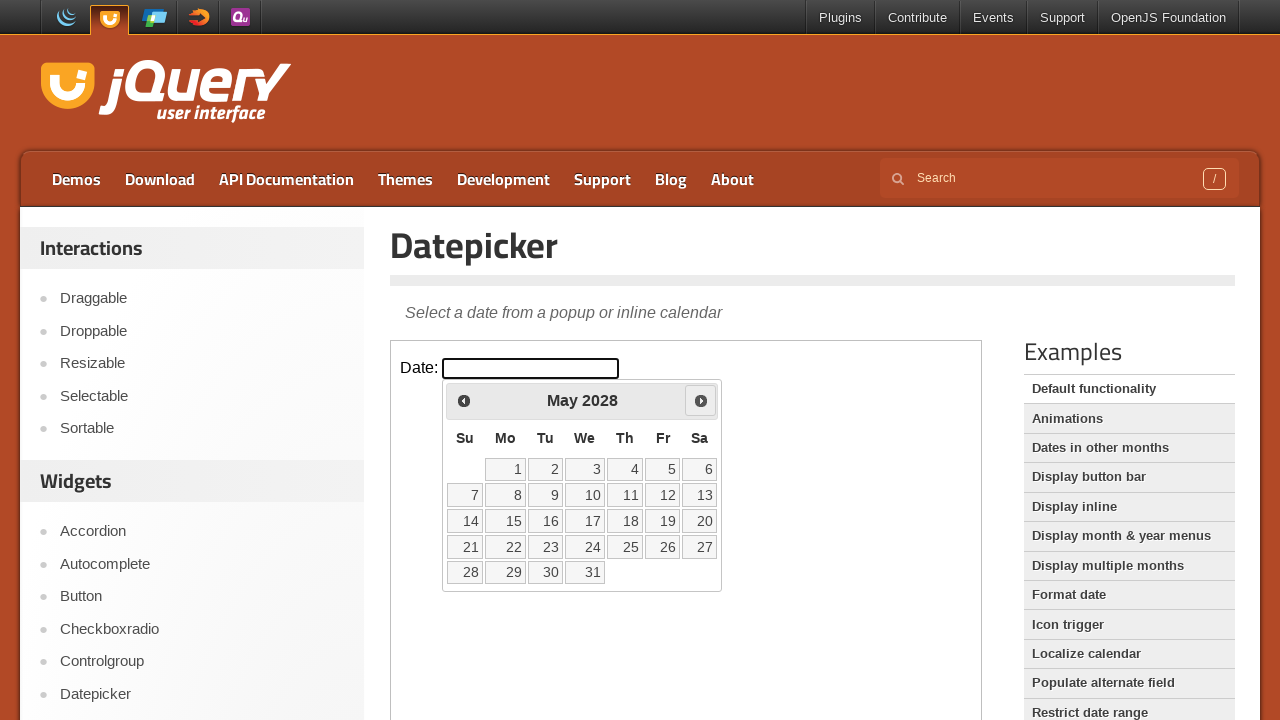

Waited for calendar to update
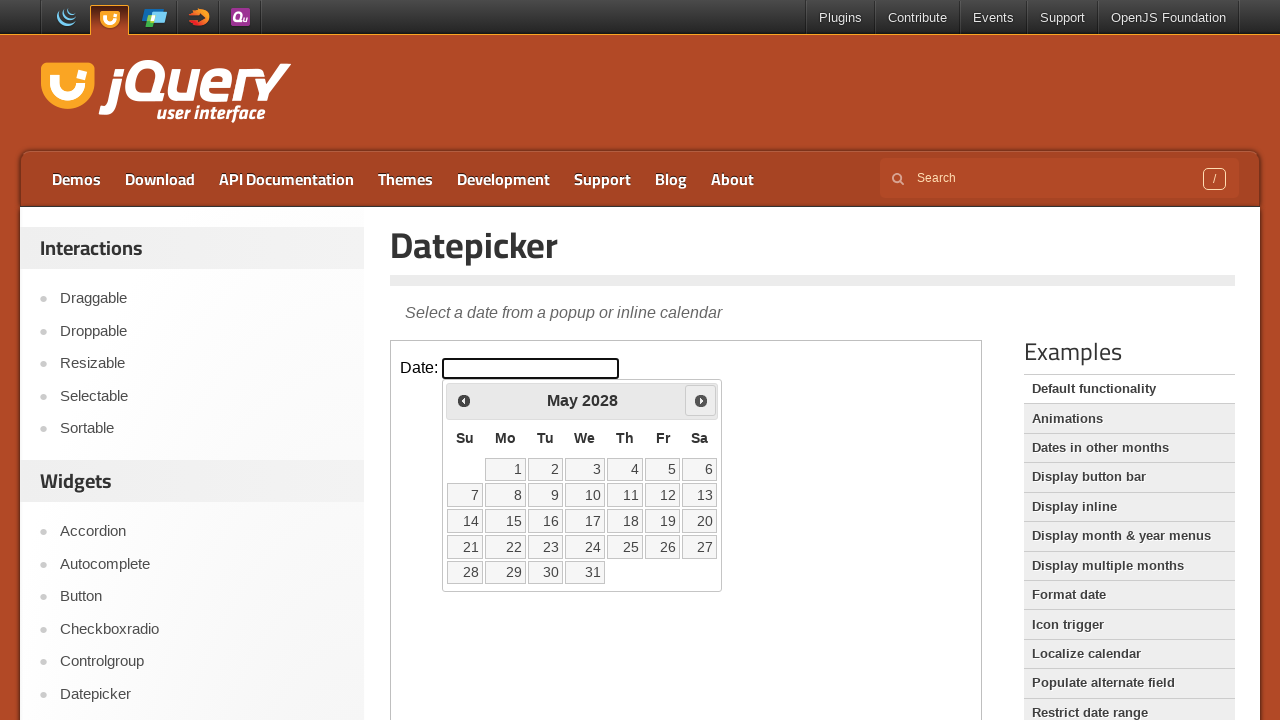

Checked current calendar date: May 2028
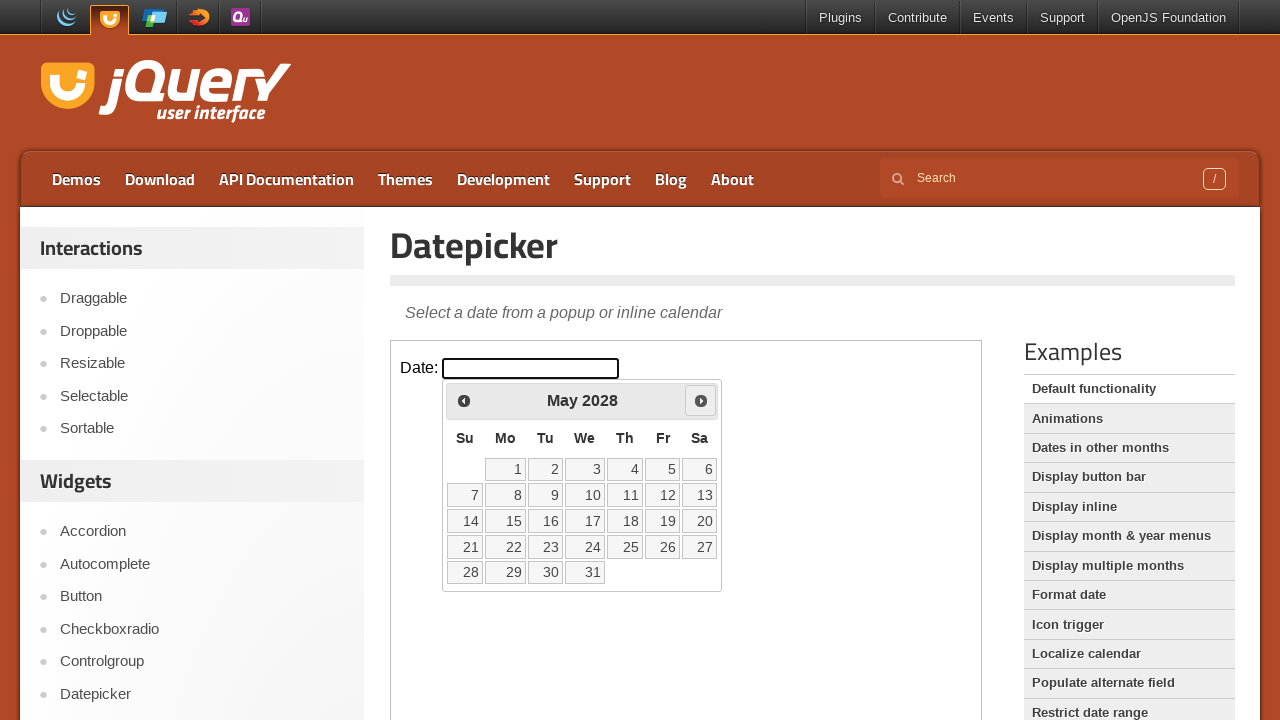

Clicked next month button at (701, 400) on iframe.demo-frame >> internal:control=enter-frame >> span.ui-icon-circle-triangl
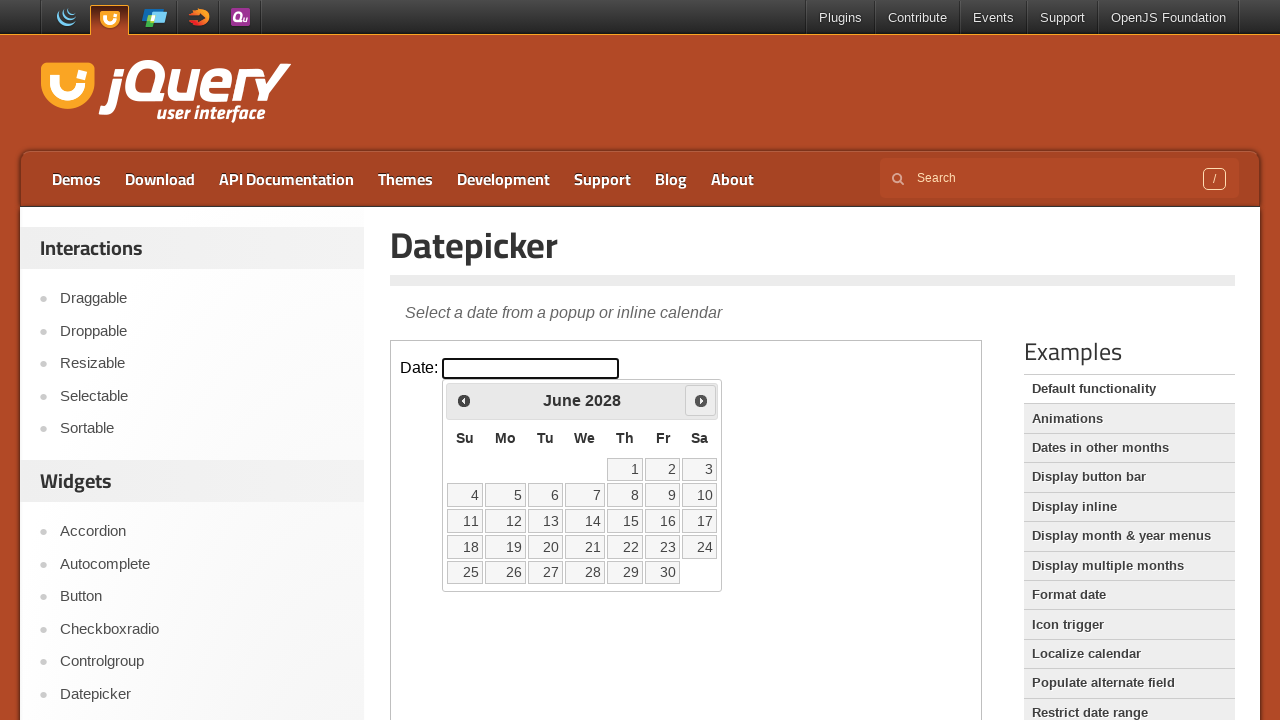

Waited for calendar to update
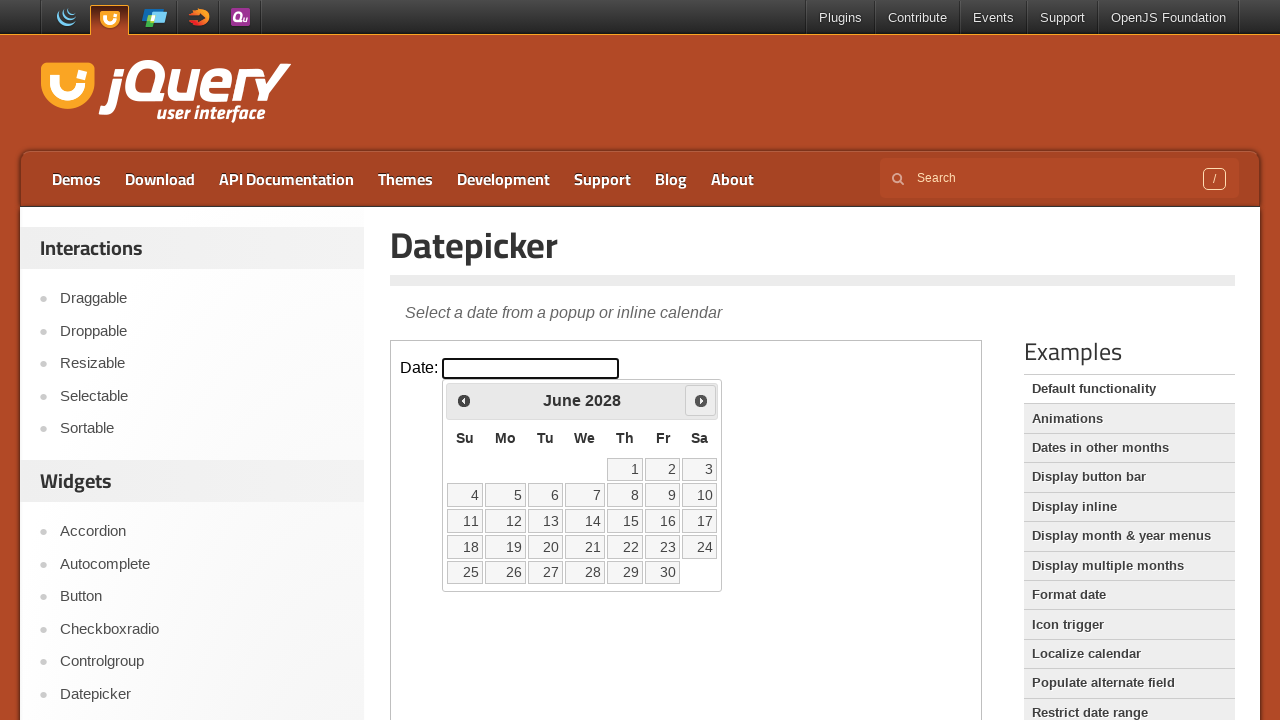

Checked current calendar date: June 2028
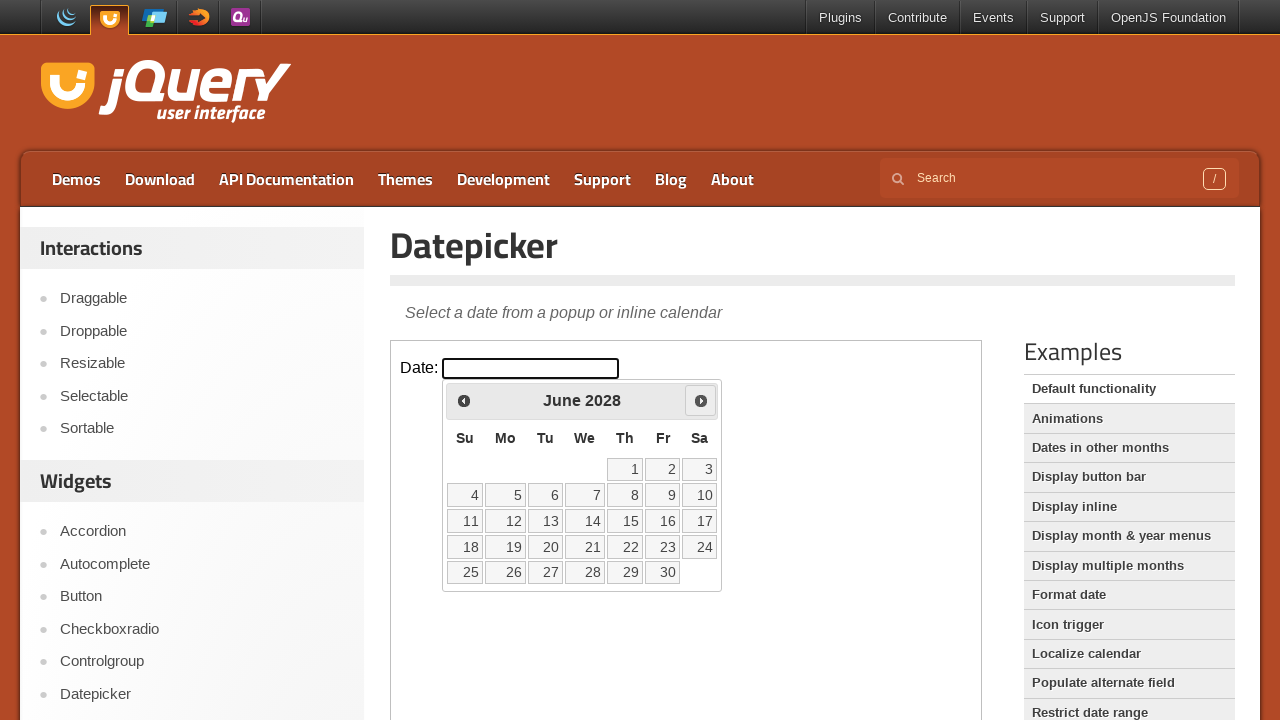

Located 30 date cells in calendar
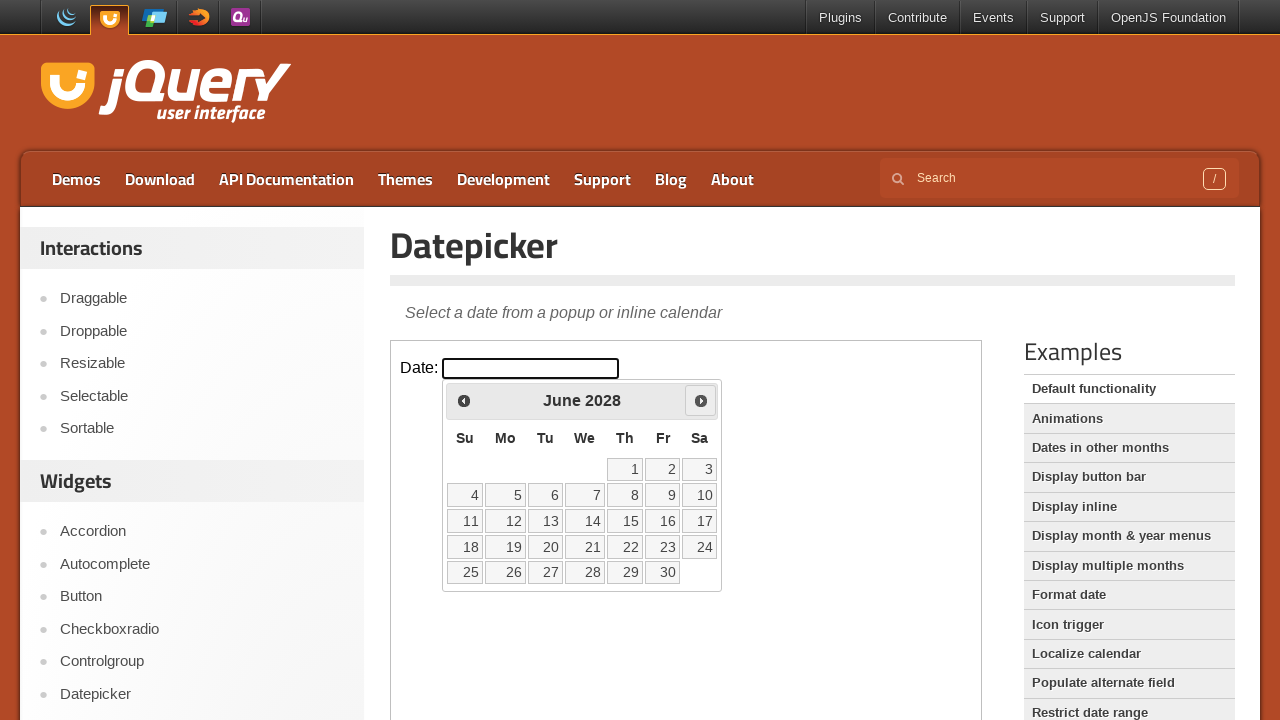

Selected date 5 from calendar at (506, 495) on iframe.demo-frame >> internal:control=enter-frame >> table.ui-datepicker-calenda
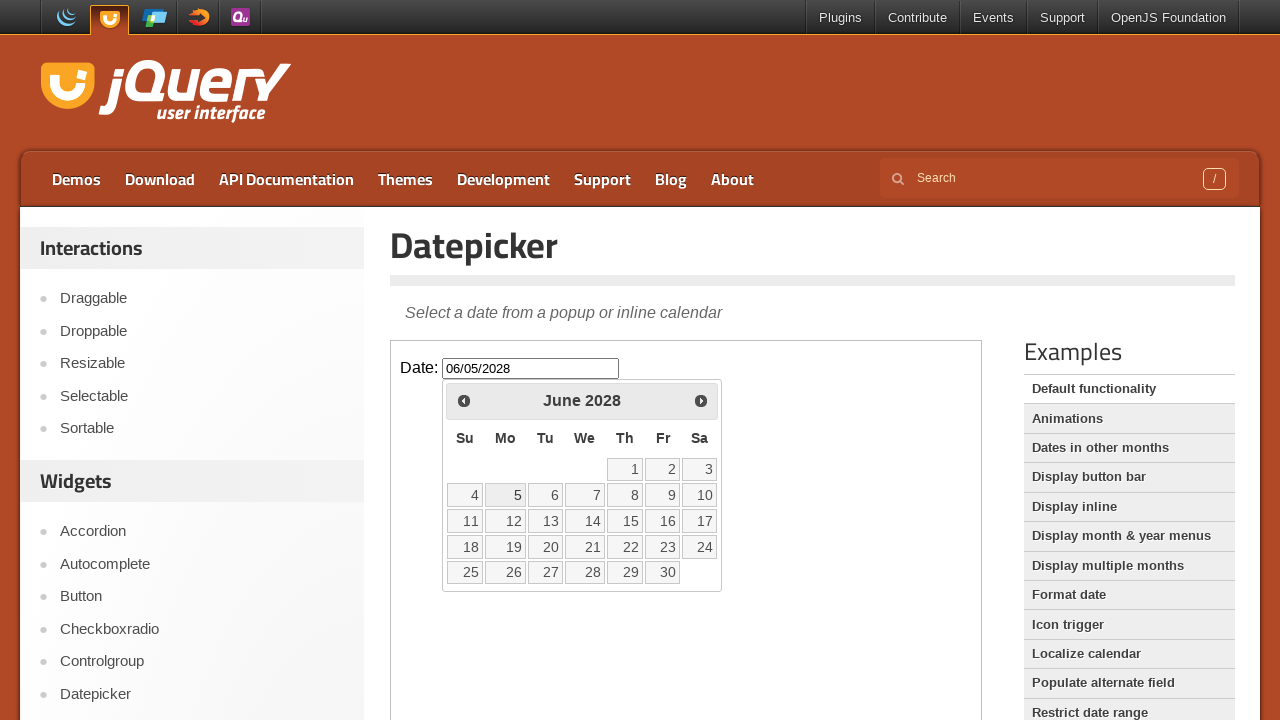

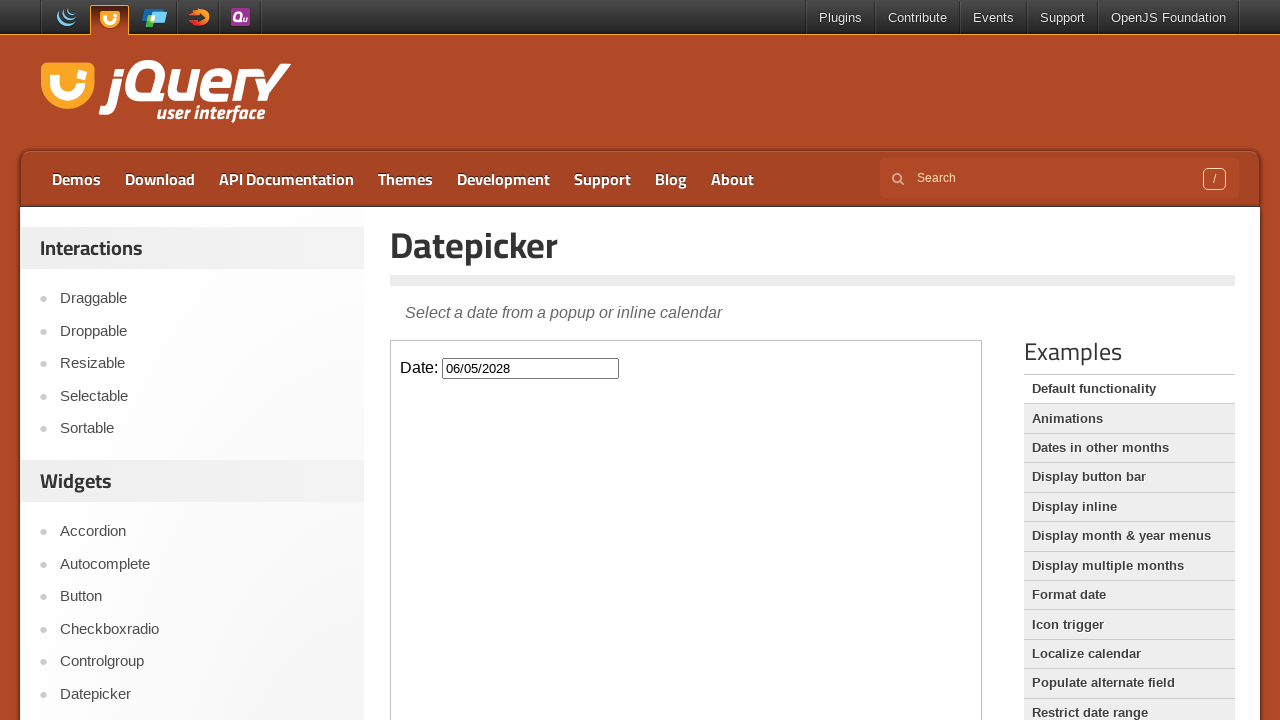